Tests selecting all checkboxes, then refreshing and selecting only the Heart Attack checkbox

Starting URL: https://automationfc.github.io/multiple-fields/

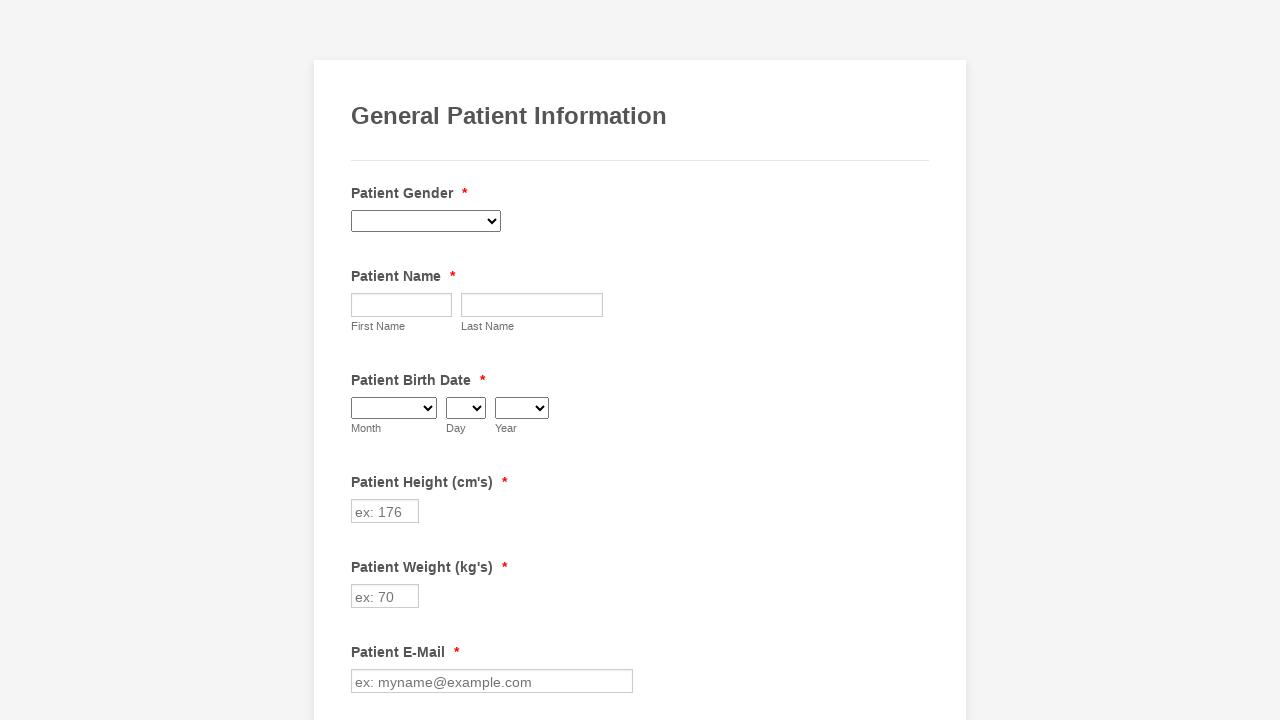

Located all checkboxes on the page
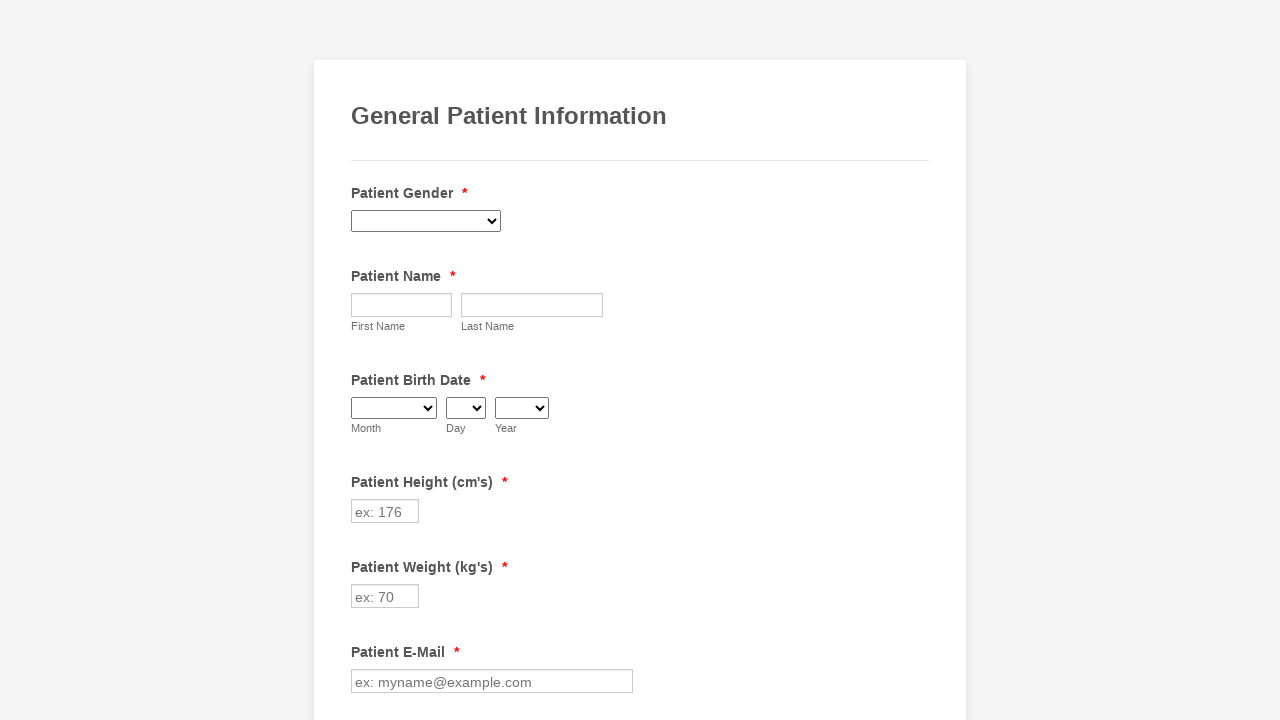

Found 29 checkboxes in total
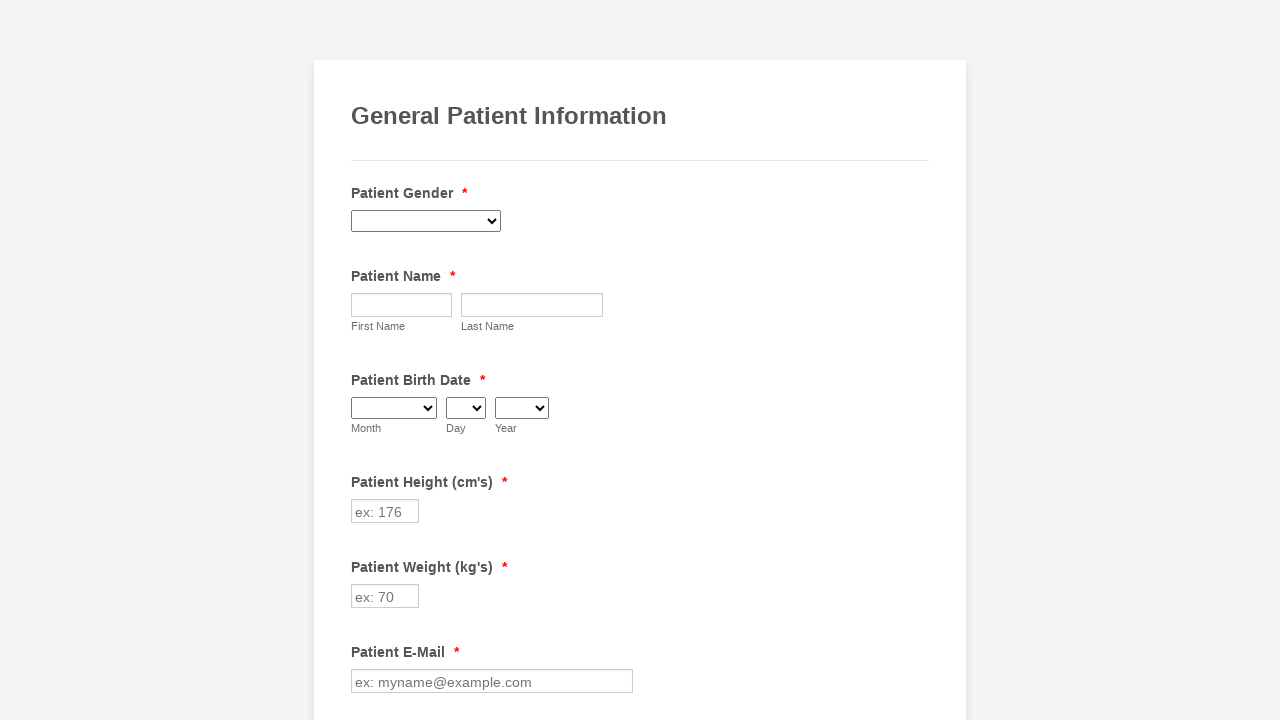

Retrieved checkbox at index 0
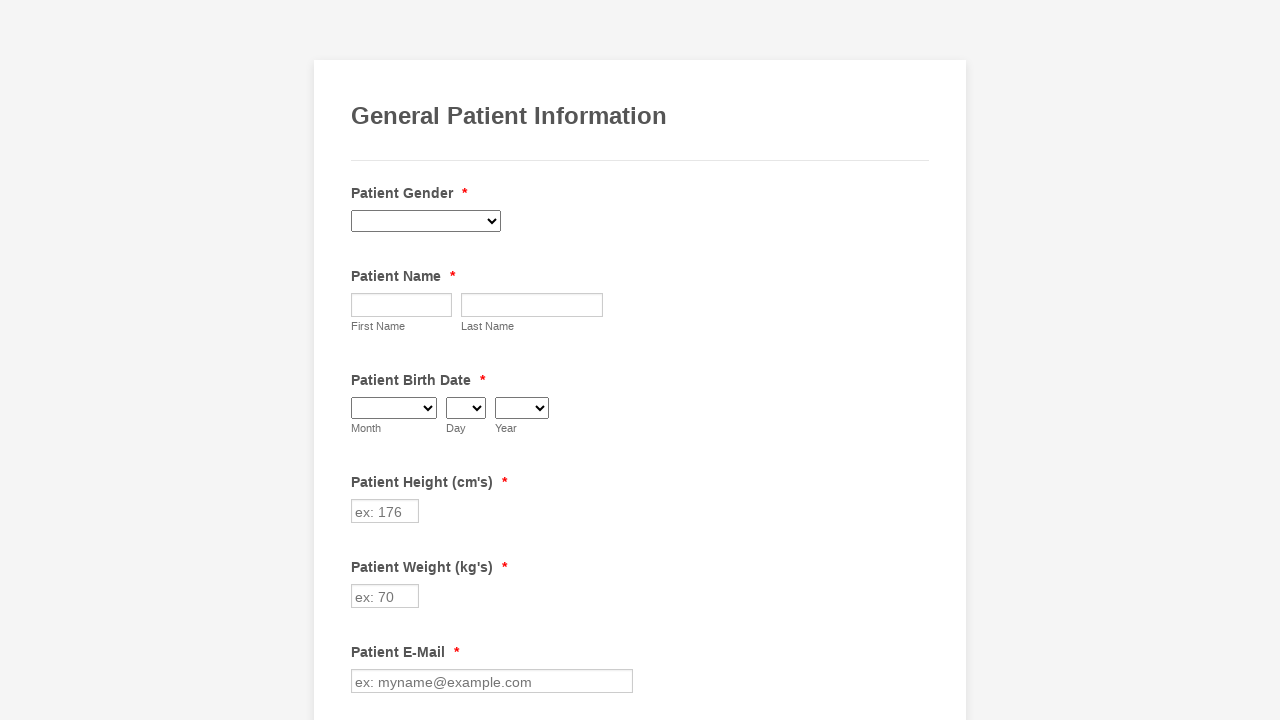

Clicked checkbox at index 0 to select it at (362, 360) on xpath=//input[@class='form-checkbox'] >> nth=0
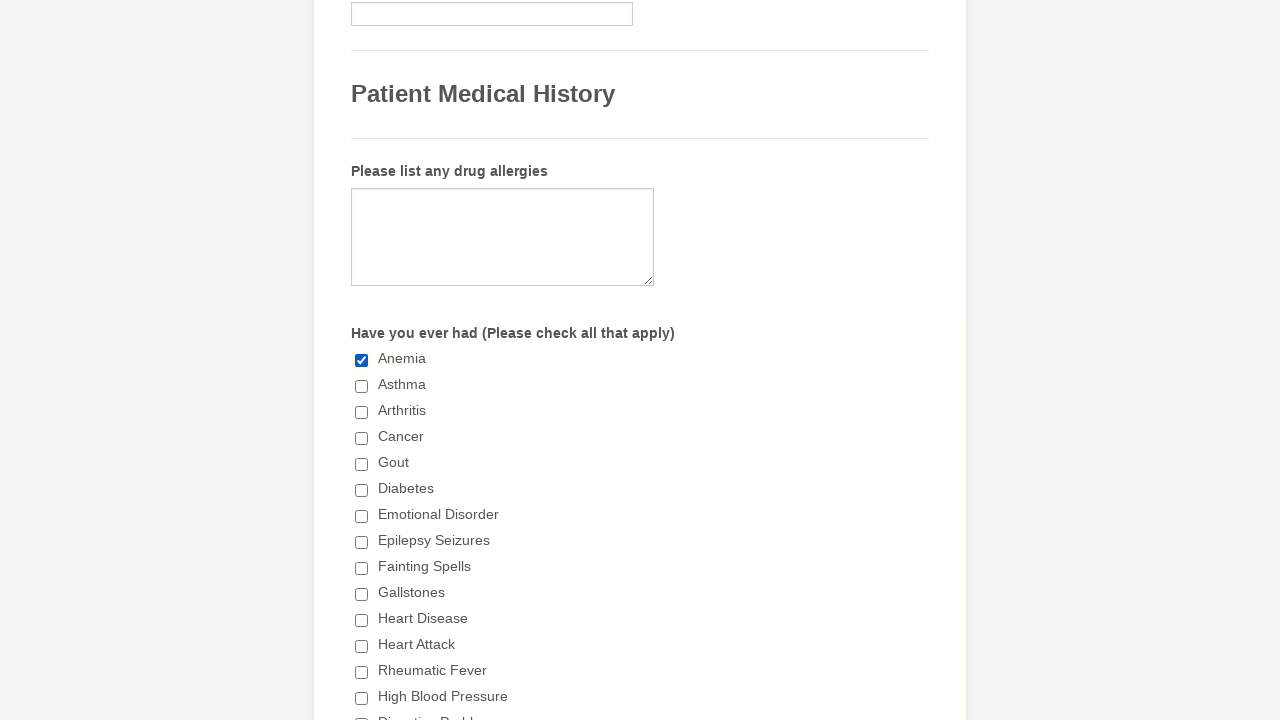

Retrieved checkbox at index 1
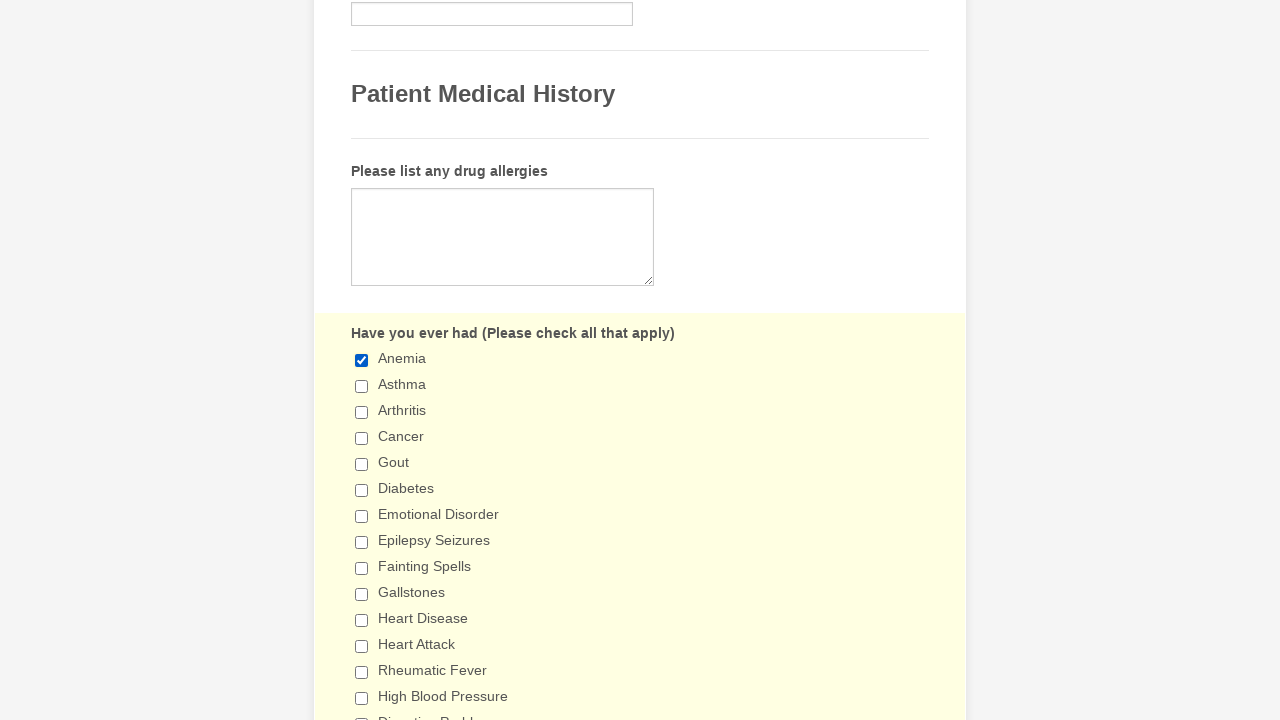

Clicked checkbox at index 1 to select it at (362, 386) on xpath=//input[@class='form-checkbox'] >> nth=1
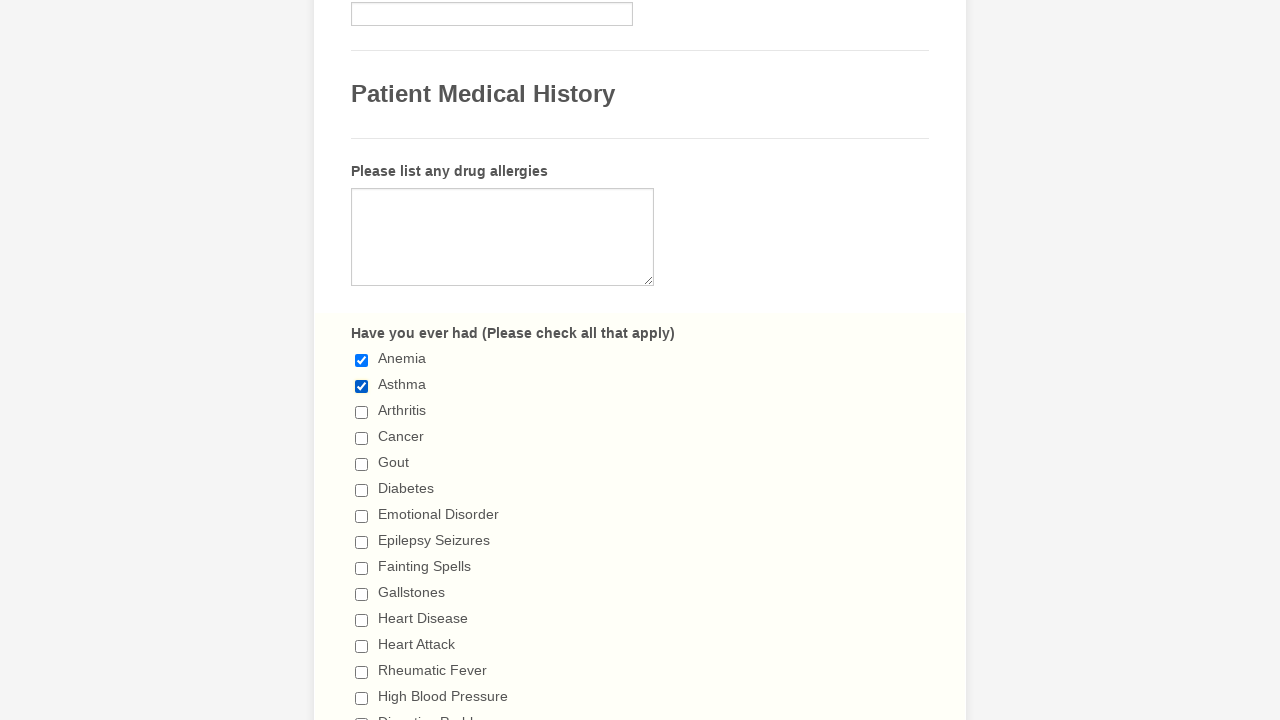

Retrieved checkbox at index 2
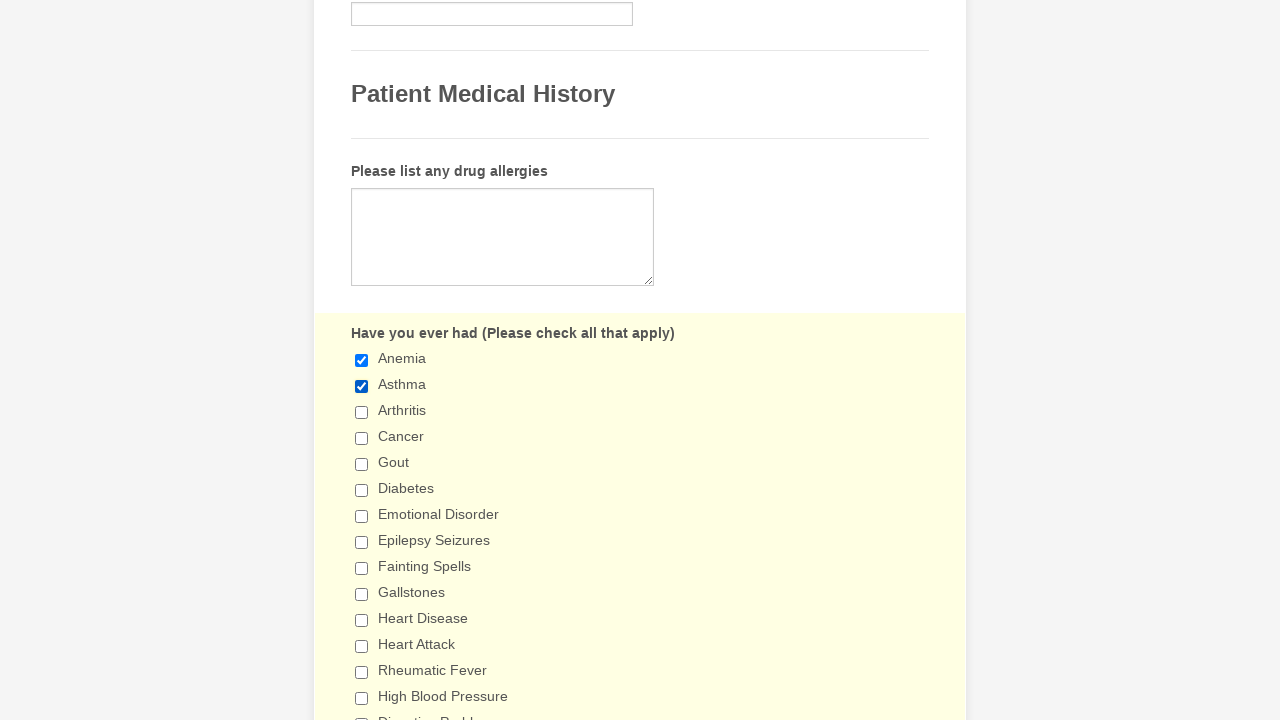

Clicked checkbox at index 2 to select it at (362, 412) on xpath=//input[@class='form-checkbox'] >> nth=2
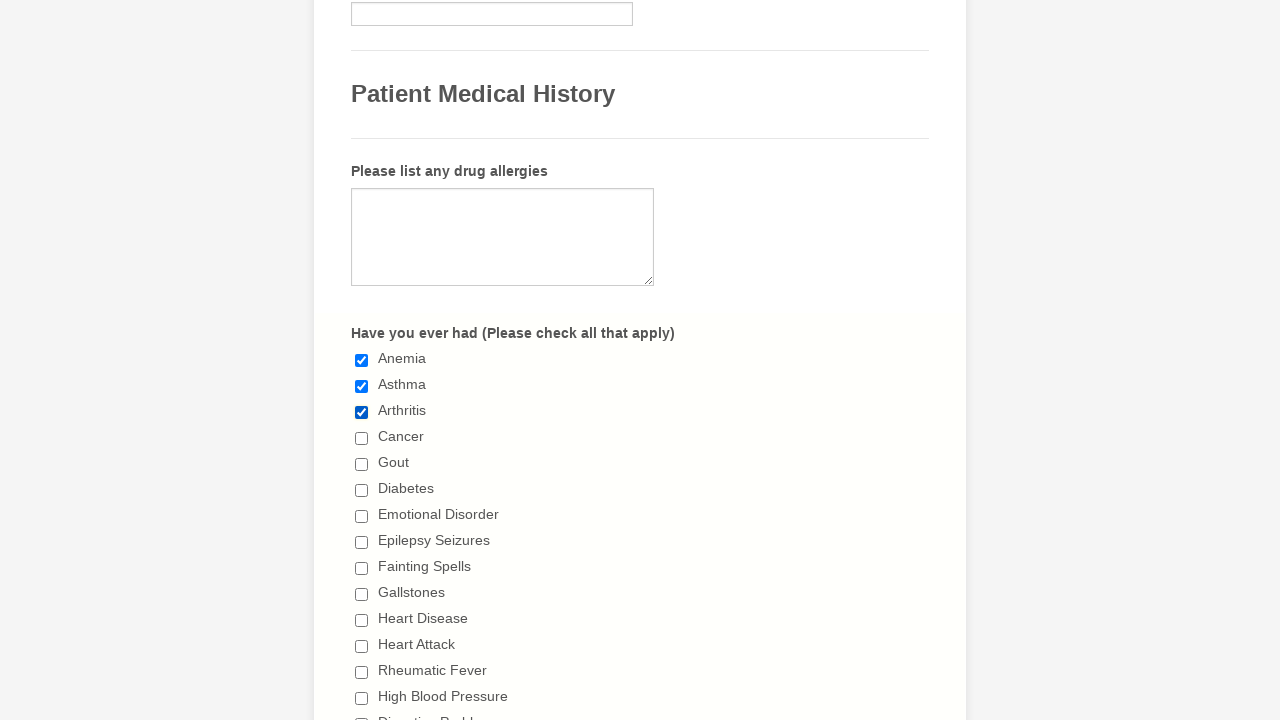

Retrieved checkbox at index 3
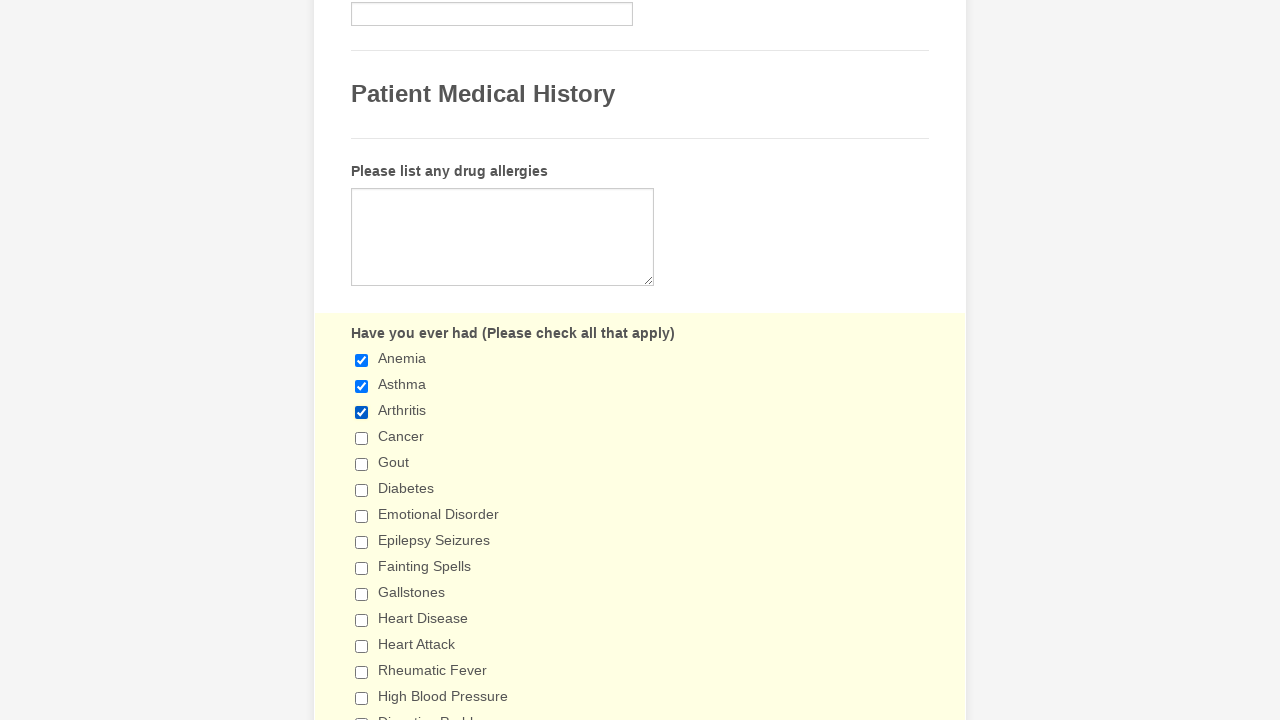

Clicked checkbox at index 3 to select it at (362, 438) on xpath=//input[@class='form-checkbox'] >> nth=3
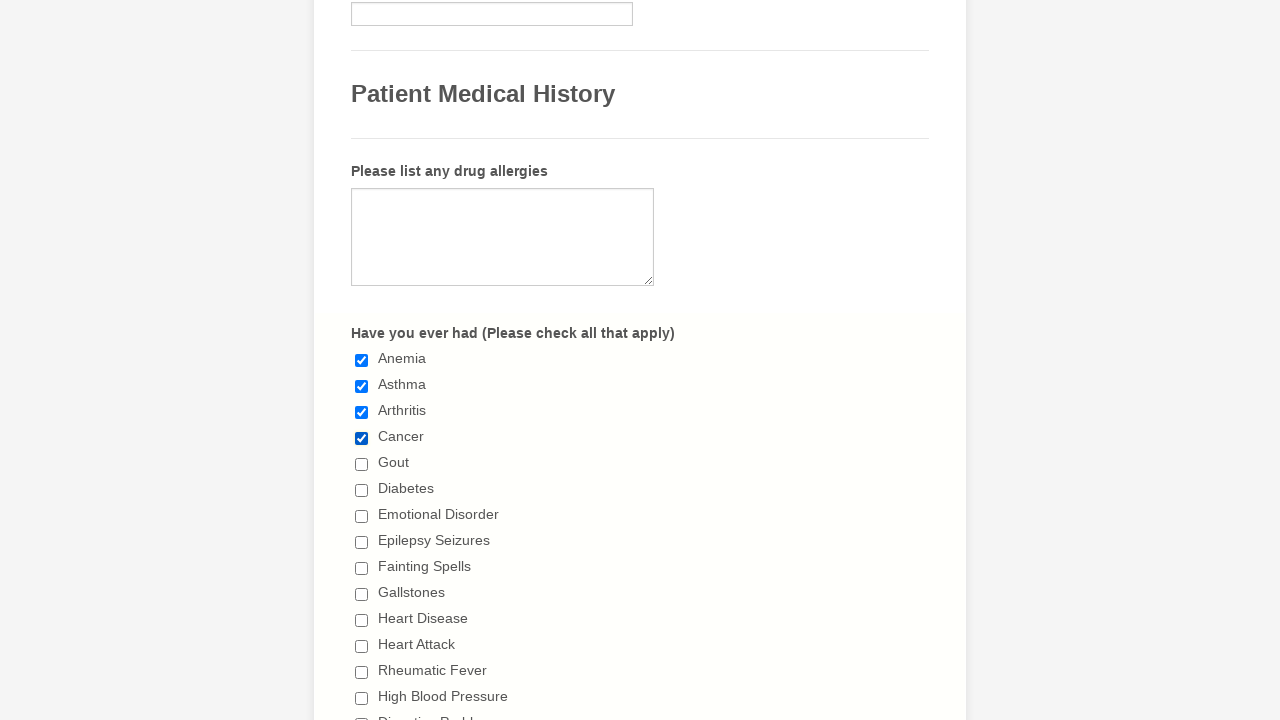

Retrieved checkbox at index 4
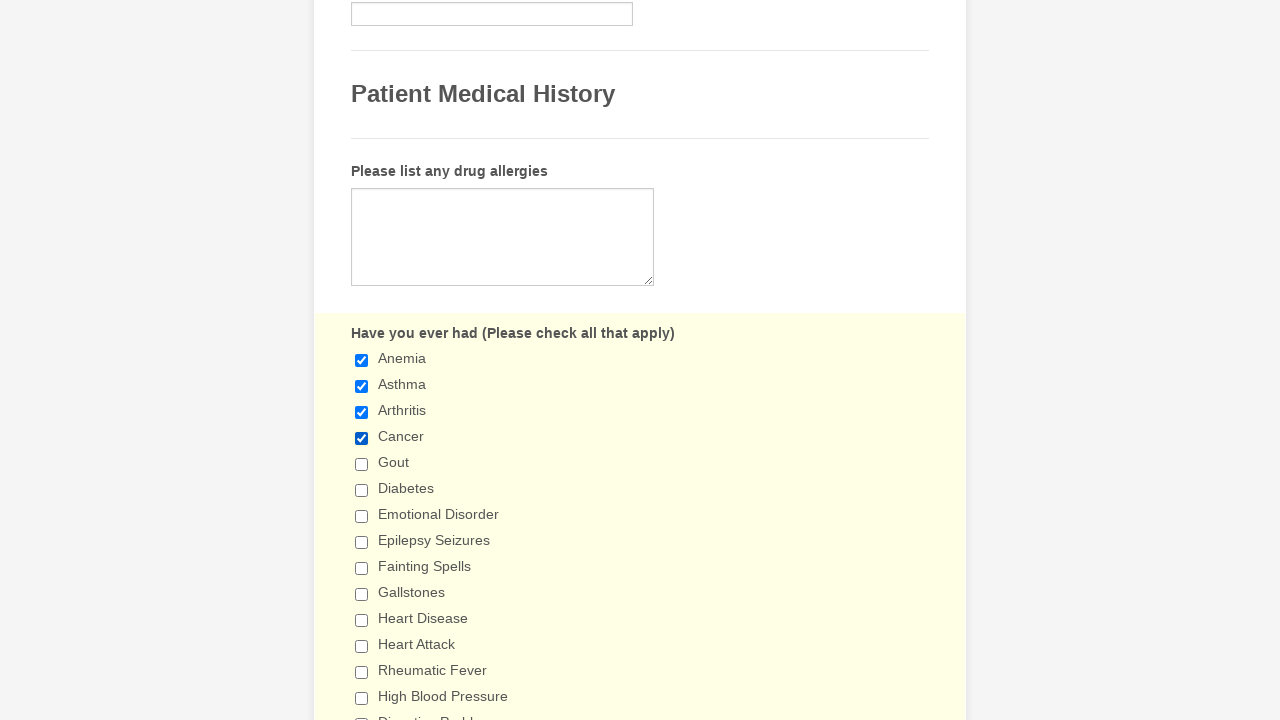

Clicked checkbox at index 4 to select it at (362, 464) on xpath=//input[@class='form-checkbox'] >> nth=4
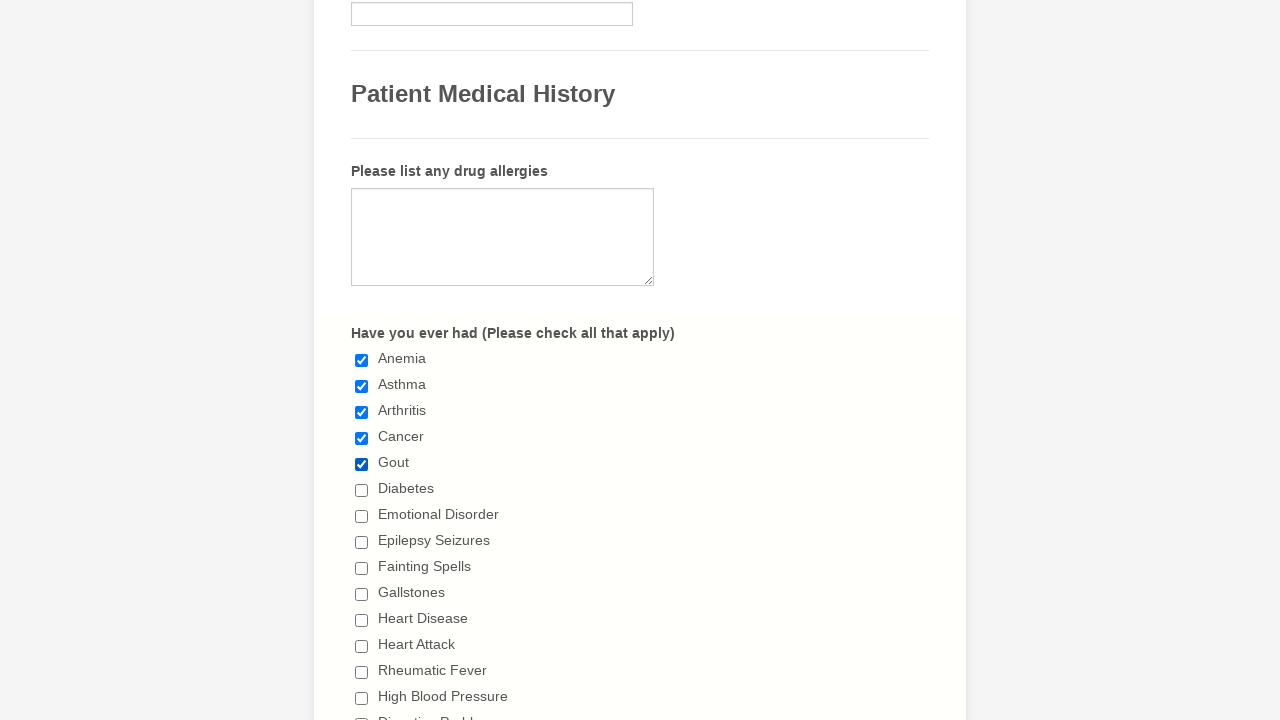

Retrieved checkbox at index 5
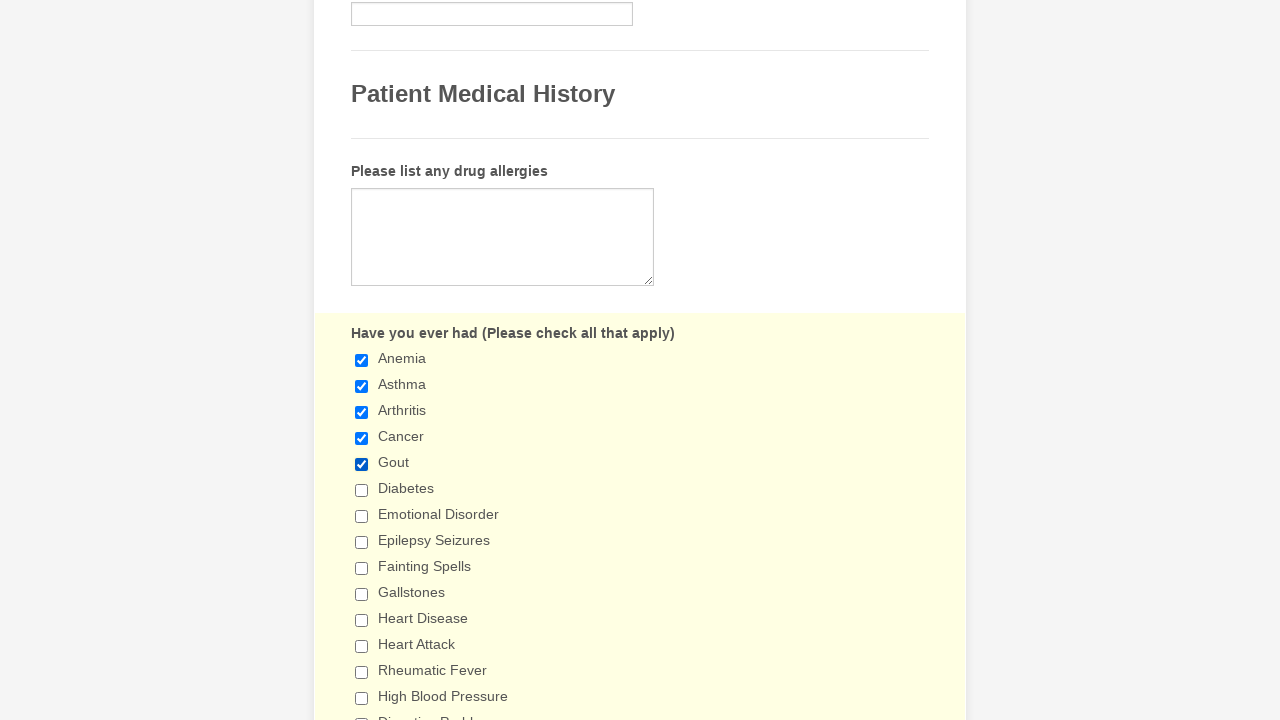

Clicked checkbox at index 5 to select it at (362, 490) on xpath=//input[@class='form-checkbox'] >> nth=5
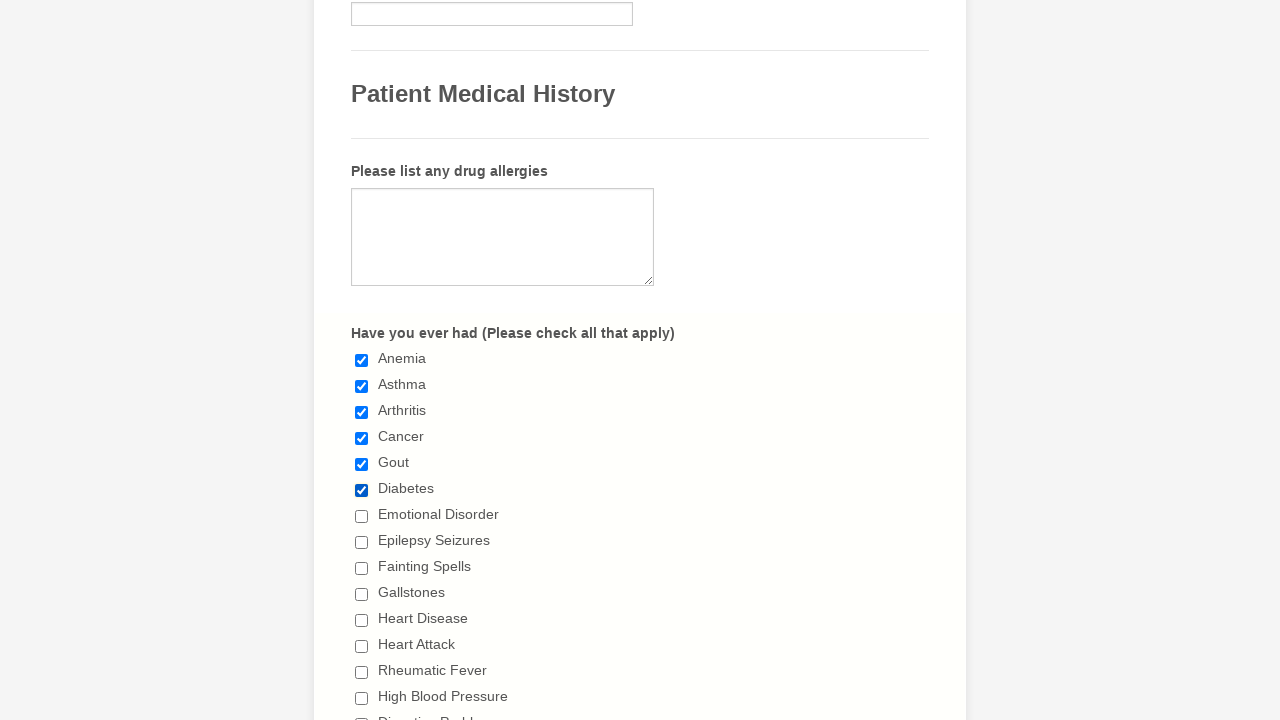

Retrieved checkbox at index 6
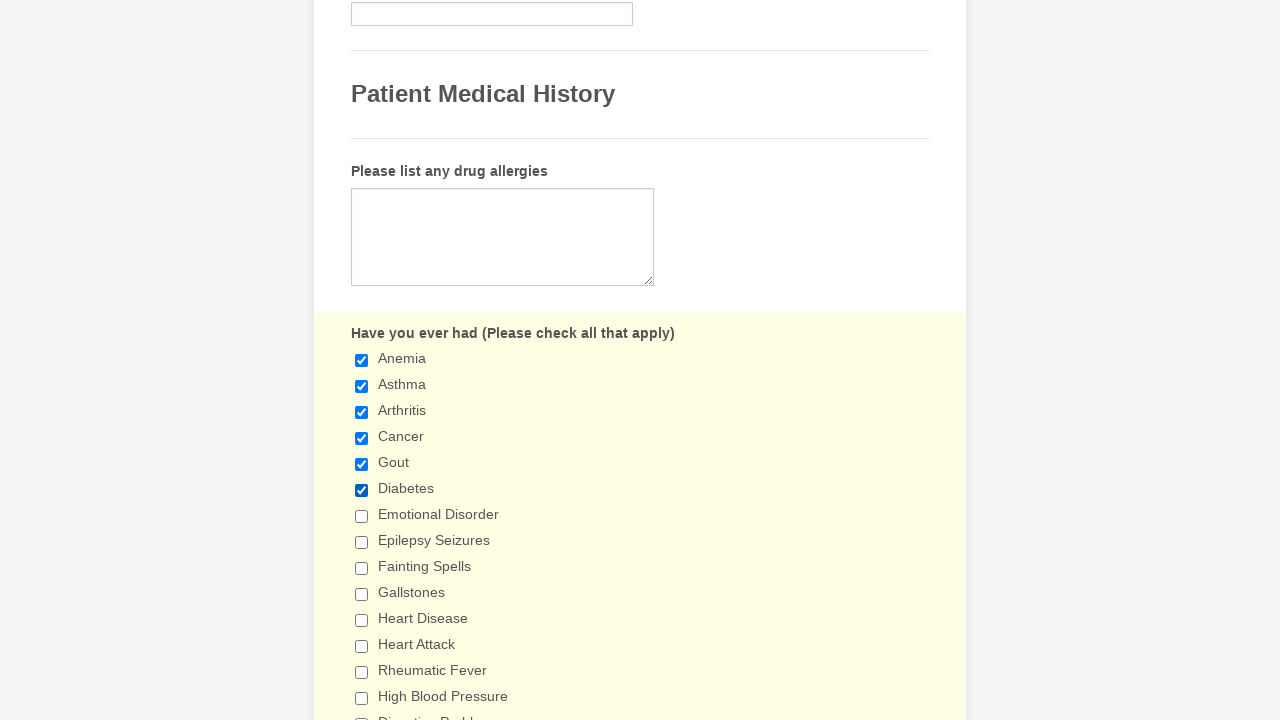

Clicked checkbox at index 6 to select it at (362, 516) on xpath=//input[@class='form-checkbox'] >> nth=6
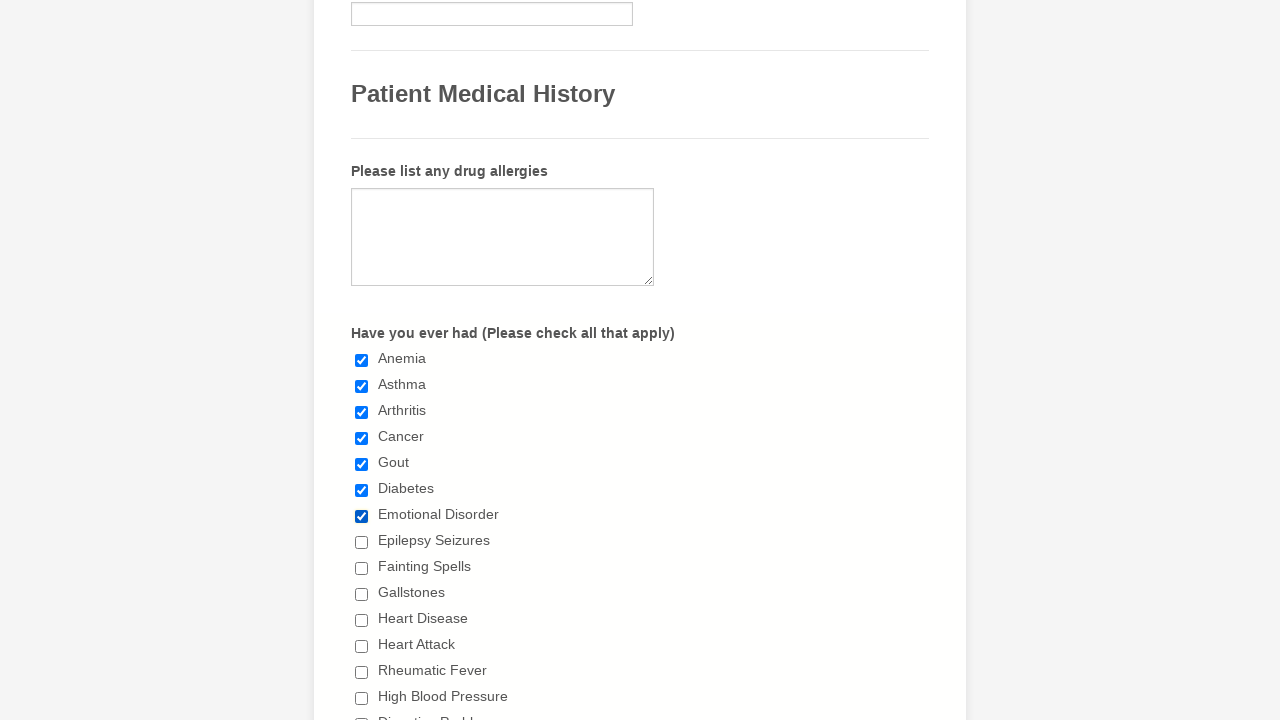

Retrieved checkbox at index 7
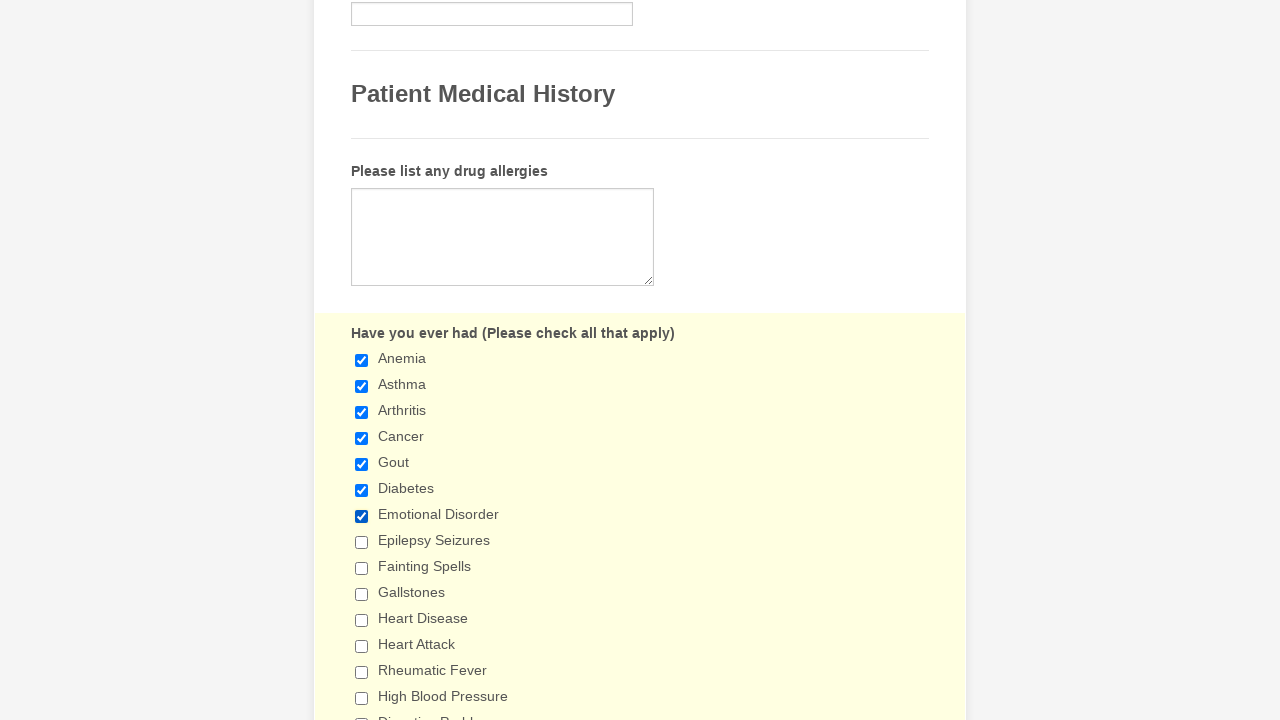

Clicked checkbox at index 7 to select it at (362, 542) on xpath=//input[@class='form-checkbox'] >> nth=7
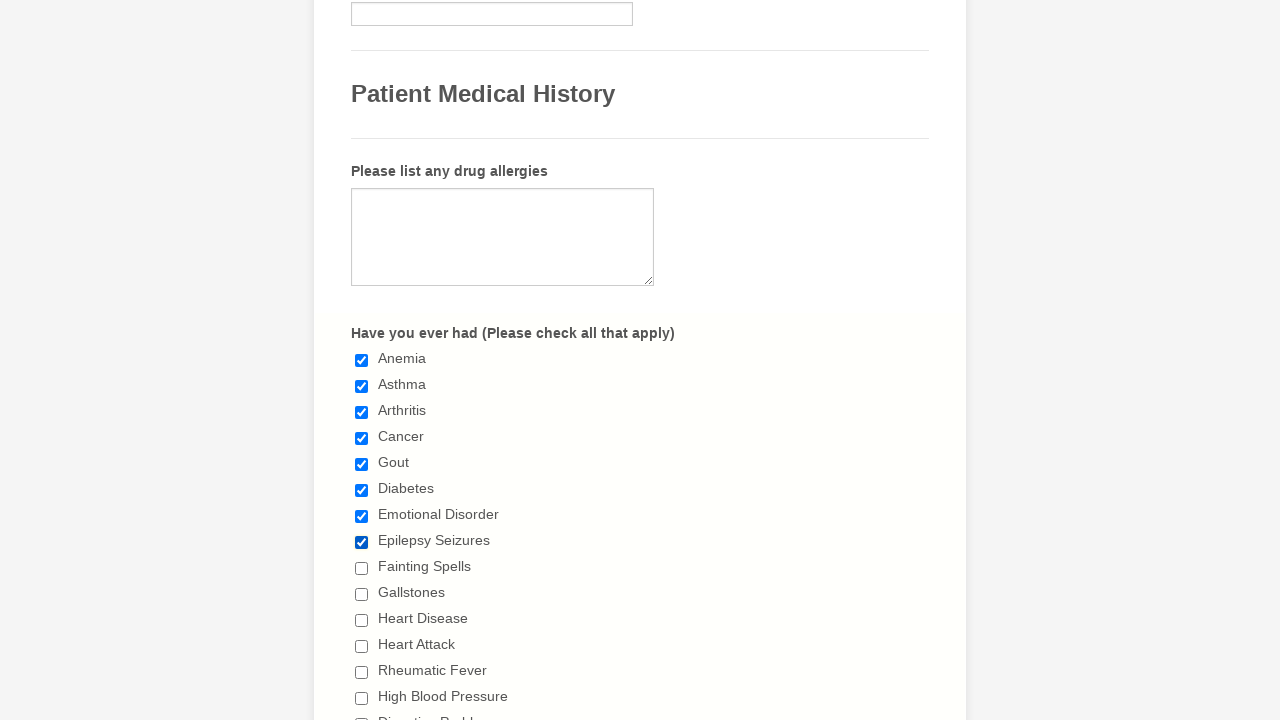

Retrieved checkbox at index 8
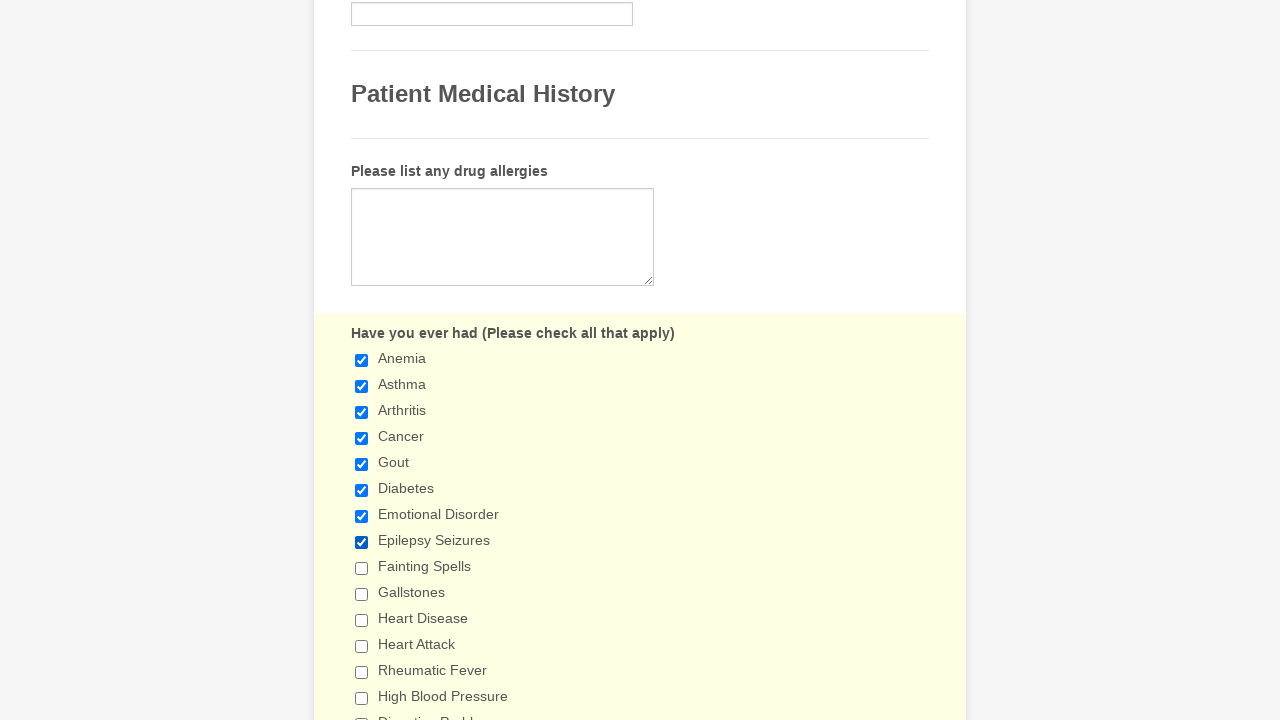

Clicked checkbox at index 8 to select it at (362, 568) on xpath=//input[@class='form-checkbox'] >> nth=8
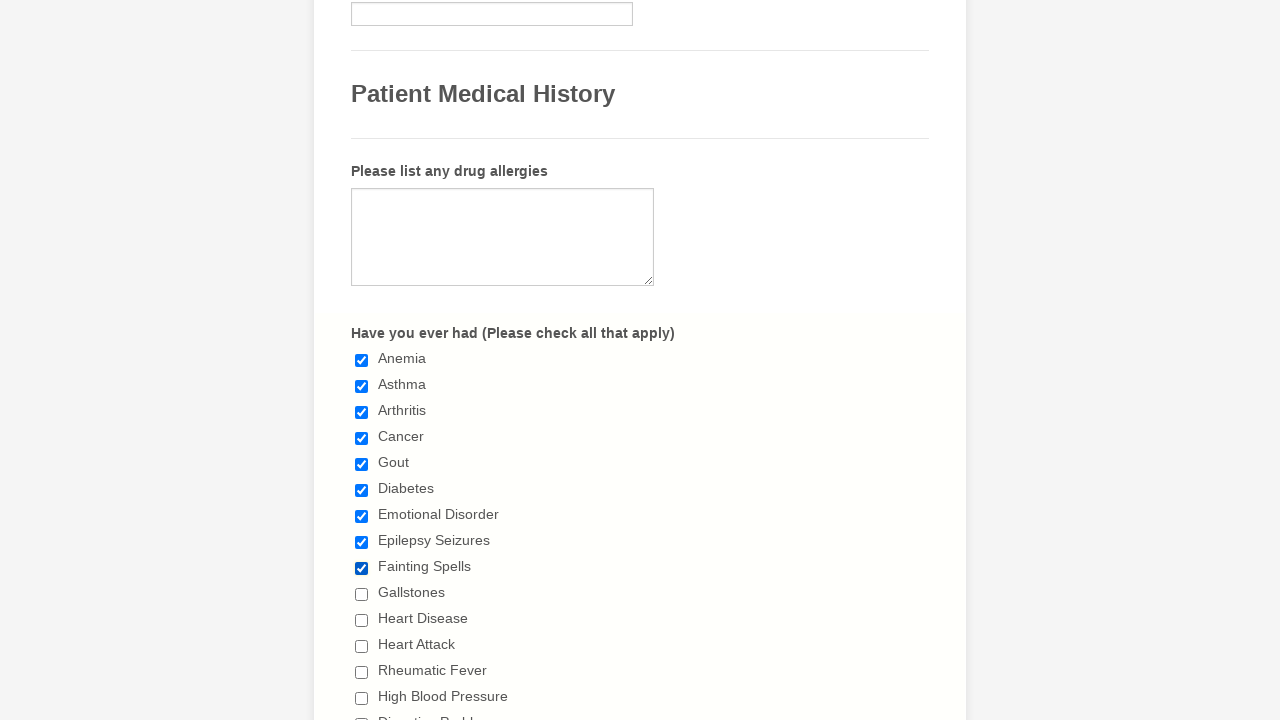

Retrieved checkbox at index 9
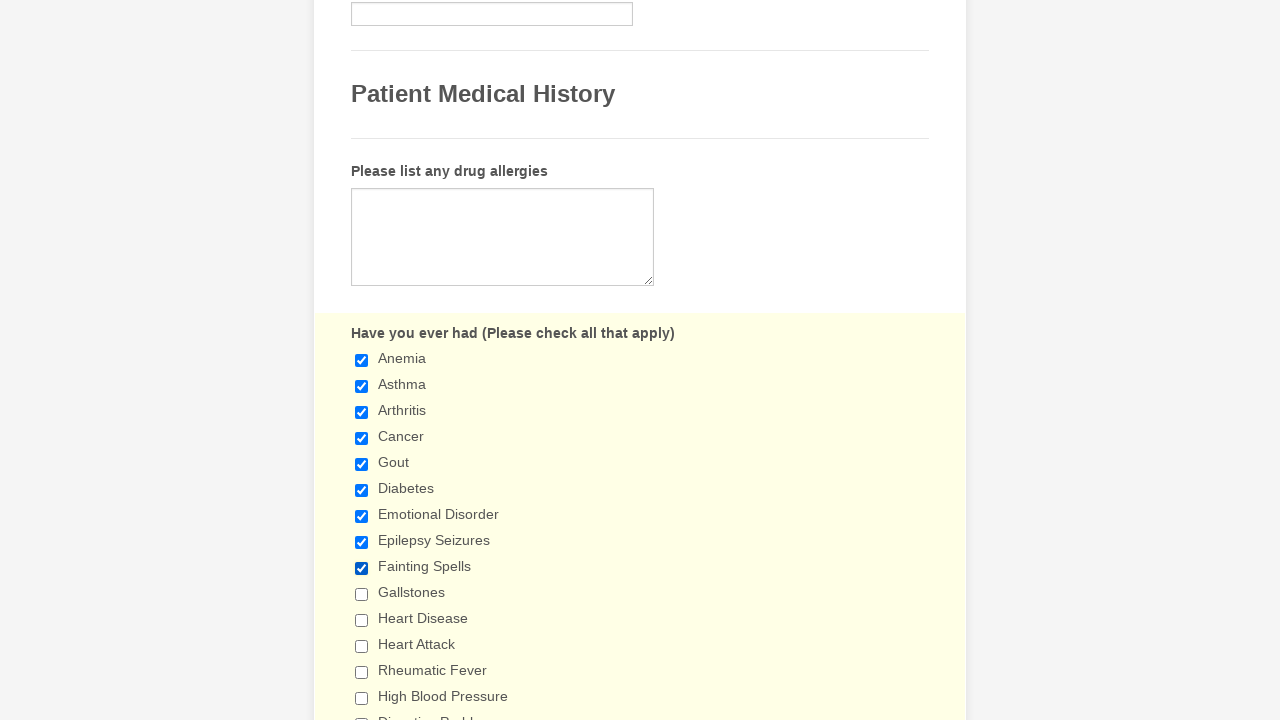

Clicked checkbox at index 9 to select it at (362, 594) on xpath=//input[@class='form-checkbox'] >> nth=9
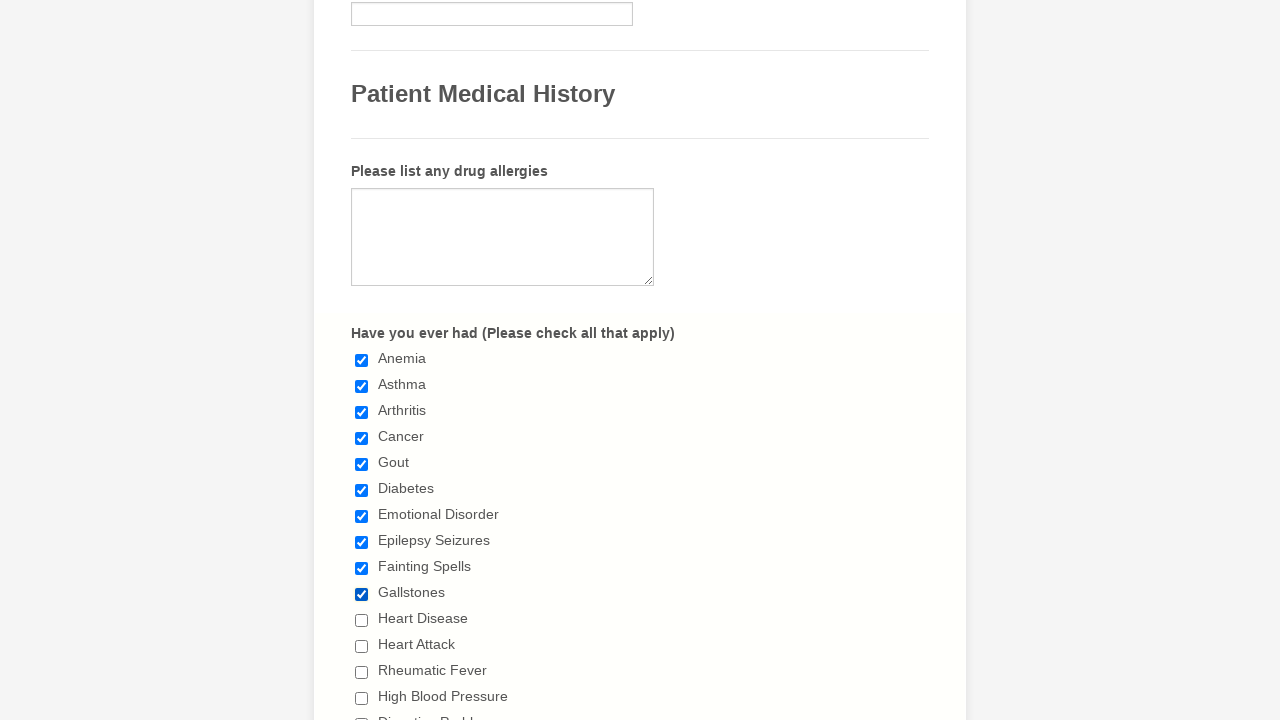

Retrieved checkbox at index 10
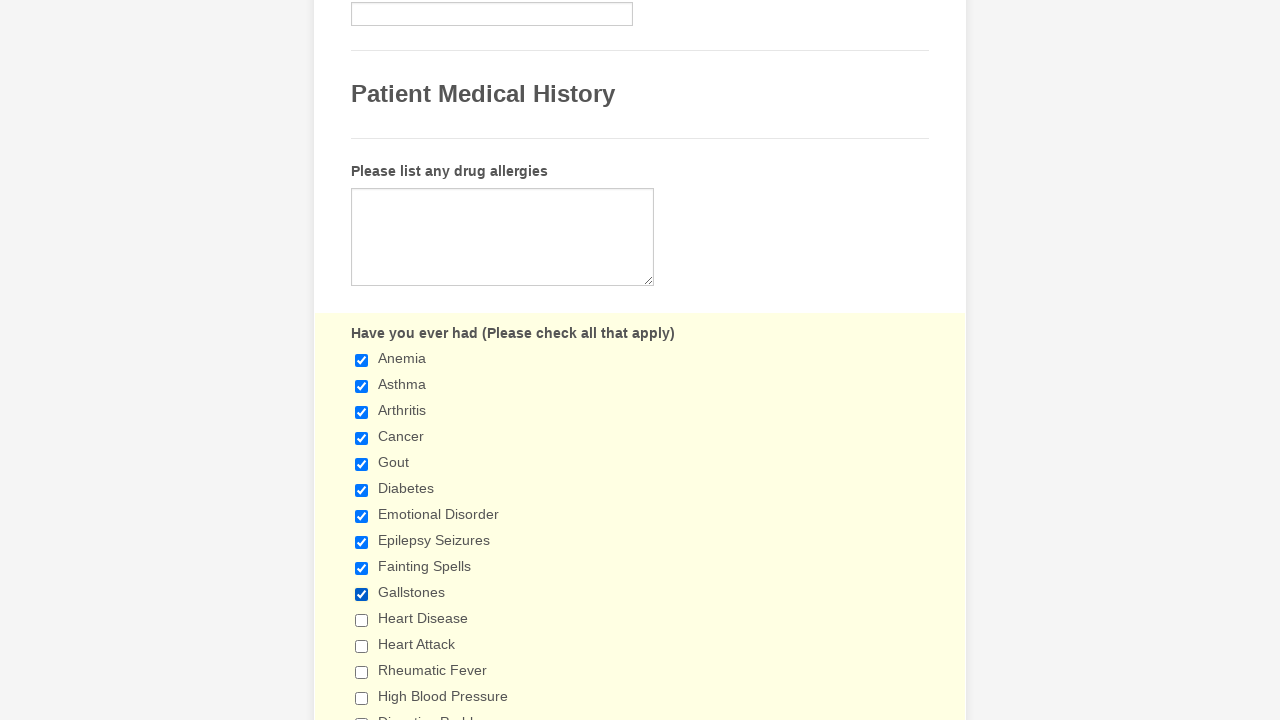

Clicked checkbox at index 10 to select it at (362, 620) on xpath=//input[@class='form-checkbox'] >> nth=10
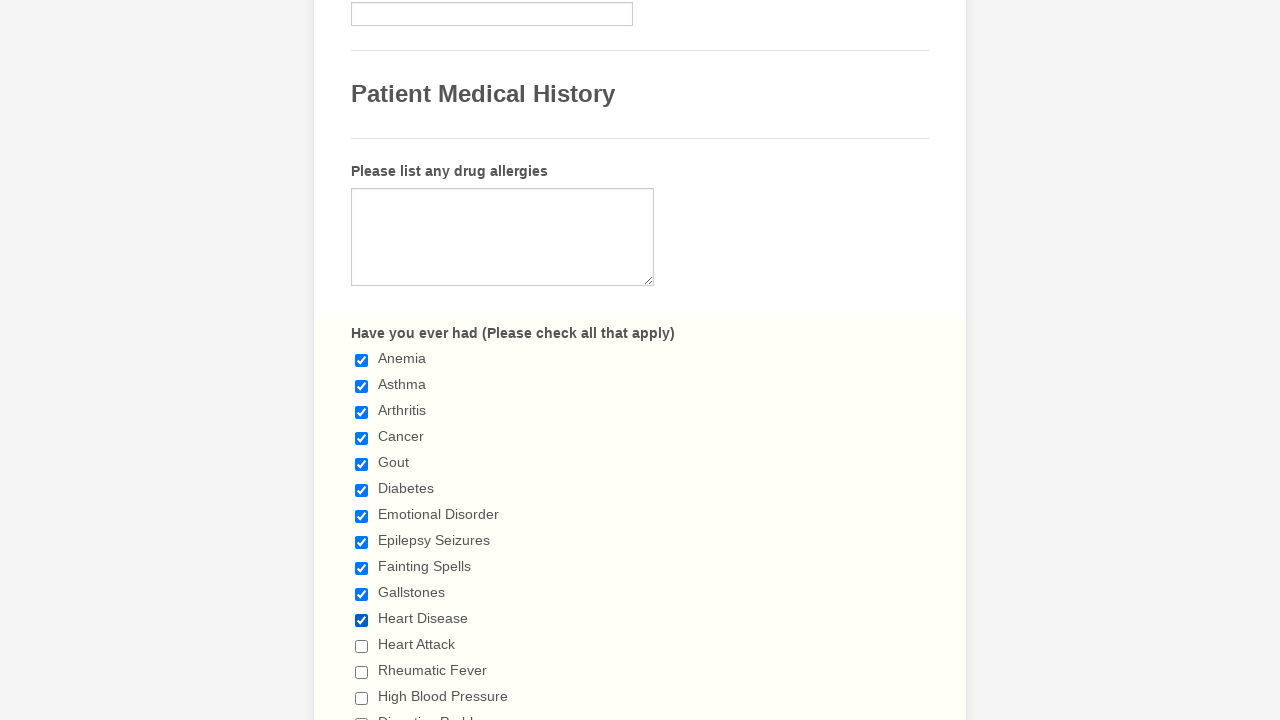

Retrieved checkbox at index 11
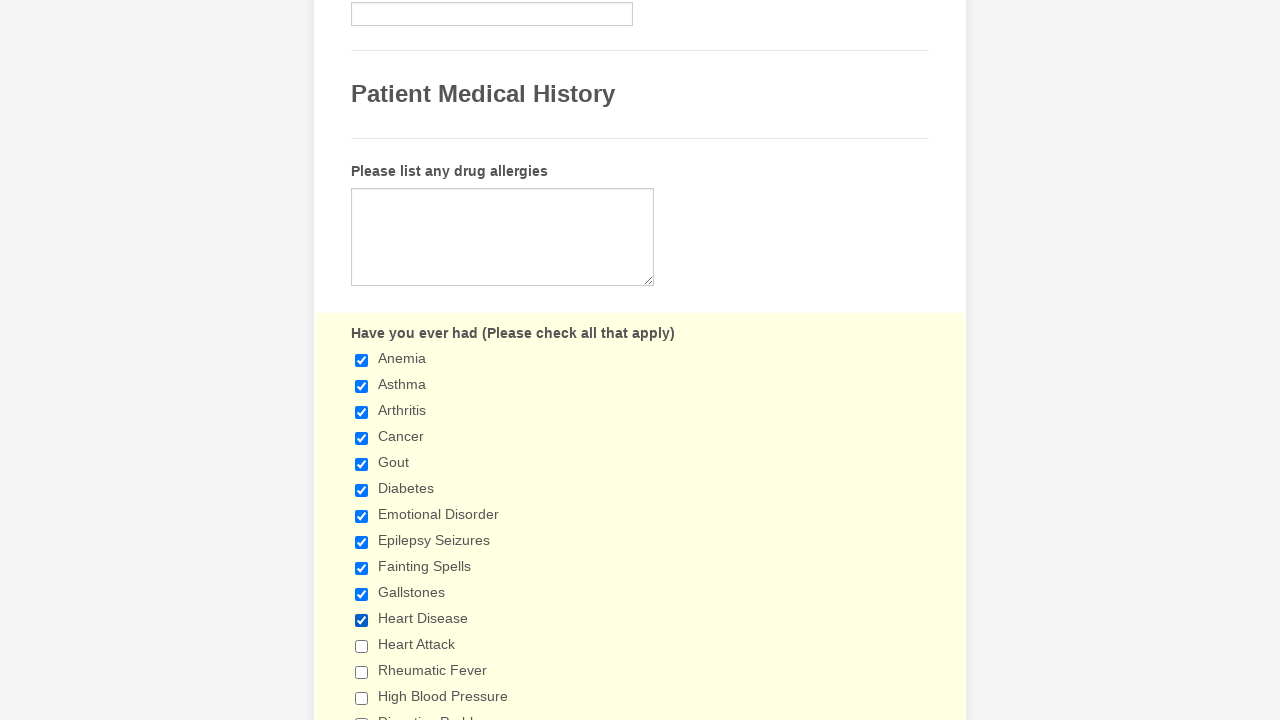

Clicked checkbox at index 11 to select it at (362, 646) on xpath=//input[@class='form-checkbox'] >> nth=11
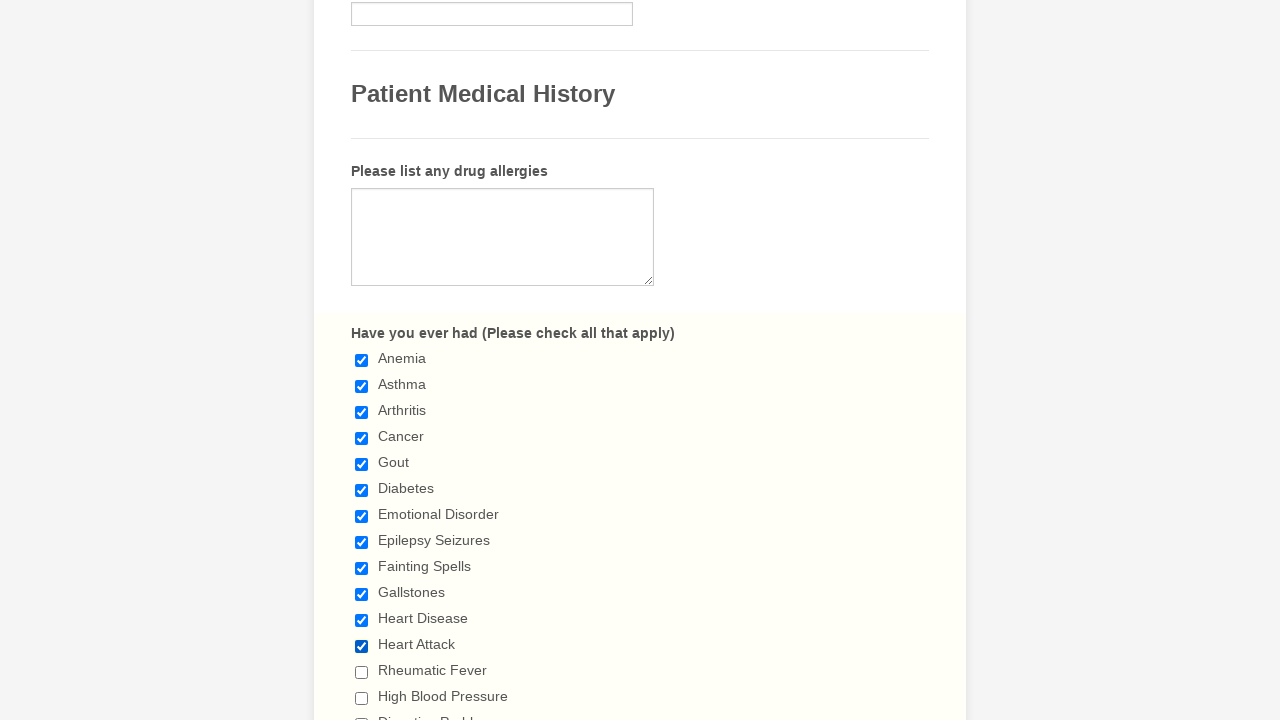

Retrieved checkbox at index 12
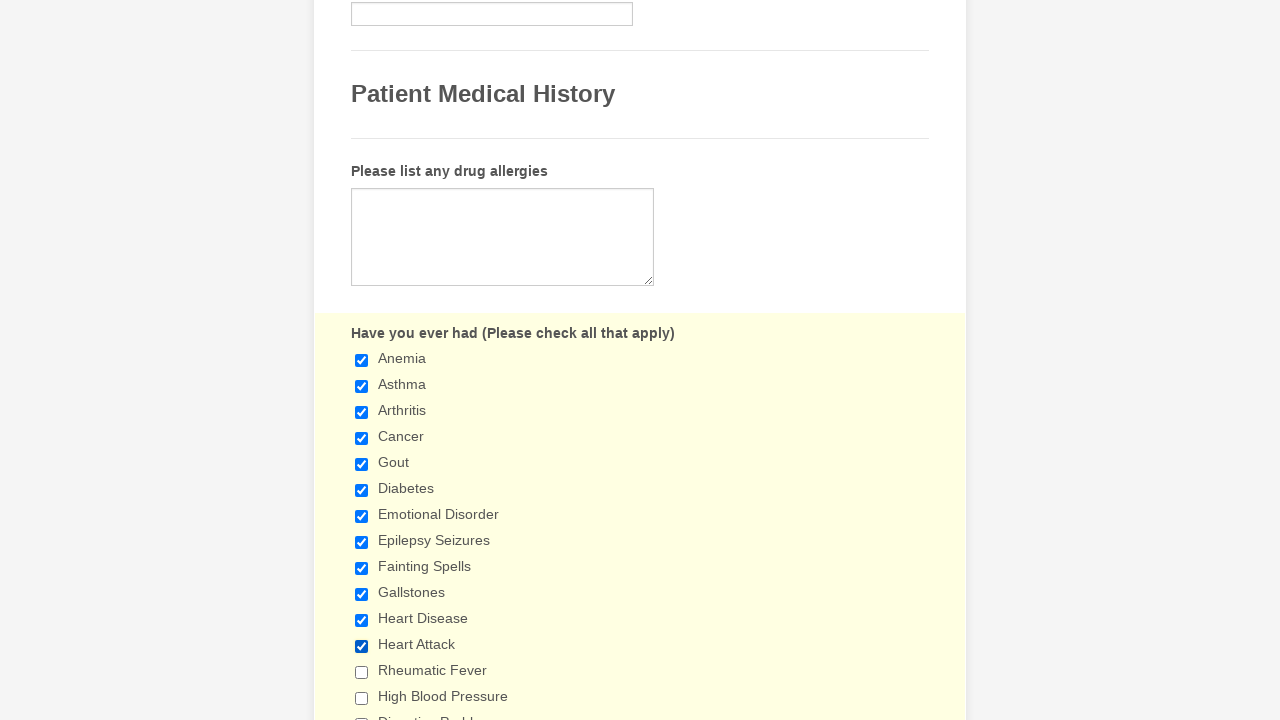

Clicked checkbox at index 12 to select it at (362, 672) on xpath=//input[@class='form-checkbox'] >> nth=12
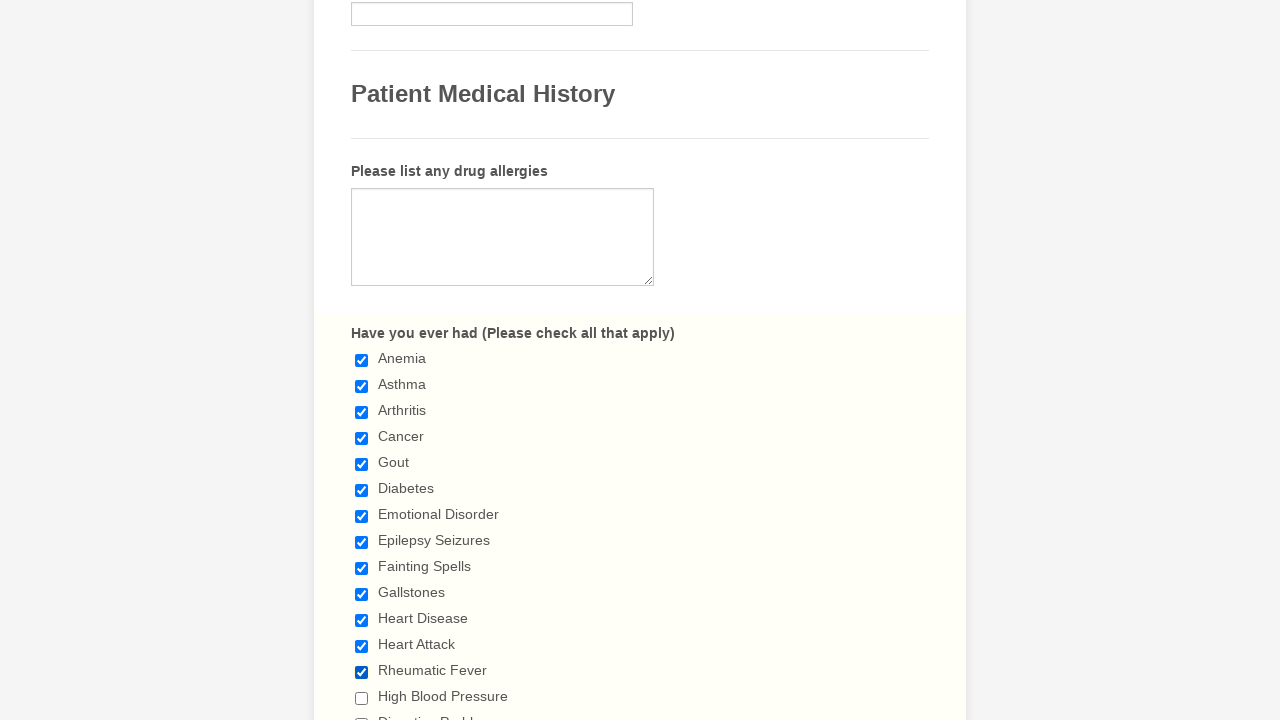

Retrieved checkbox at index 13
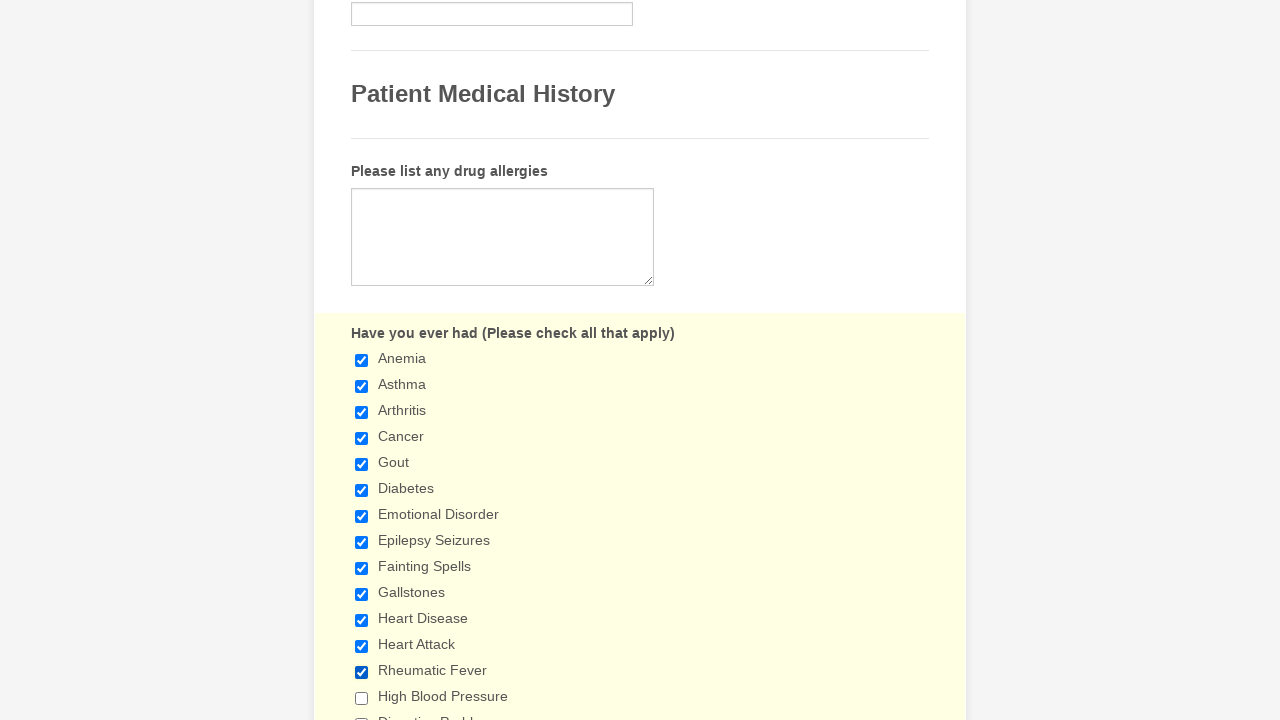

Clicked checkbox at index 13 to select it at (362, 698) on xpath=//input[@class='form-checkbox'] >> nth=13
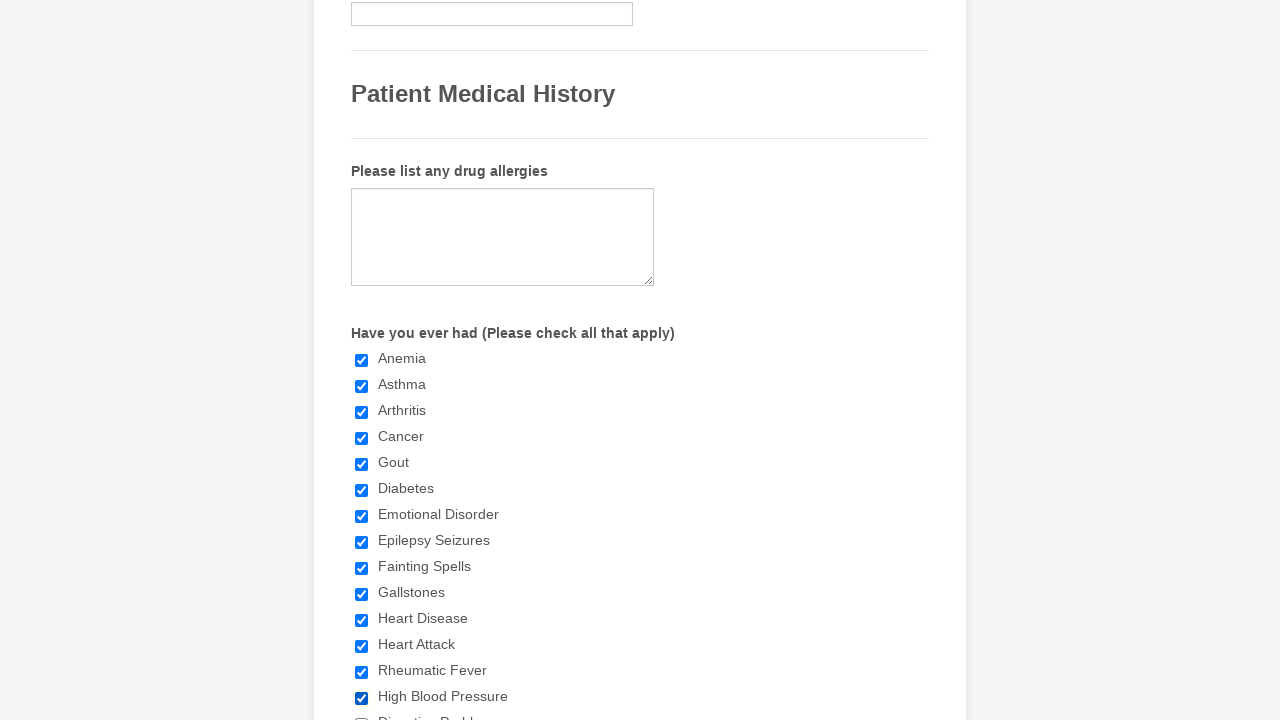

Retrieved checkbox at index 14
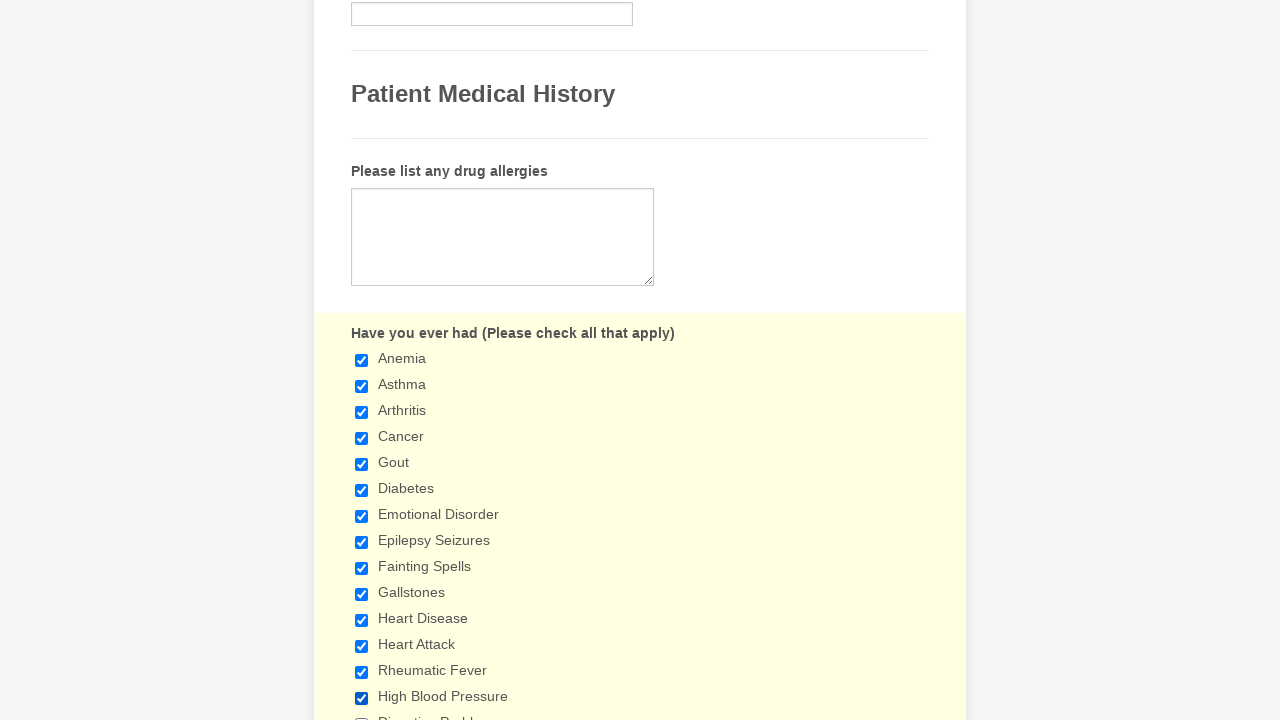

Clicked checkbox at index 14 to select it at (362, 714) on xpath=//input[@class='form-checkbox'] >> nth=14
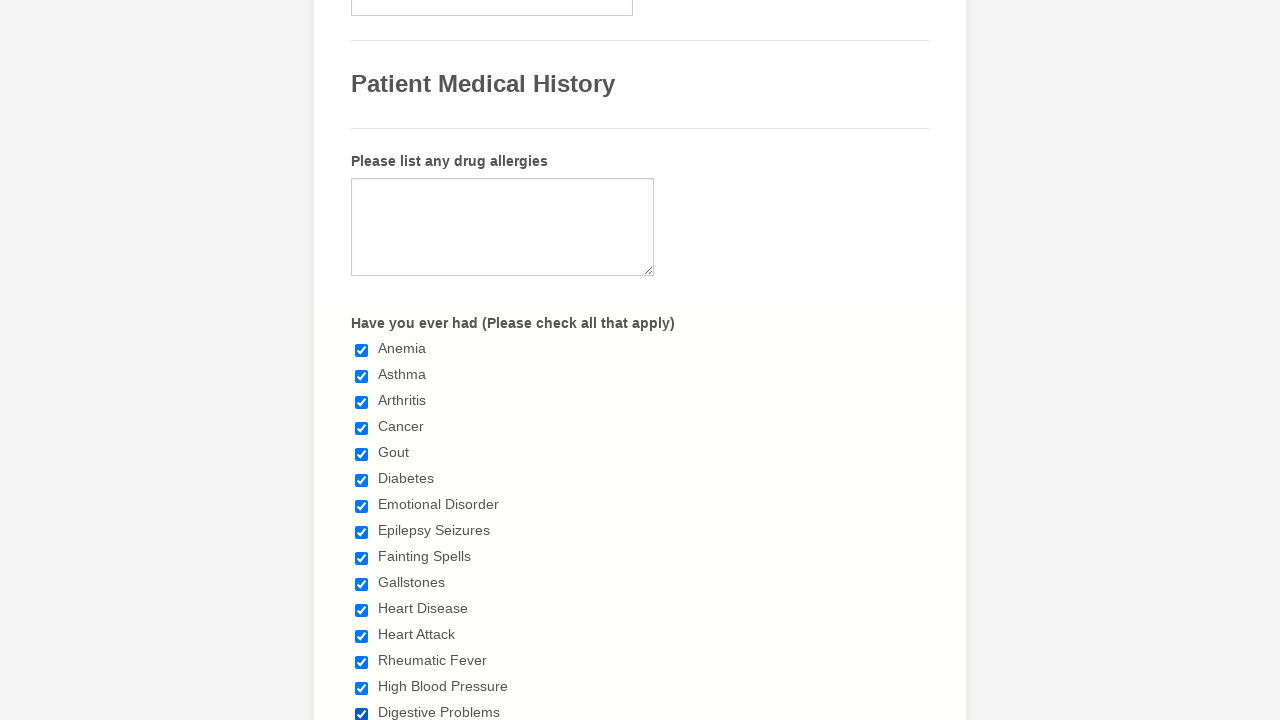

Retrieved checkbox at index 15
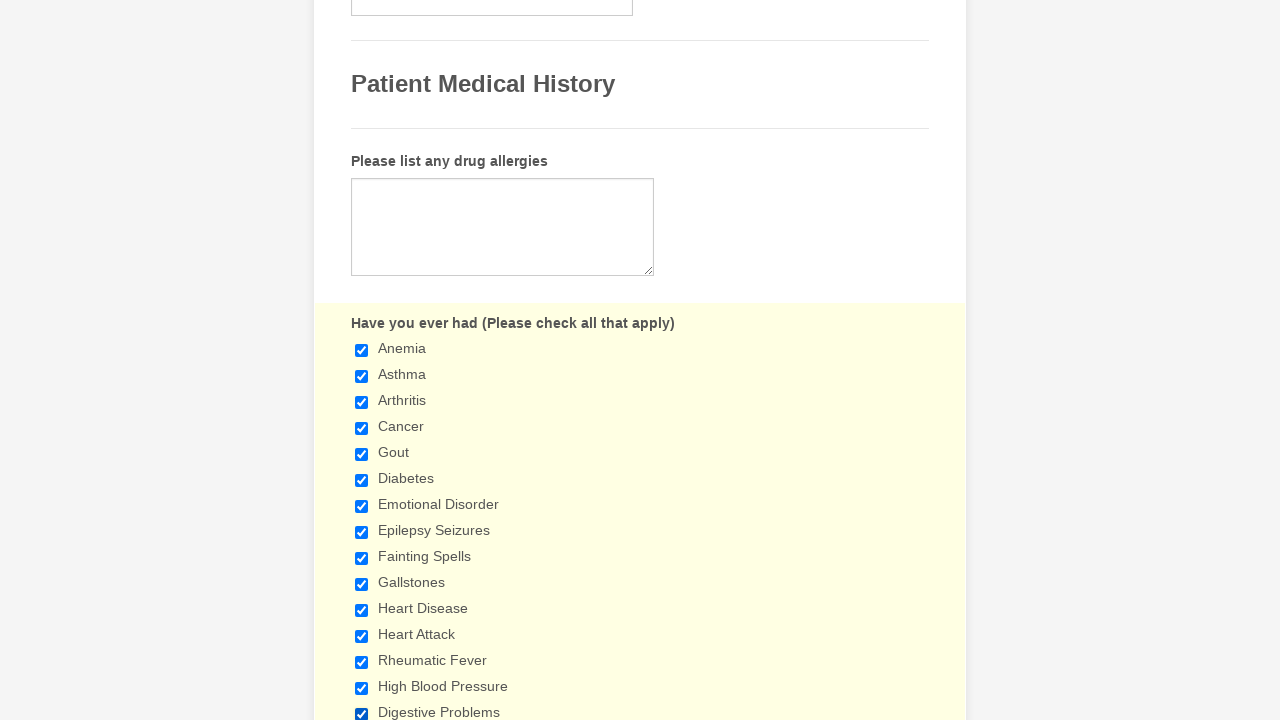

Clicked checkbox at index 15 to select it at (362, 360) on xpath=//input[@class='form-checkbox'] >> nth=15
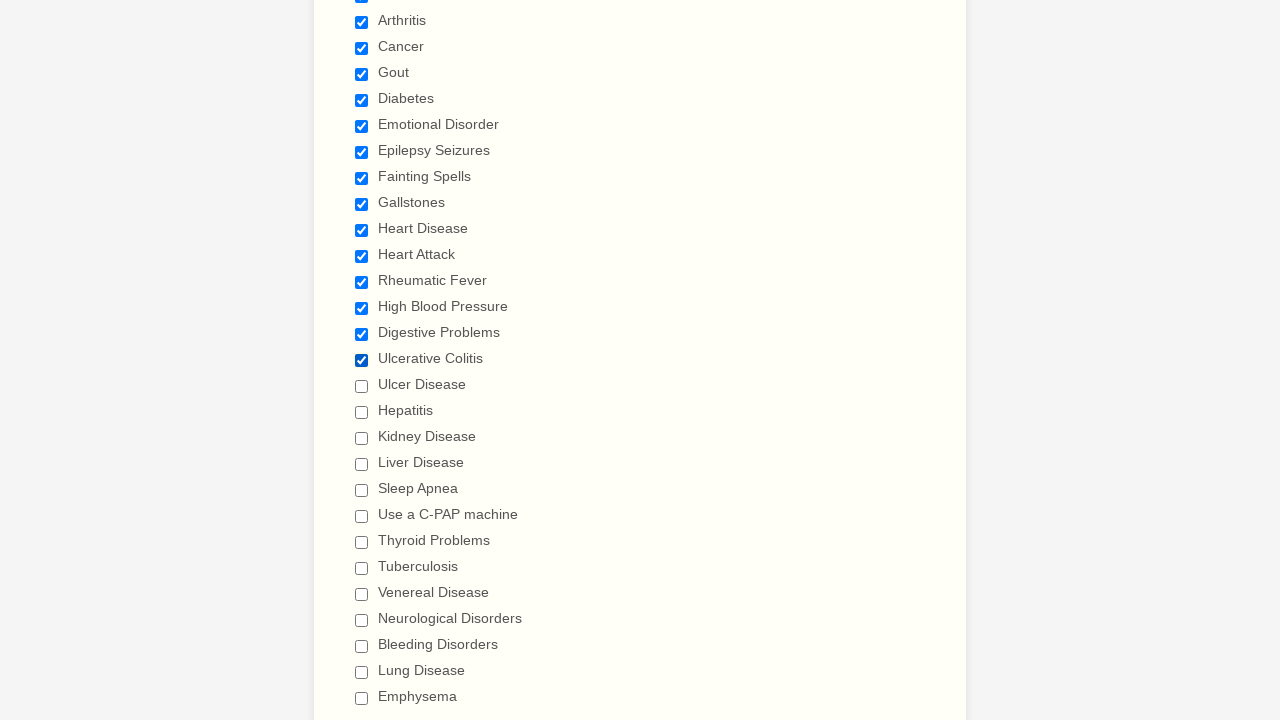

Retrieved checkbox at index 16
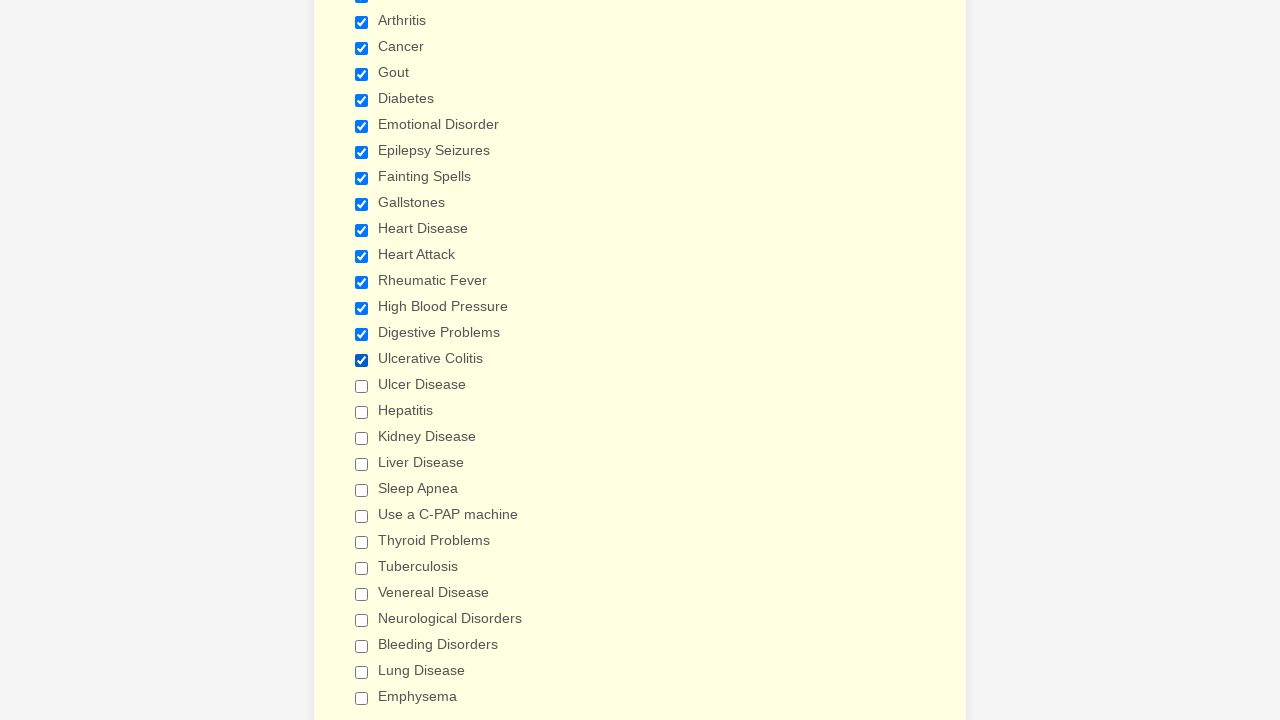

Clicked checkbox at index 16 to select it at (362, 386) on xpath=//input[@class='form-checkbox'] >> nth=16
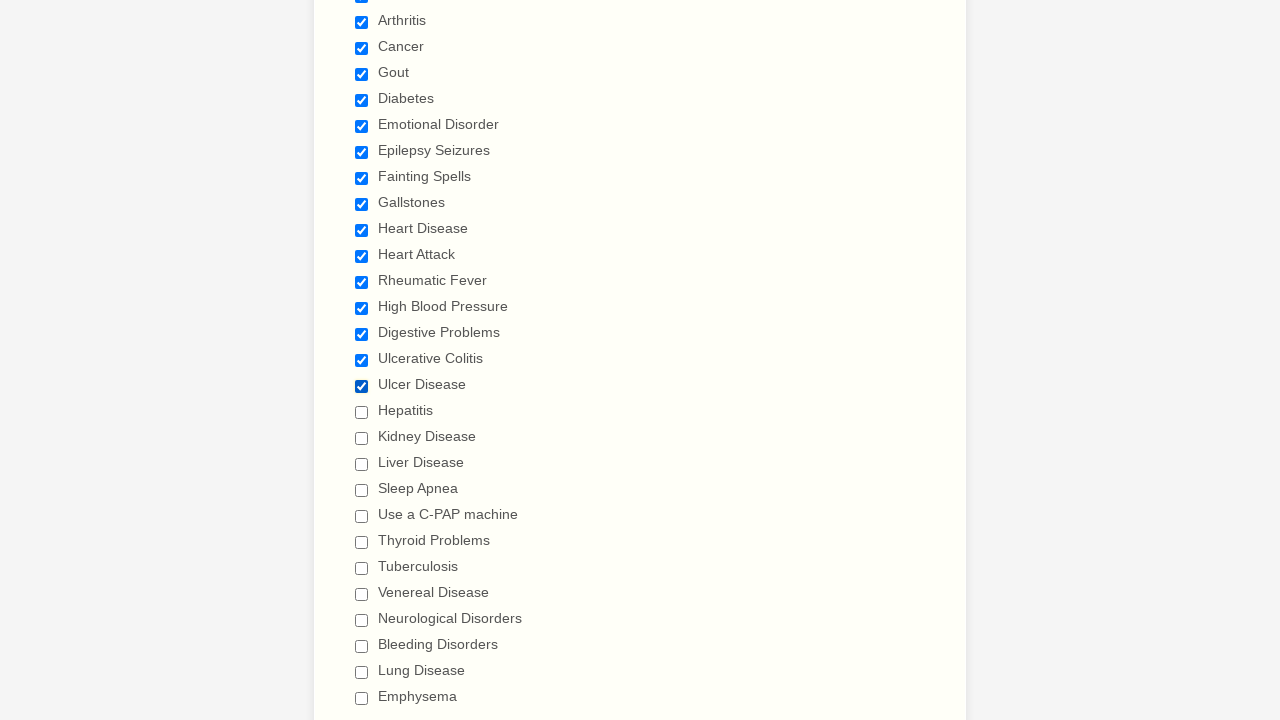

Retrieved checkbox at index 17
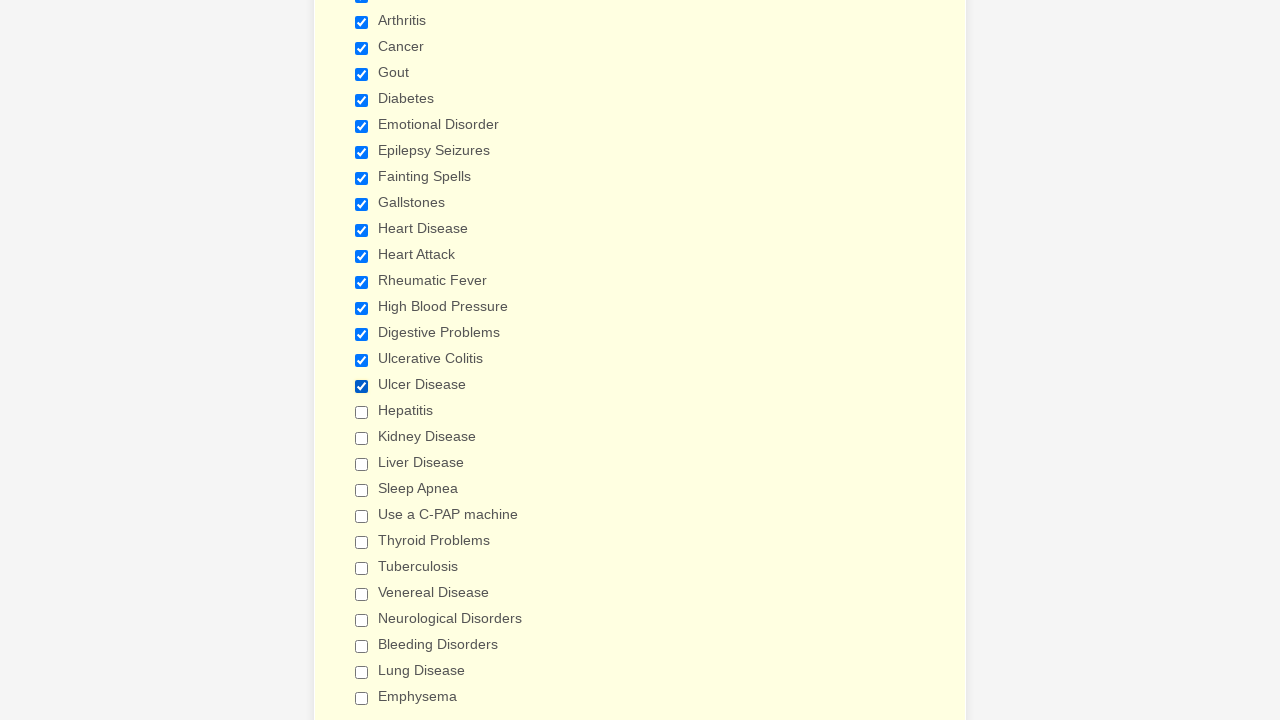

Clicked checkbox at index 17 to select it at (362, 412) on xpath=//input[@class='form-checkbox'] >> nth=17
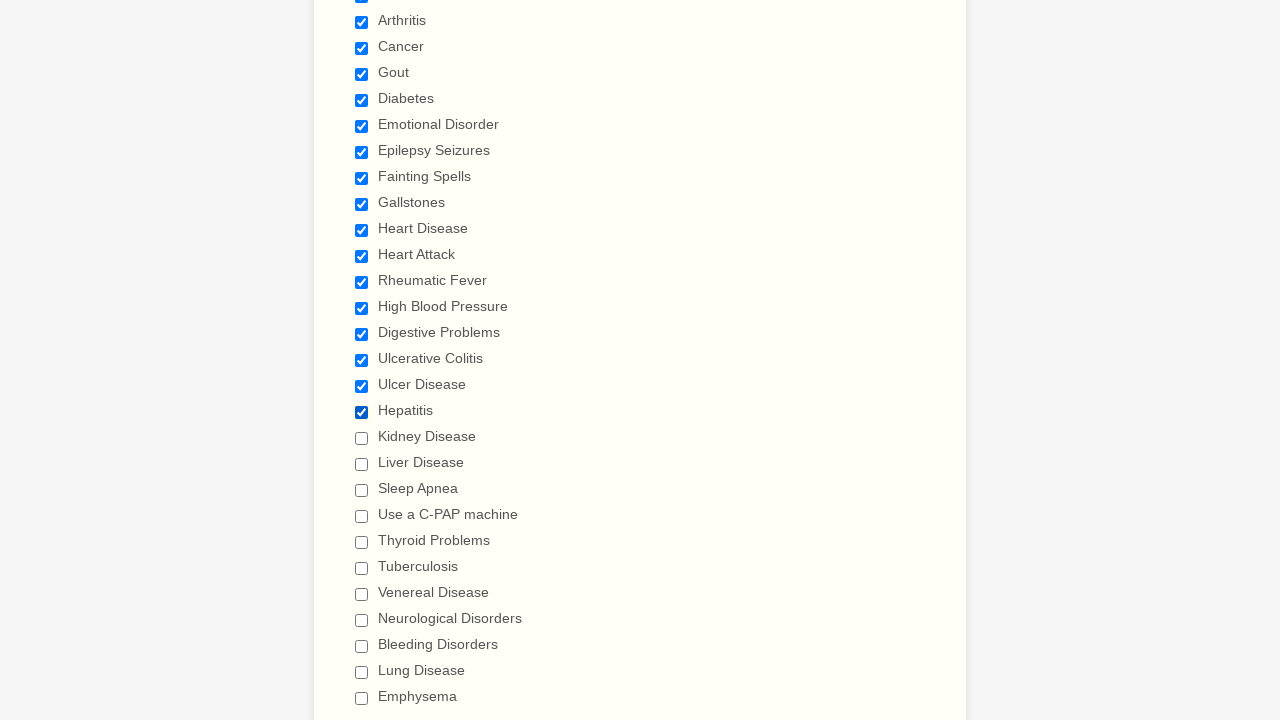

Retrieved checkbox at index 18
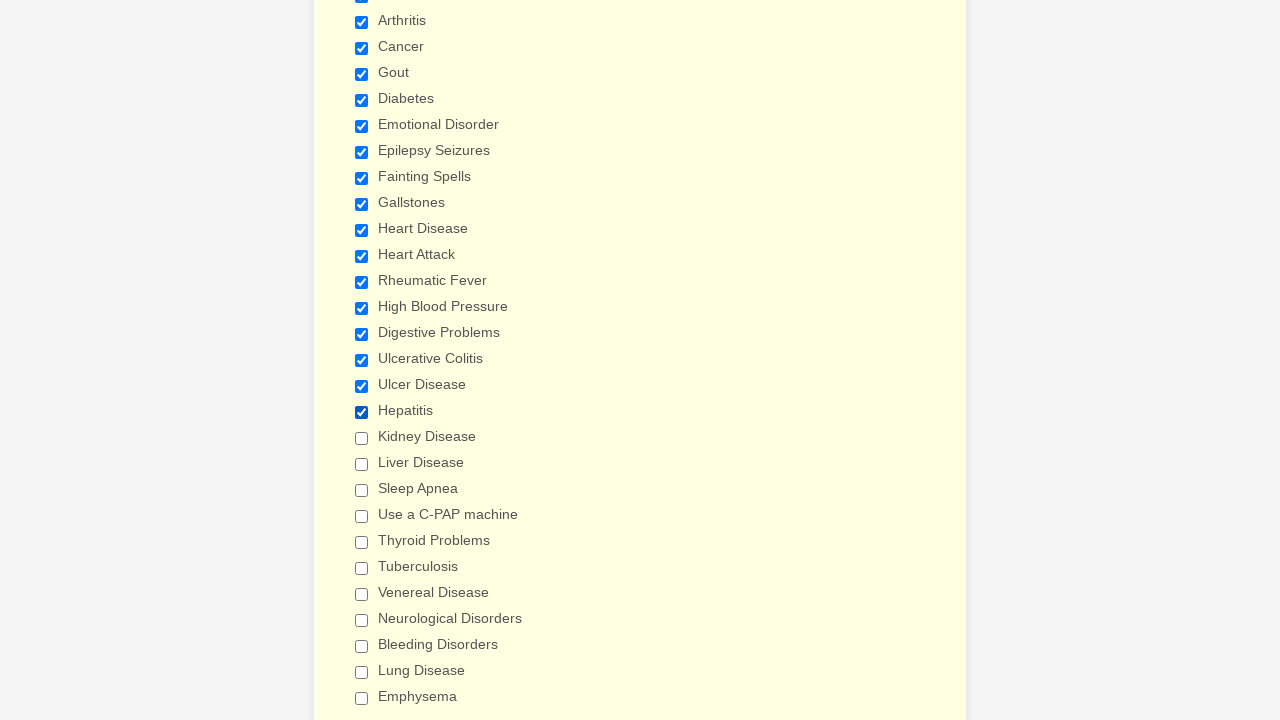

Clicked checkbox at index 18 to select it at (362, 438) on xpath=//input[@class='form-checkbox'] >> nth=18
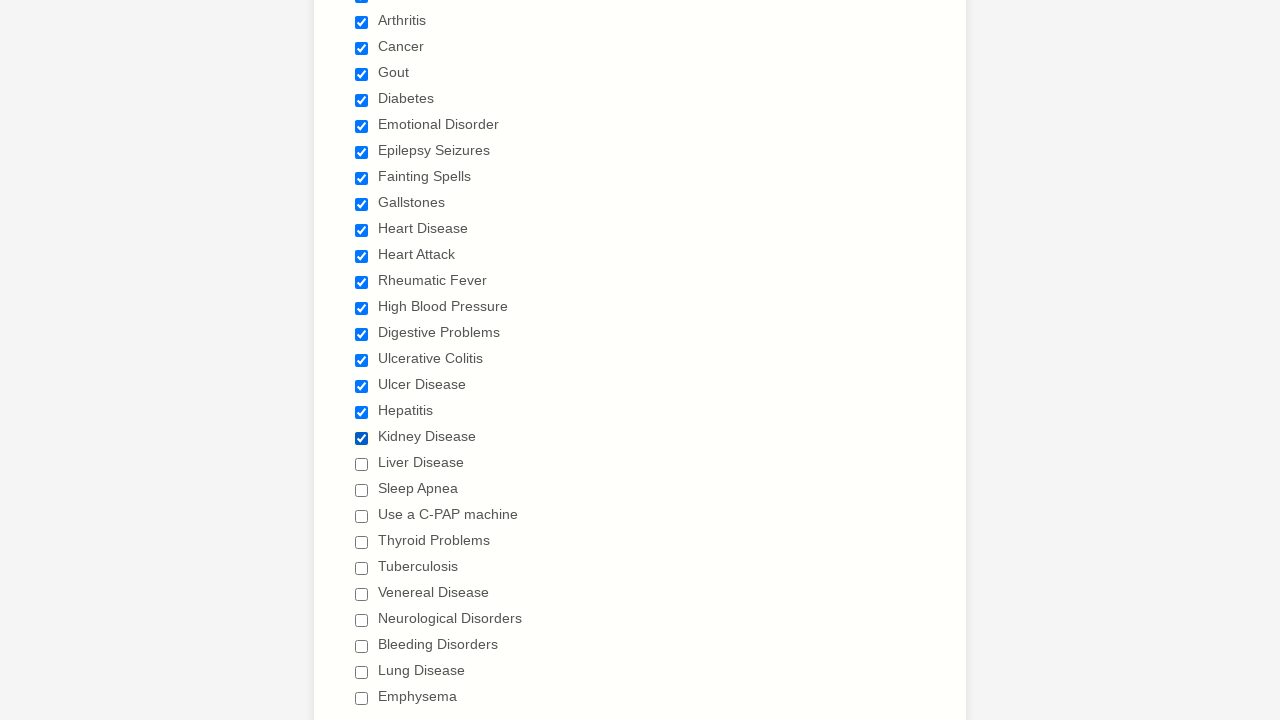

Retrieved checkbox at index 19
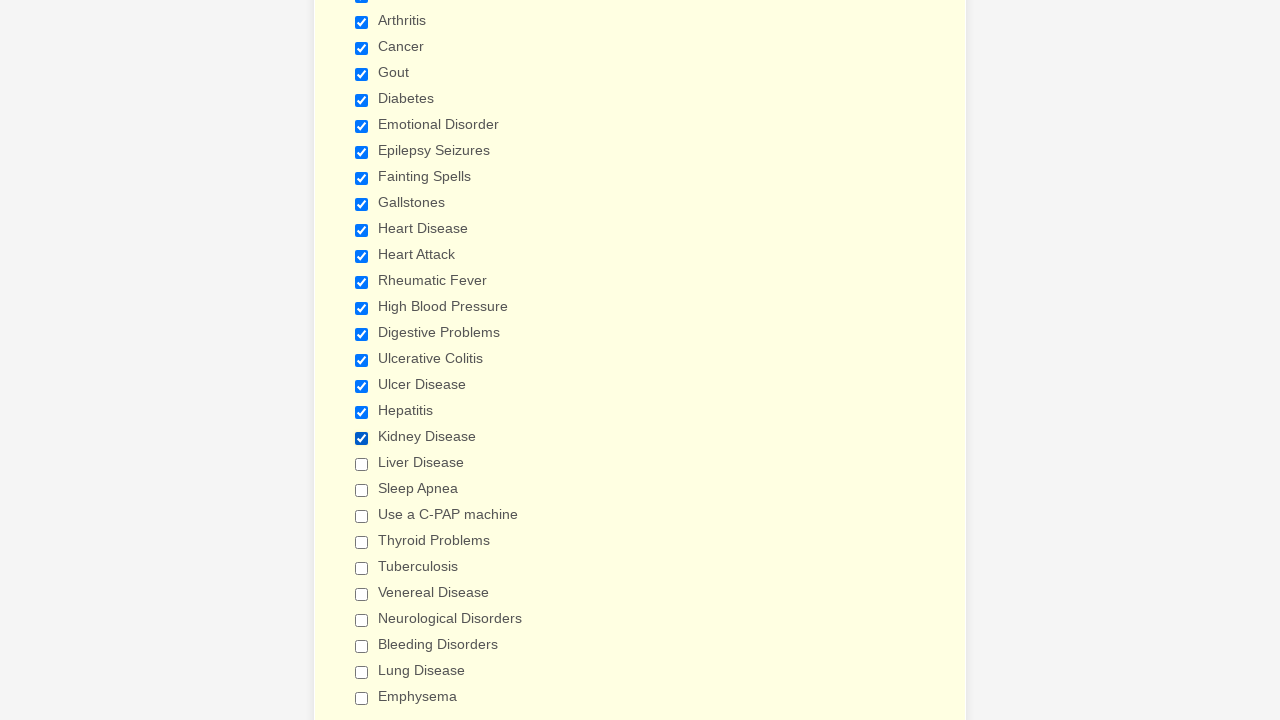

Clicked checkbox at index 19 to select it at (362, 464) on xpath=//input[@class='form-checkbox'] >> nth=19
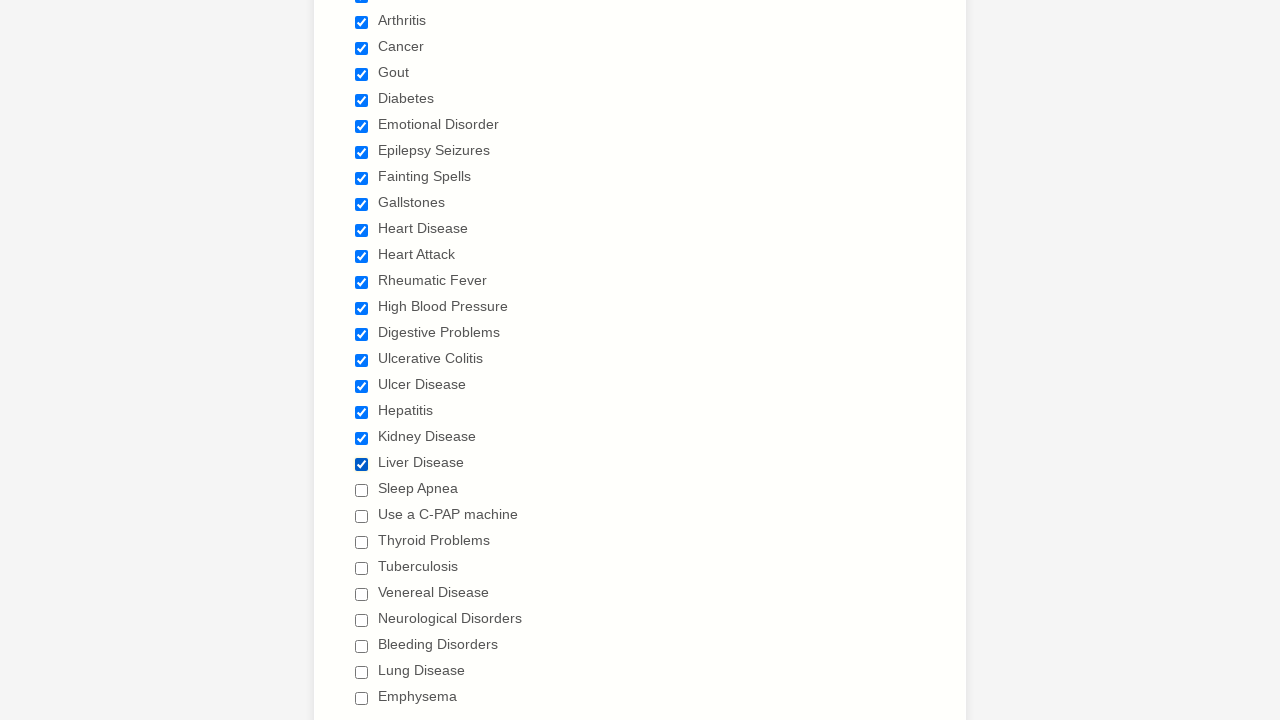

Retrieved checkbox at index 20
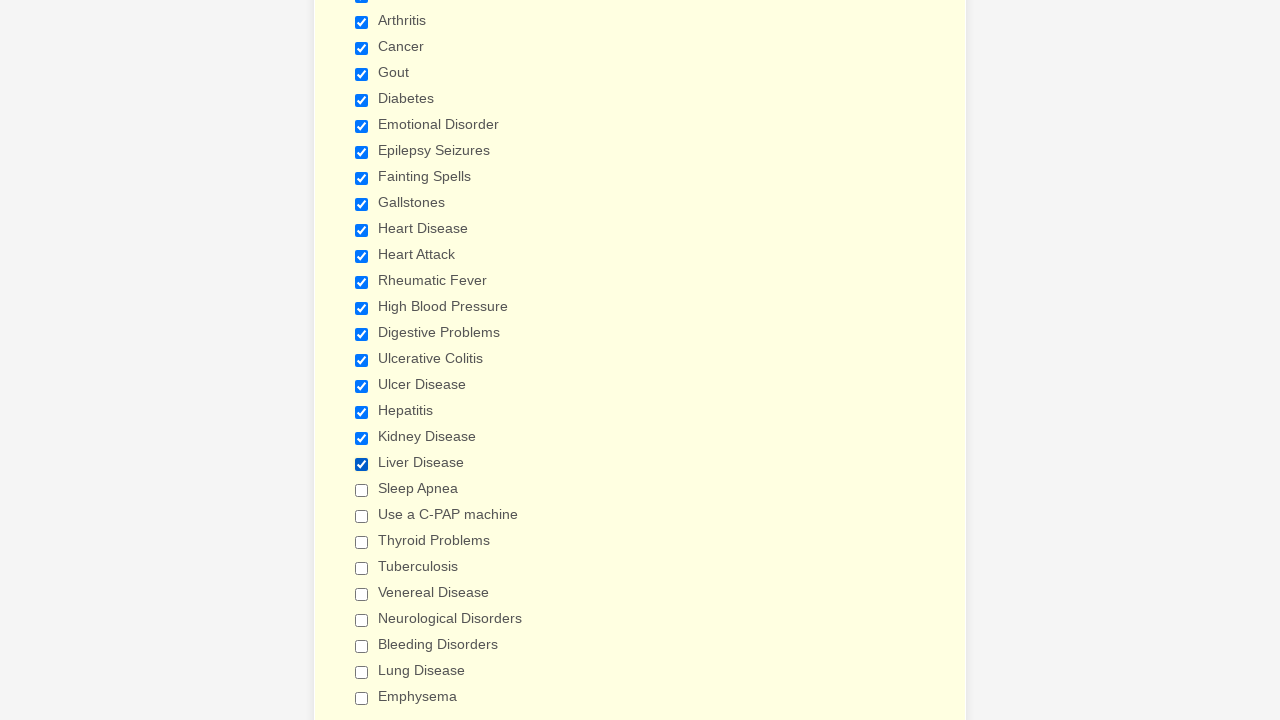

Clicked checkbox at index 20 to select it at (362, 490) on xpath=//input[@class='form-checkbox'] >> nth=20
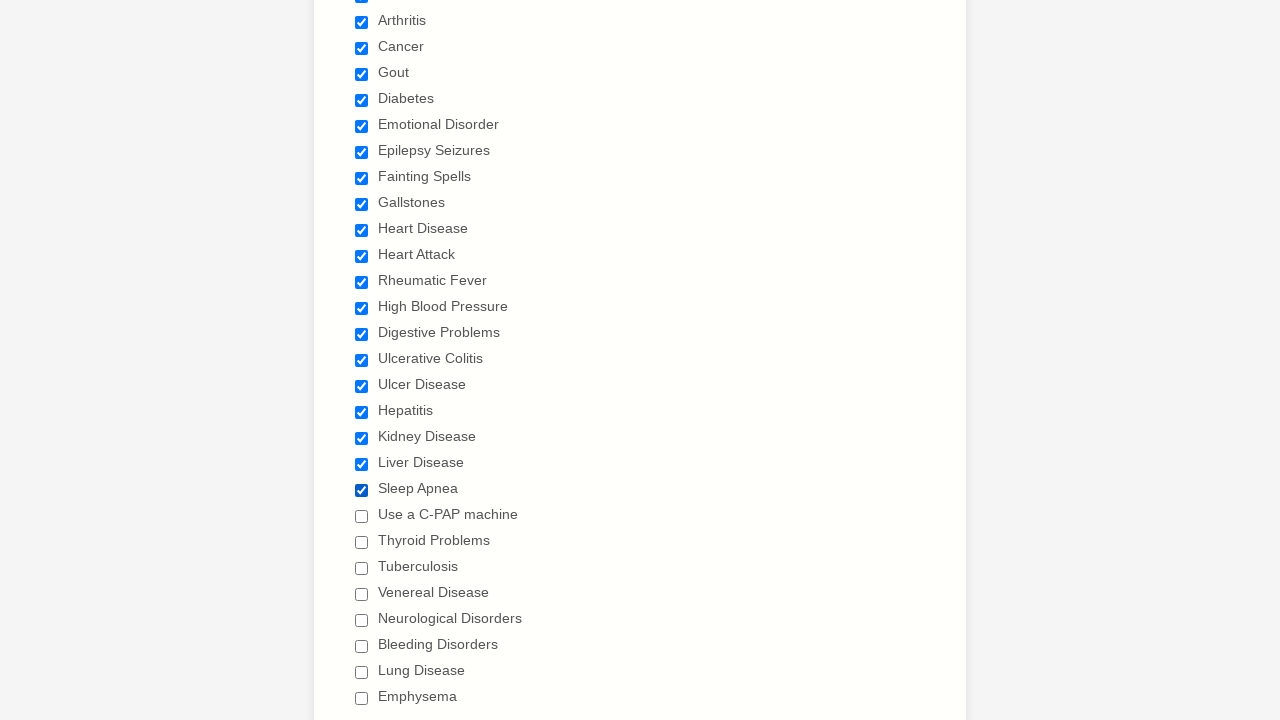

Retrieved checkbox at index 21
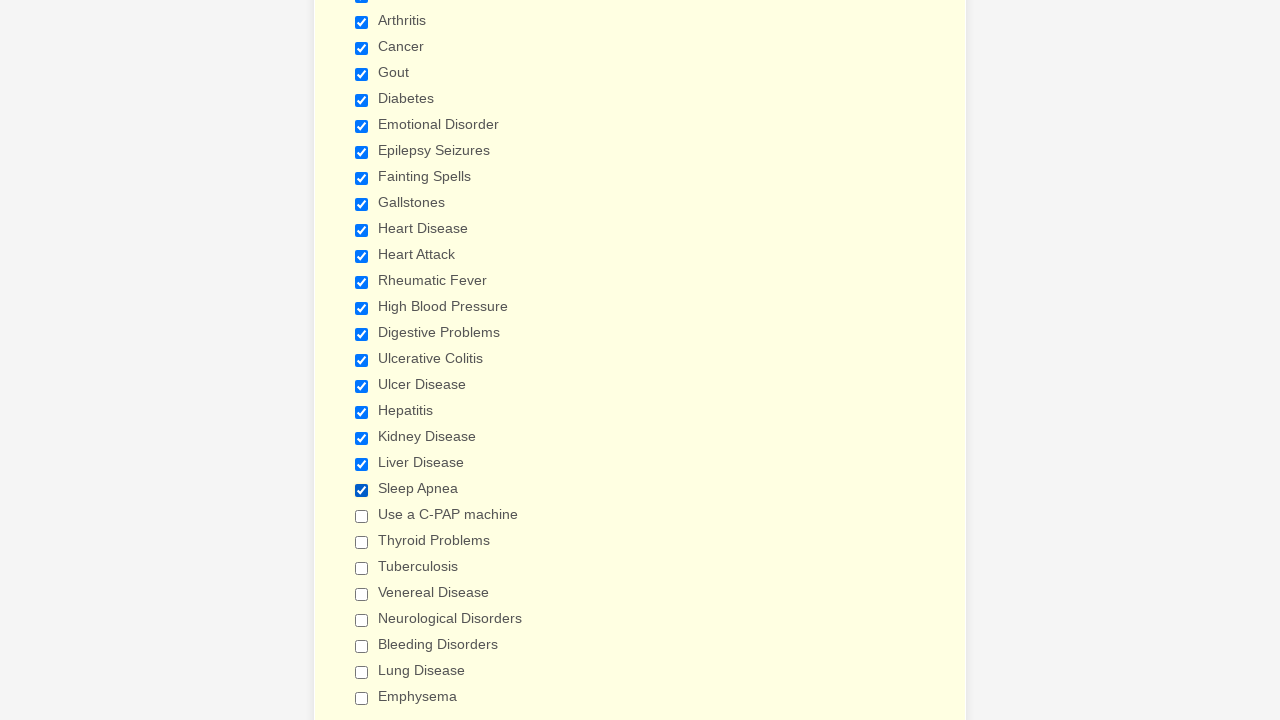

Clicked checkbox at index 21 to select it at (362, 516) on xpath=//input[@class='form-checkbox'] >> nth=21
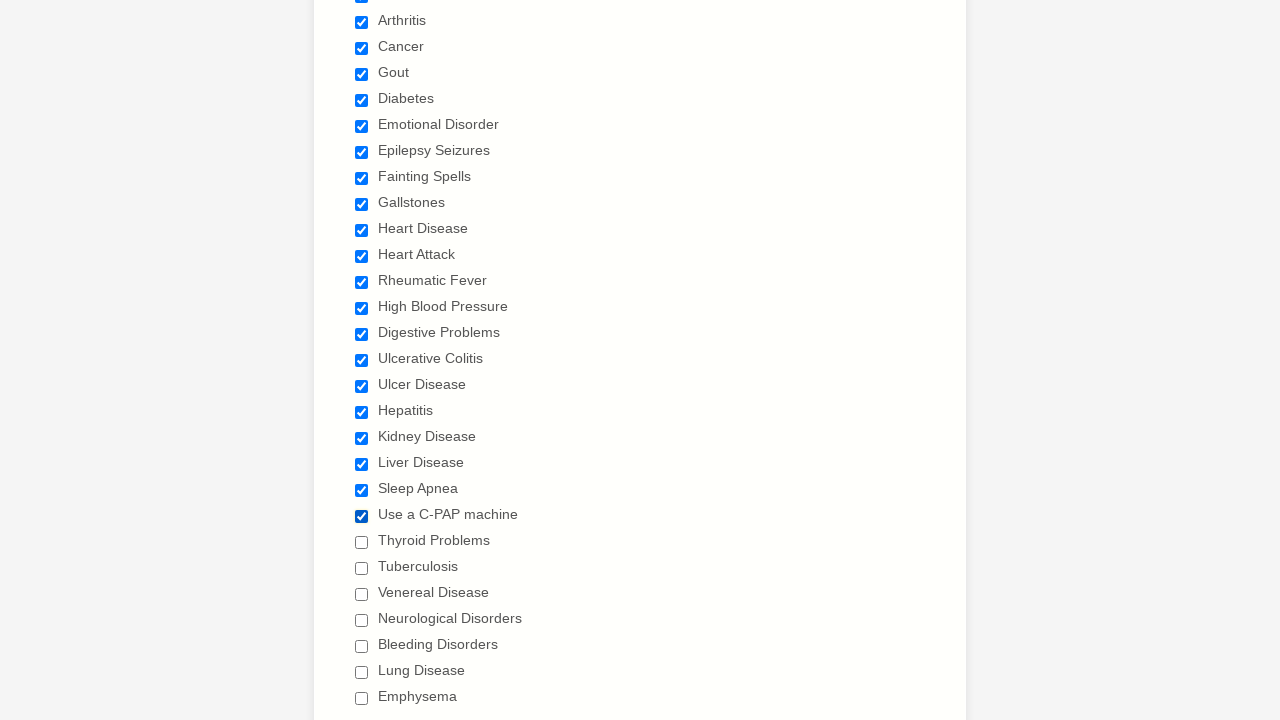

Retrieved checkbox at index 22
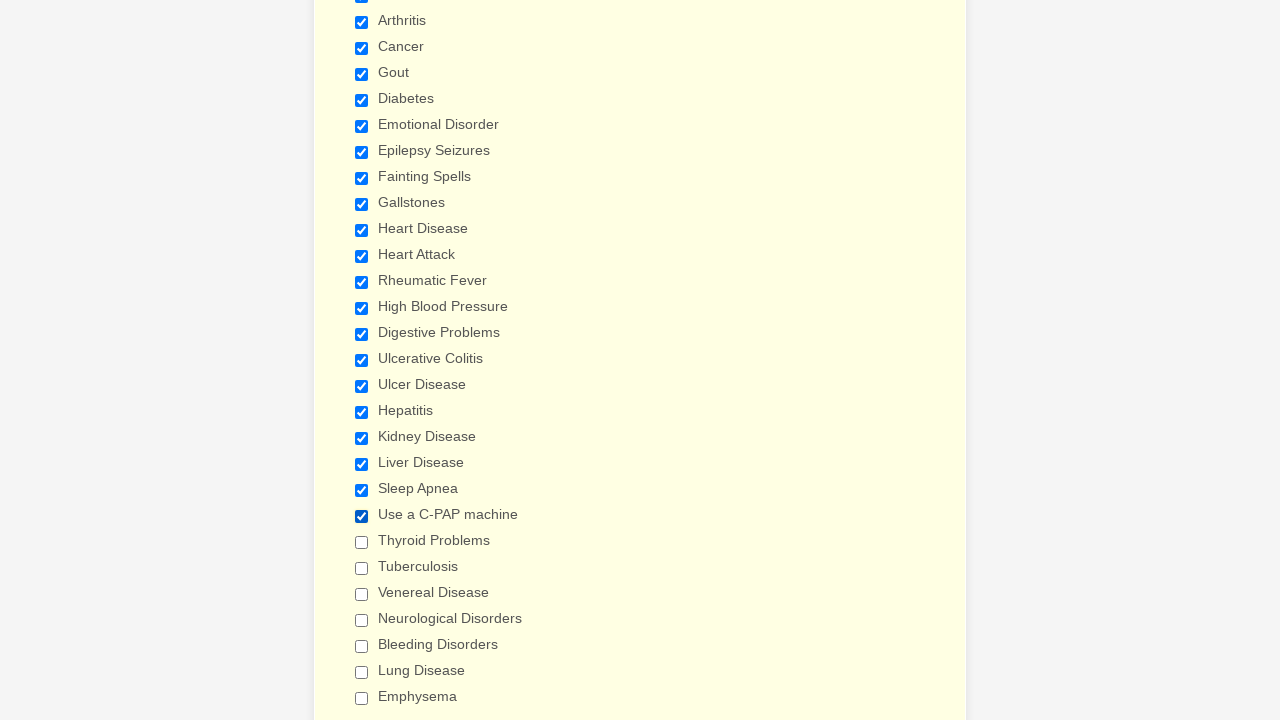

Clicked checkbox at index 22 to select it at (362, 542) on xpath=//input[@class='form-checkbox'] >> nth=22
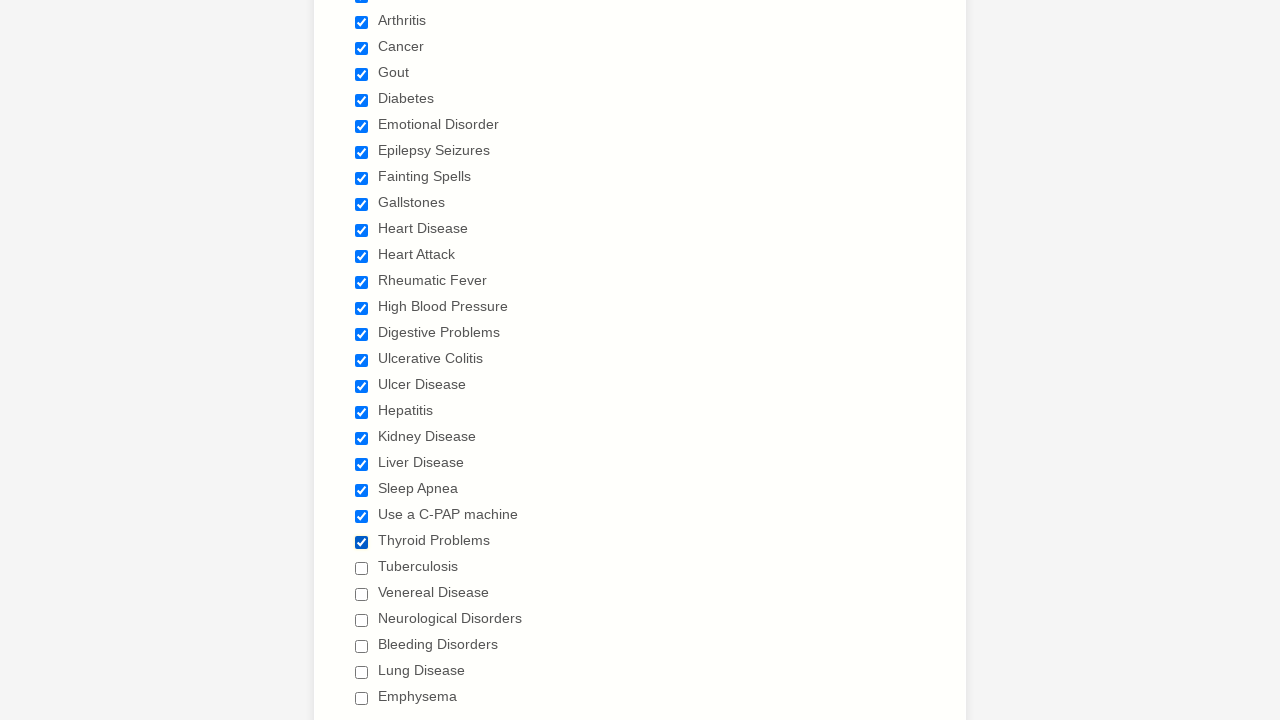

Retrieved checkbox at index 23
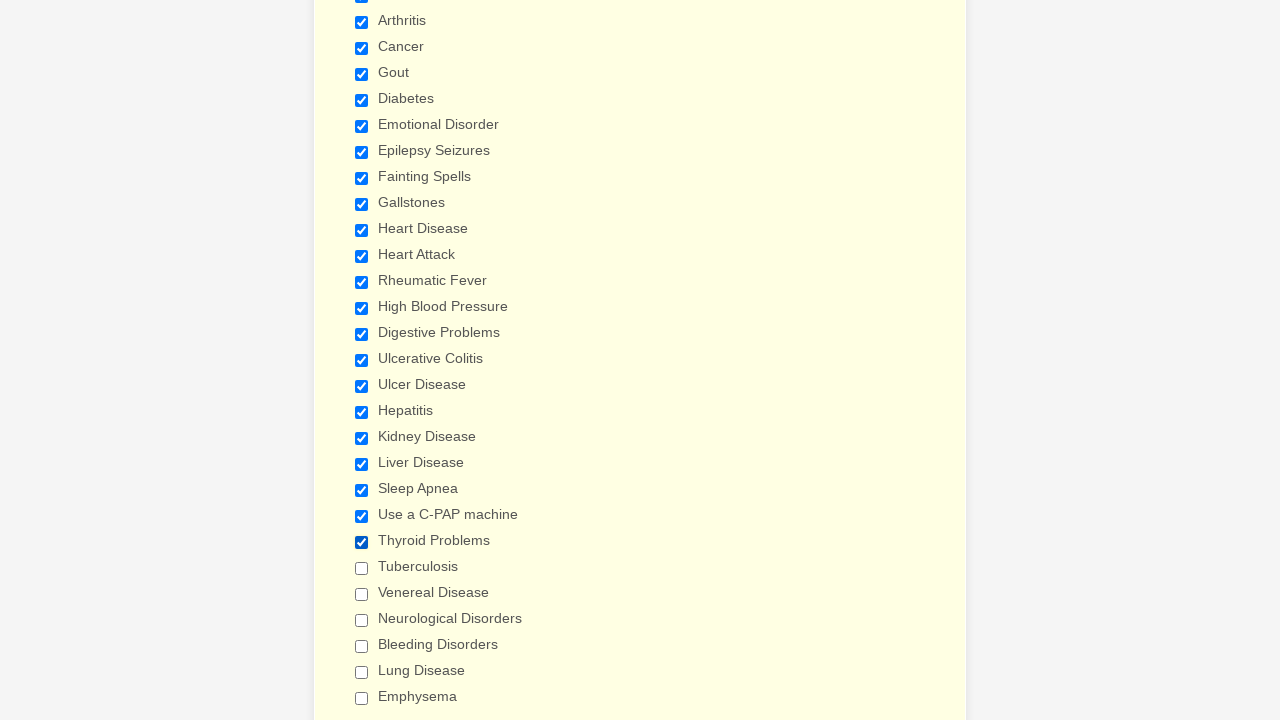

Clicked checkbox at index 23 to select it at (362, 568) on xpath=//input[@class='form-checkbox'] >> nth=23
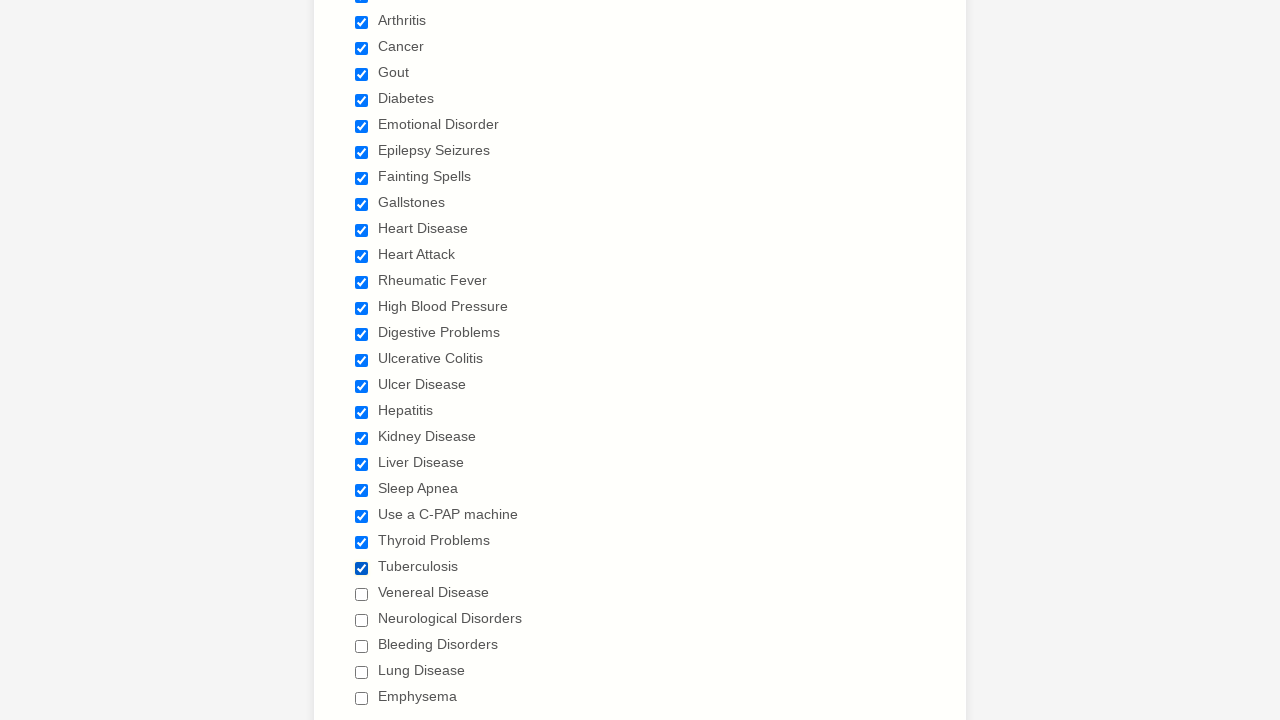

Retrieved checkbox at index 24
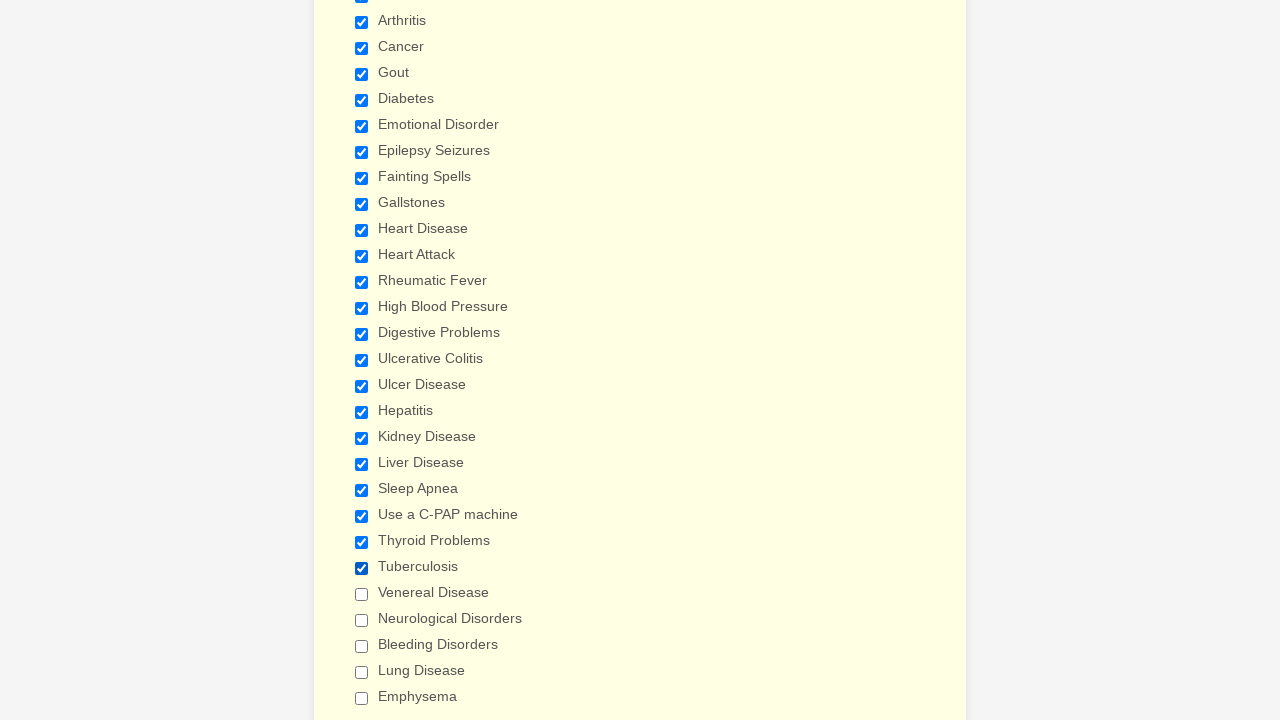

Clicked checkbox at index 24 to select it at (362, 594) on xpath=//input[@class='form-checkbox'] >> nth=24
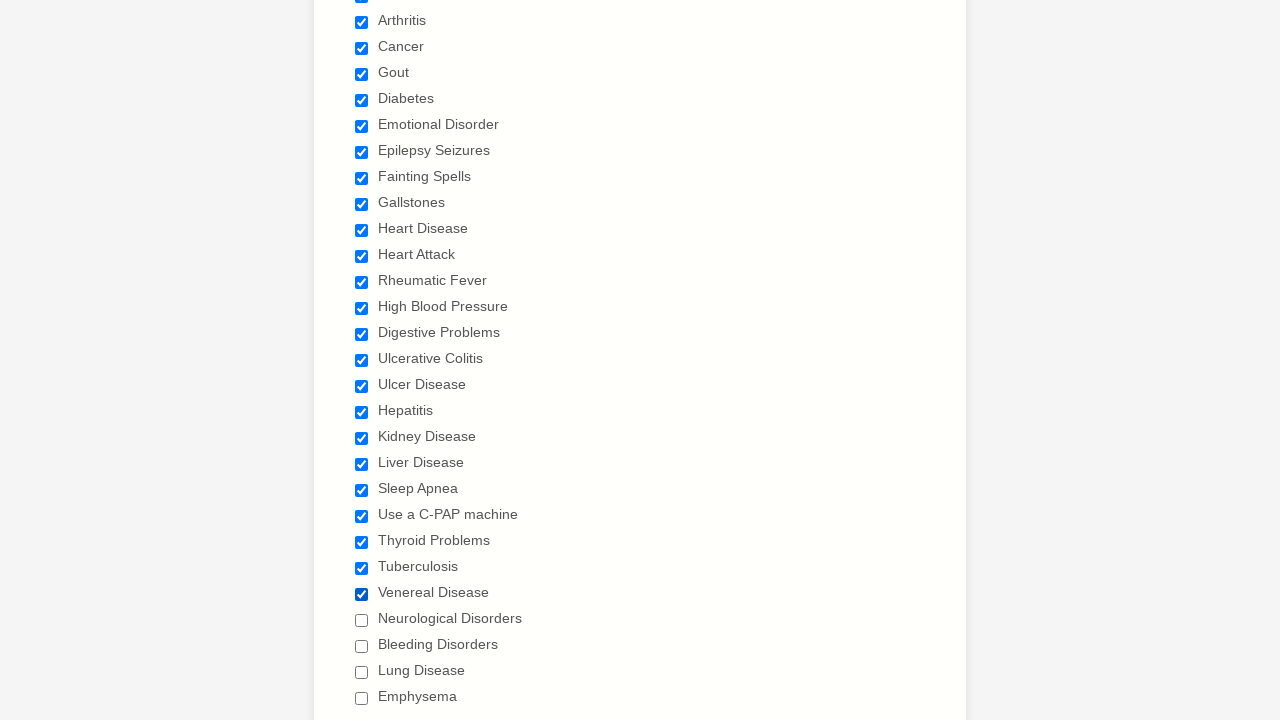

Retrieved checkbox at index 25
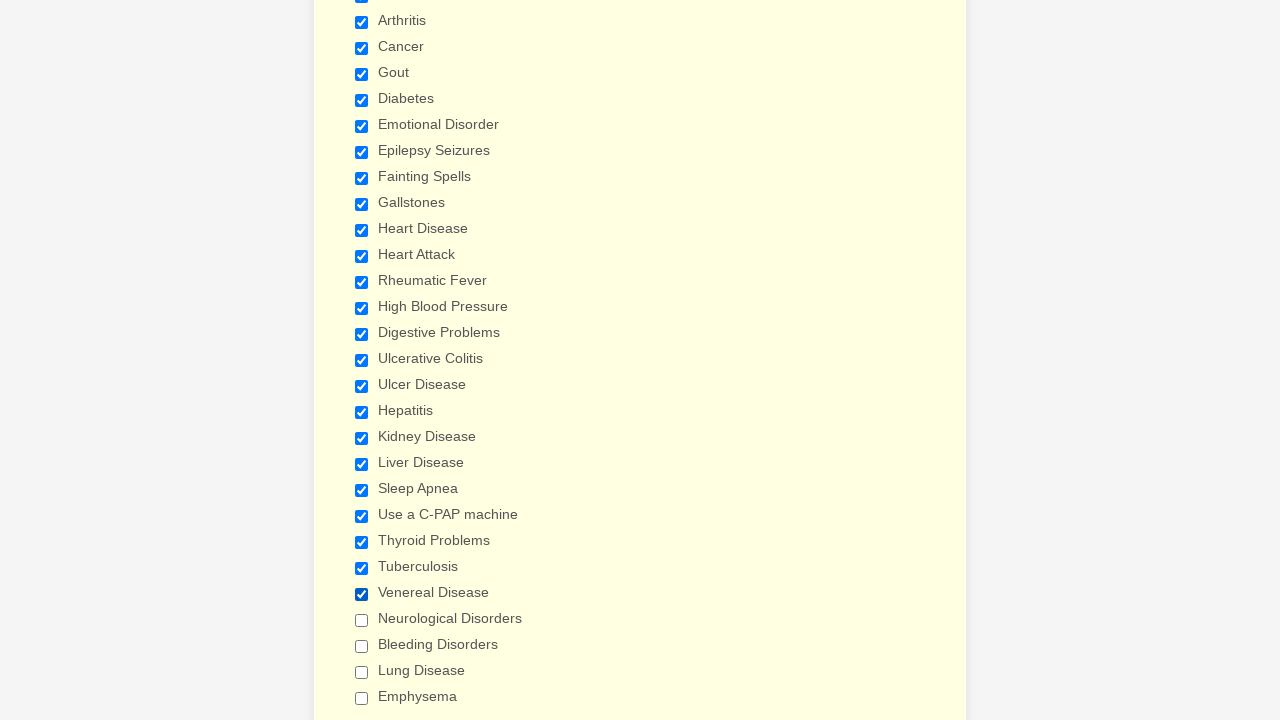

Clicked checkbox at index 25 to select it at (362, 620) on xpath=//input[@class='form-checkbox'] >> nth=25
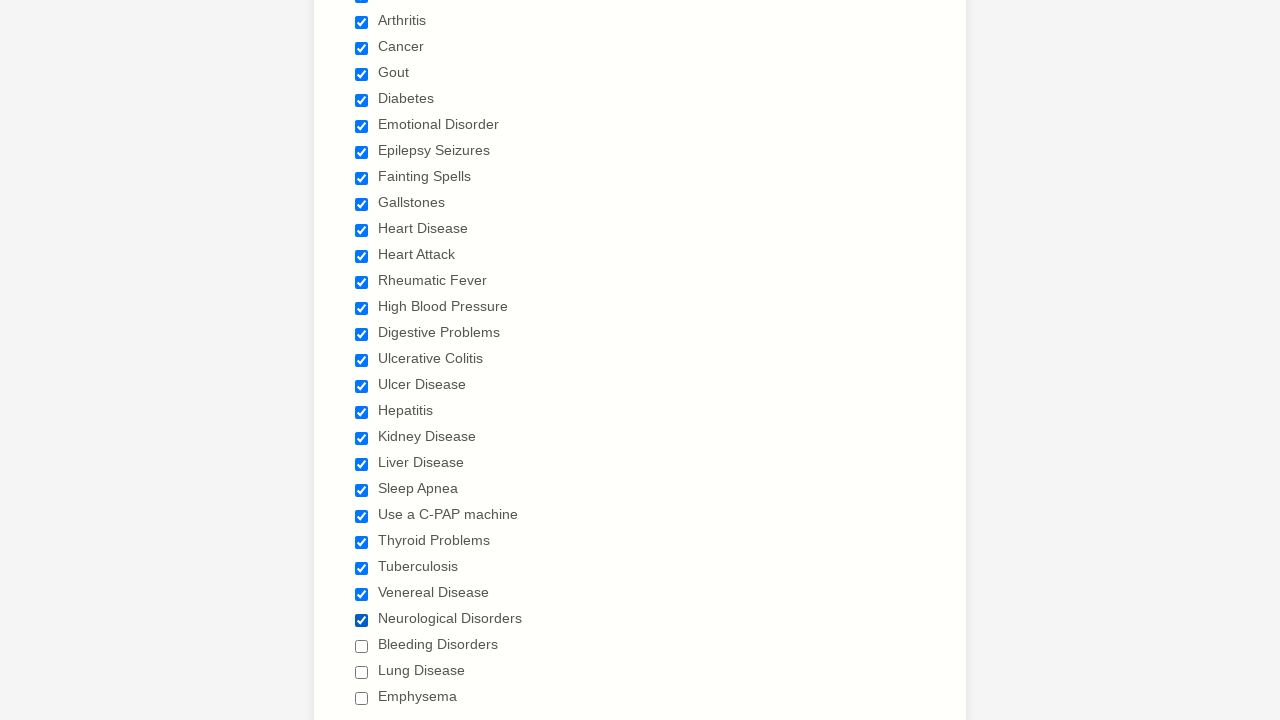

Retrieved checkbox at index 26
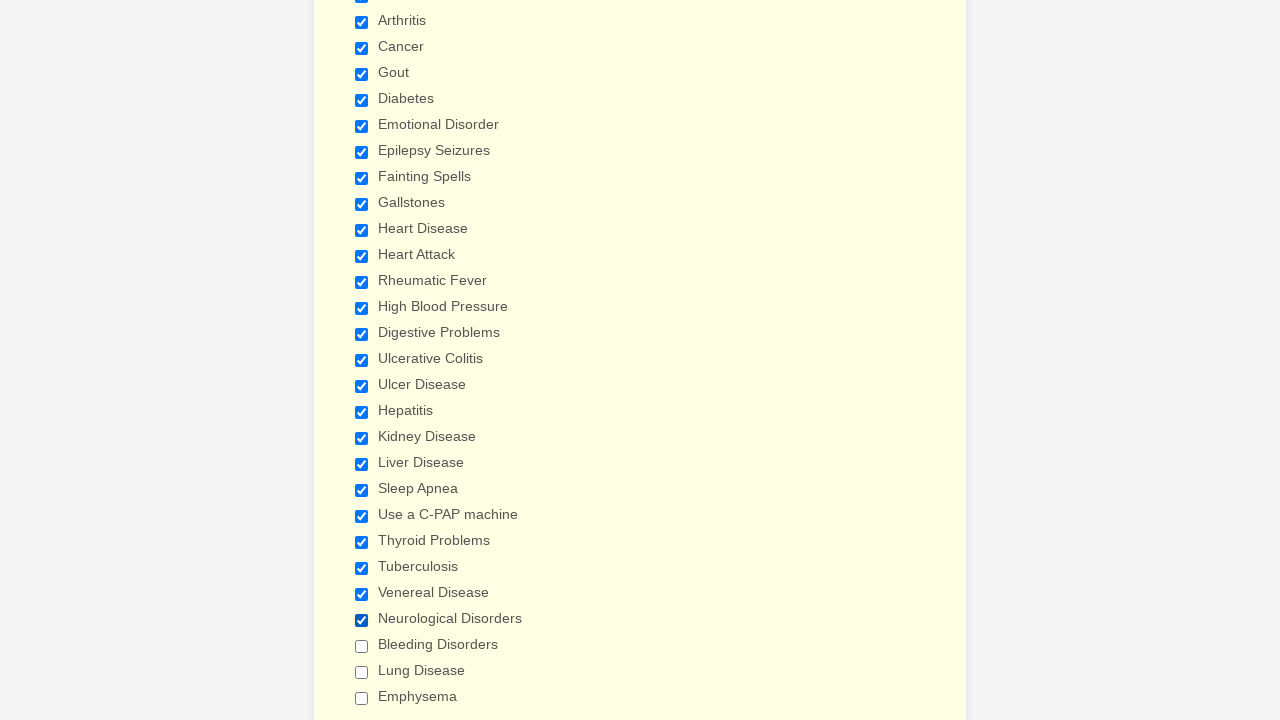

Clicked checkbox at index 26 to select it at (362, 646) on xpath=//input[@class='form-checkbox'] >> nth=26
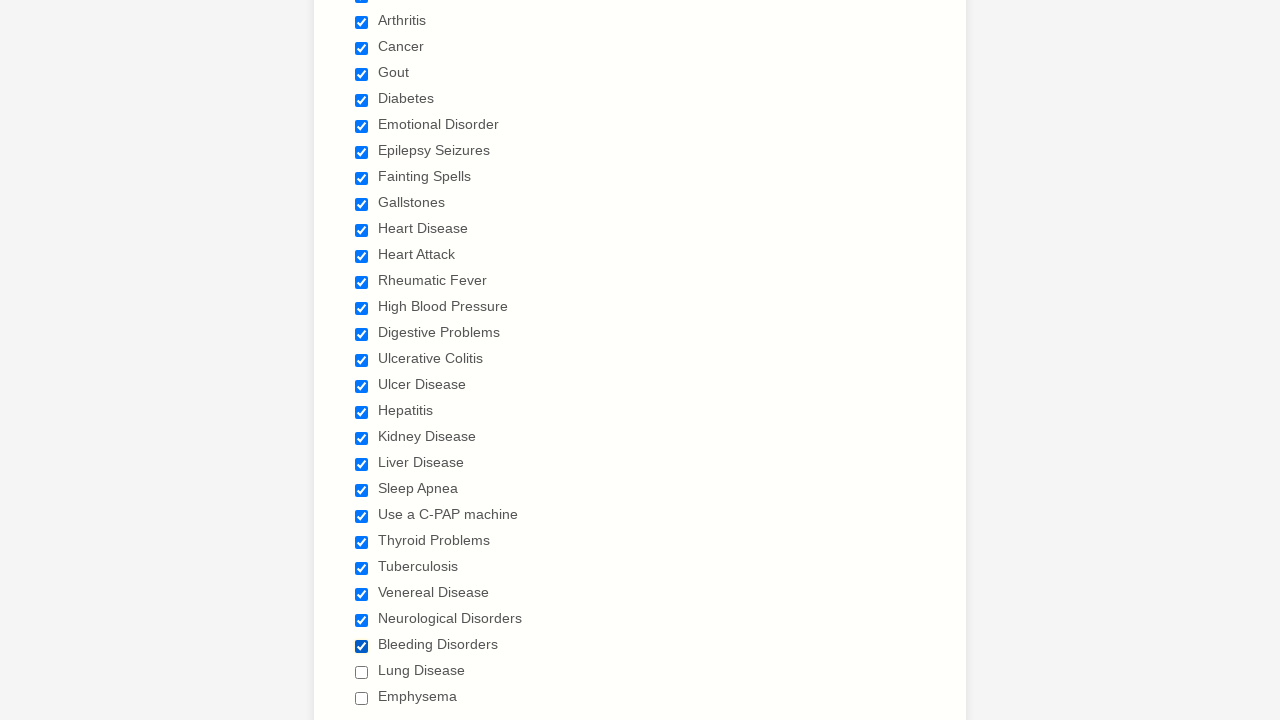

Retrieved checkbox at index 27
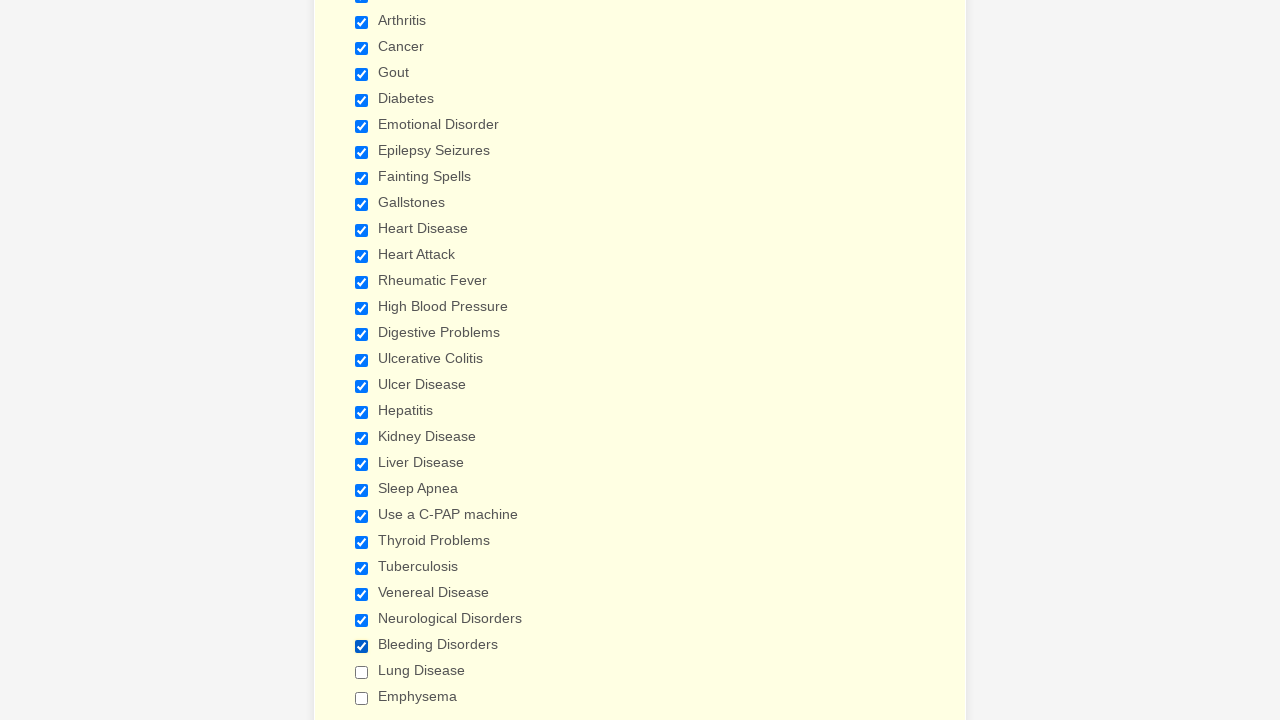

Clicked checkbox at index 27 to select it at (362, 672) on xpath=//input[@class='form-checkbox'] >> nth=27
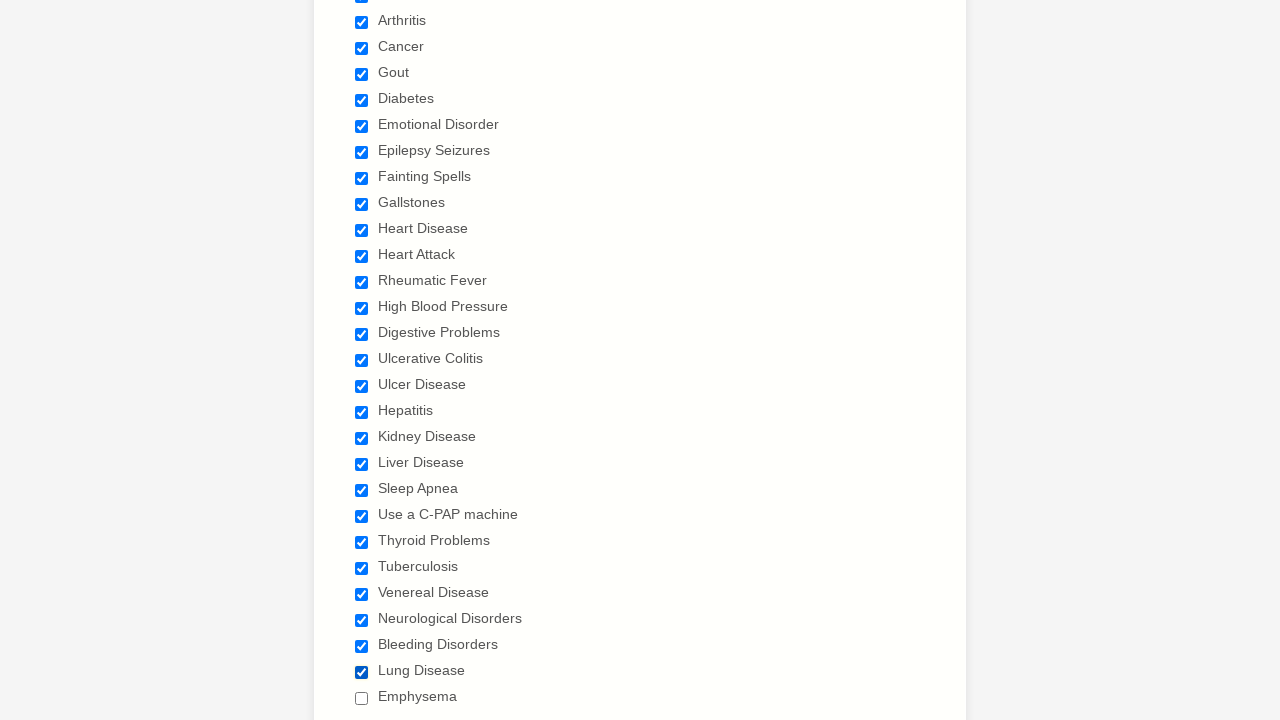

Retrieved checkbox at index 28
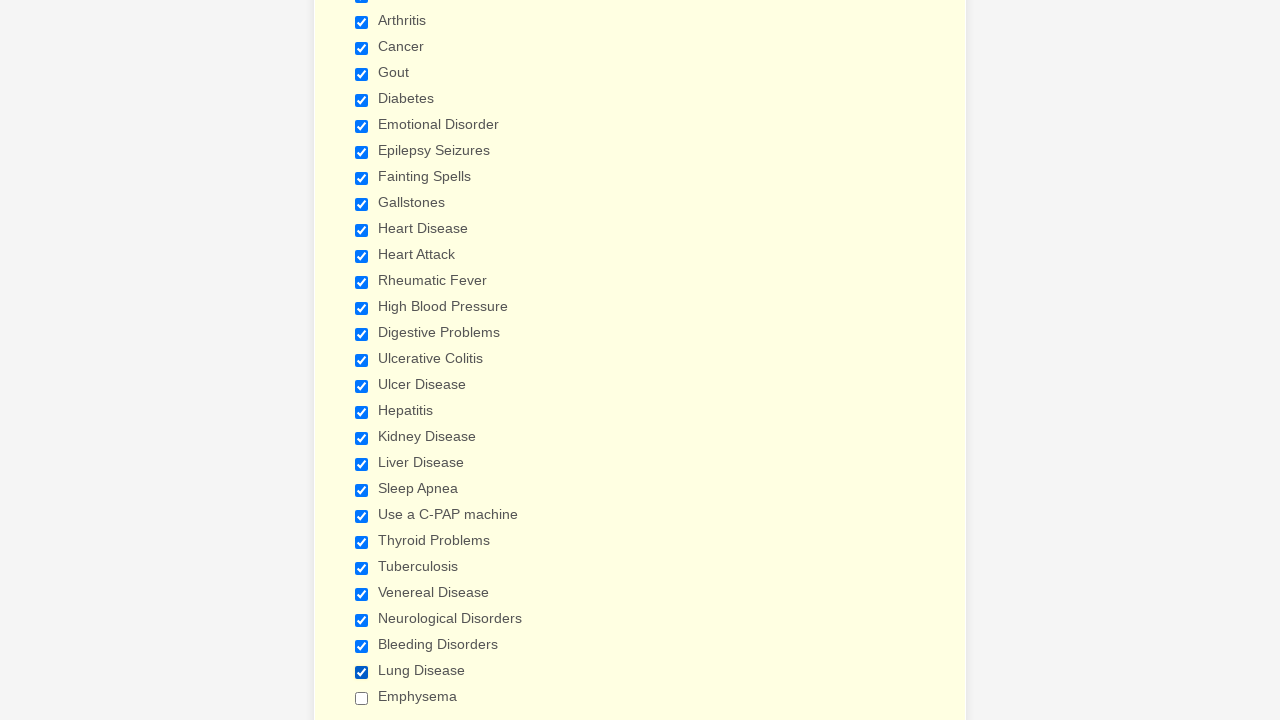

Clicked checkbox at index 28 to select it at (362, 698) on xpath=//input[@class='form-checkbox'] >> nth=28
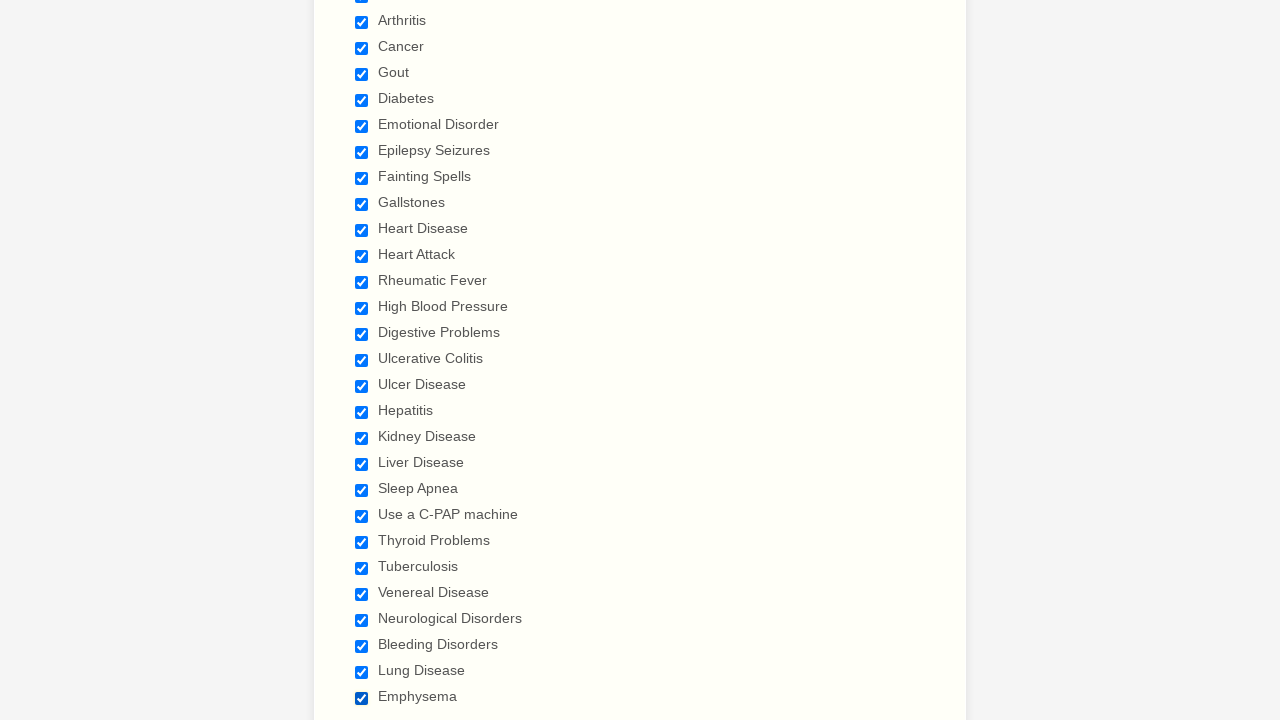

Refreshed the page
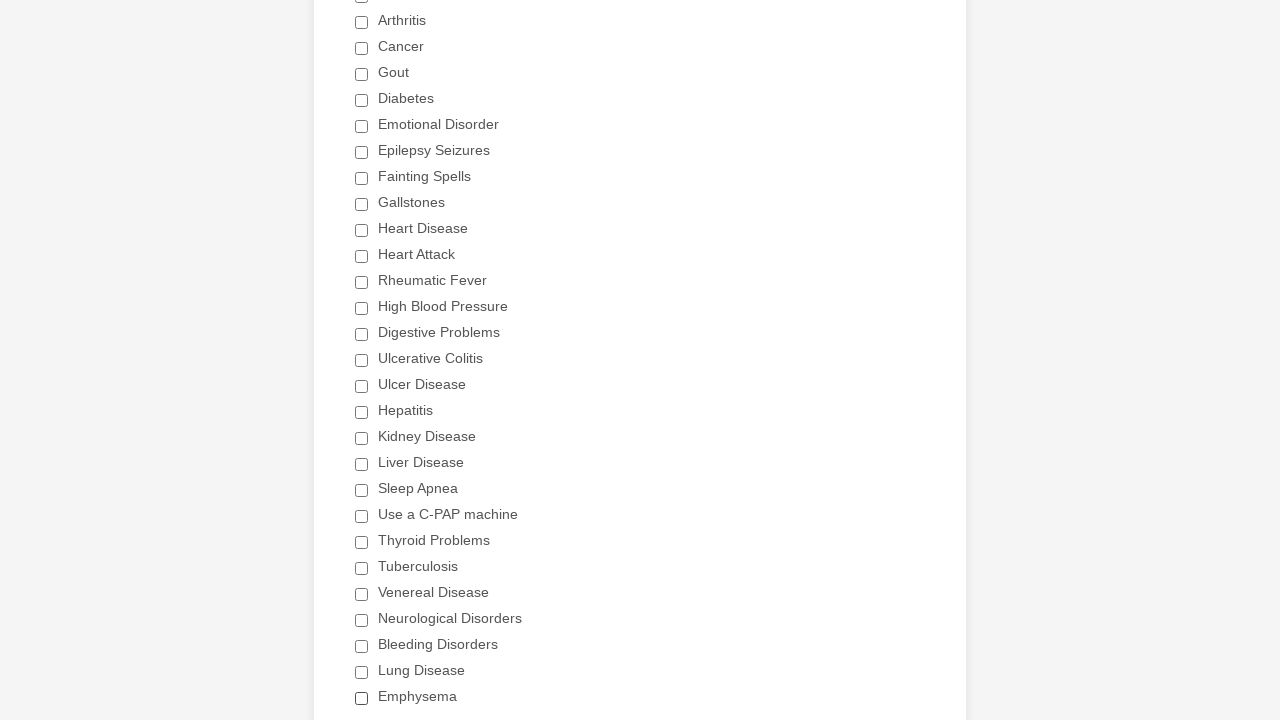

Located all checkboxes again after page refresh
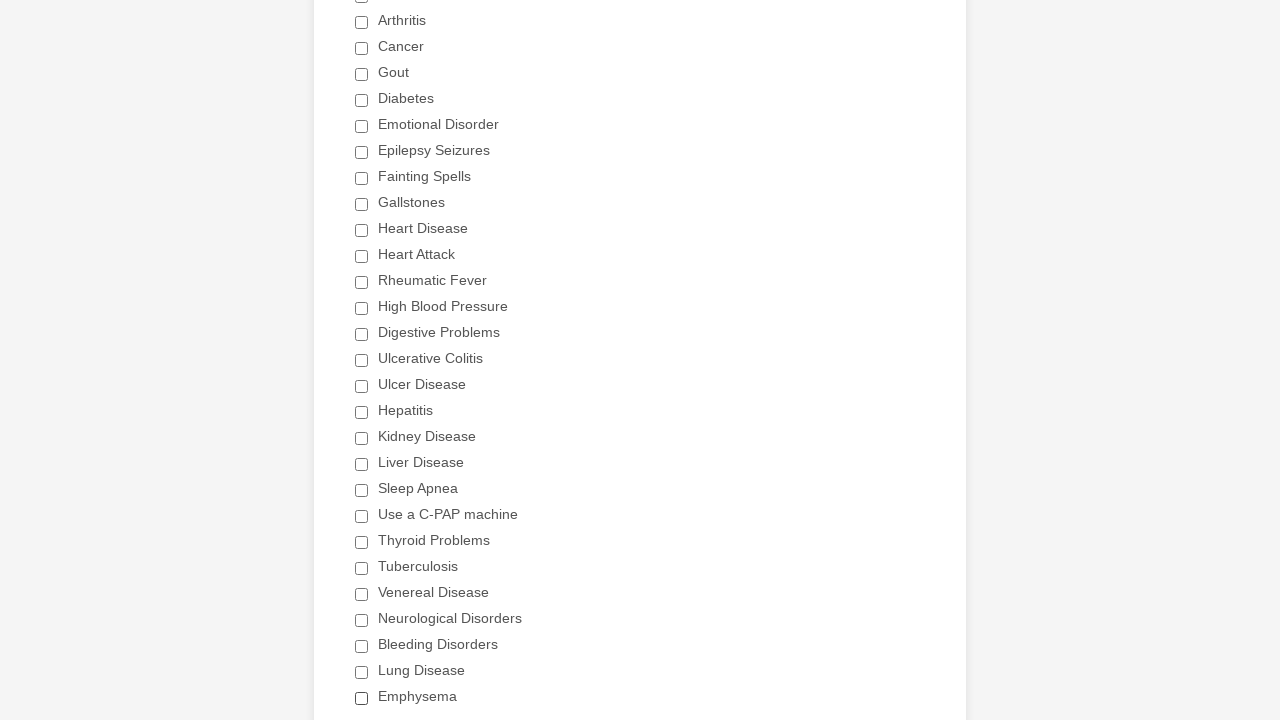

Found 29 checkboxes after refresh
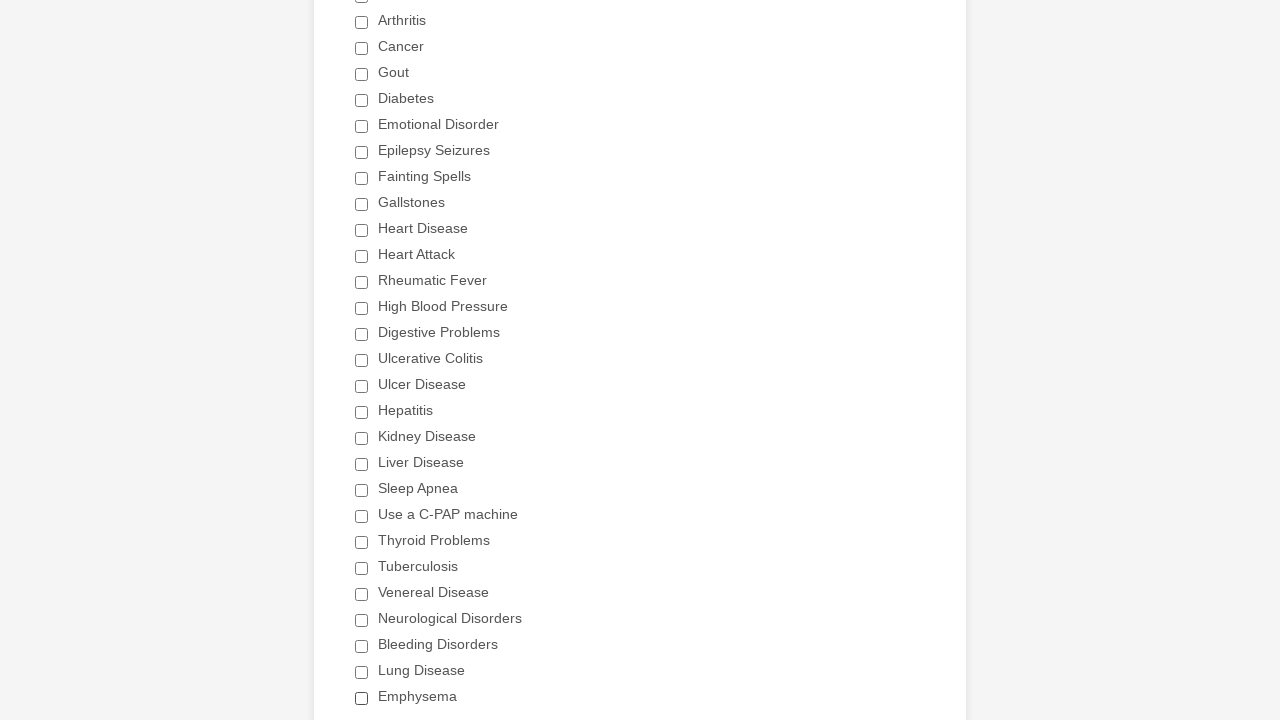

Retrieved checkbox at index 0 after refresh
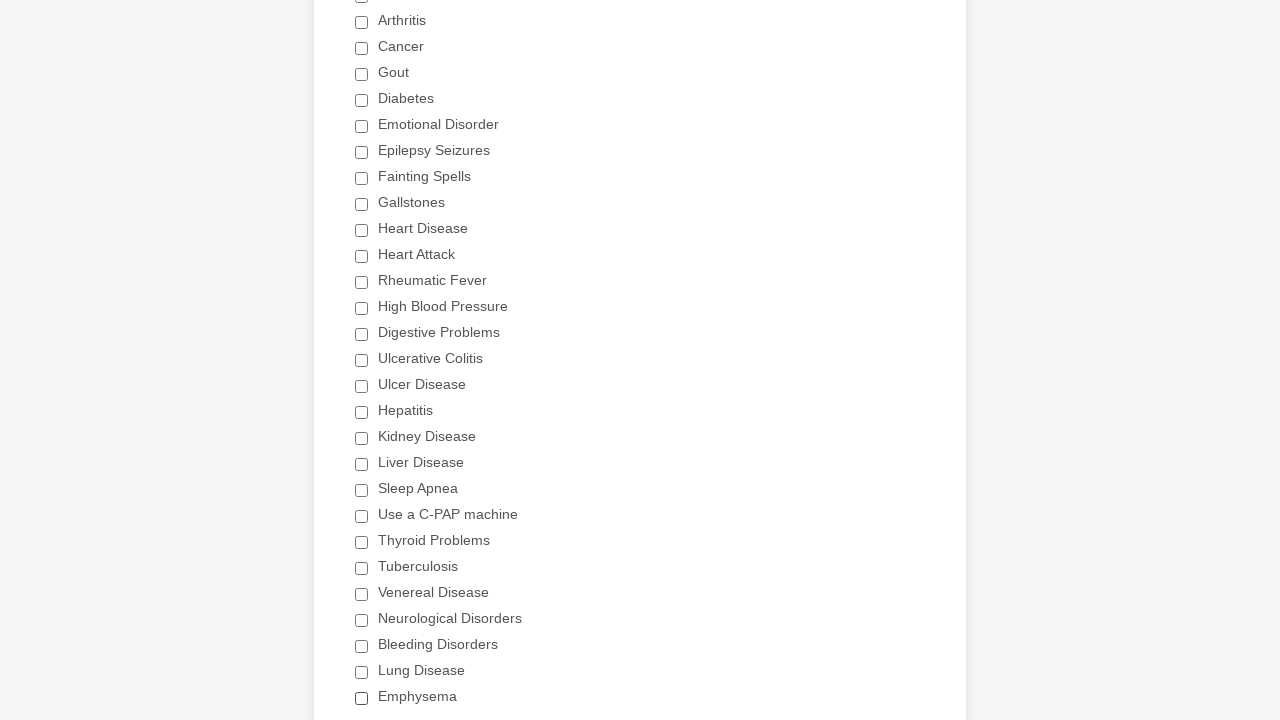

Retrieved checkbox at index 1 after refresh
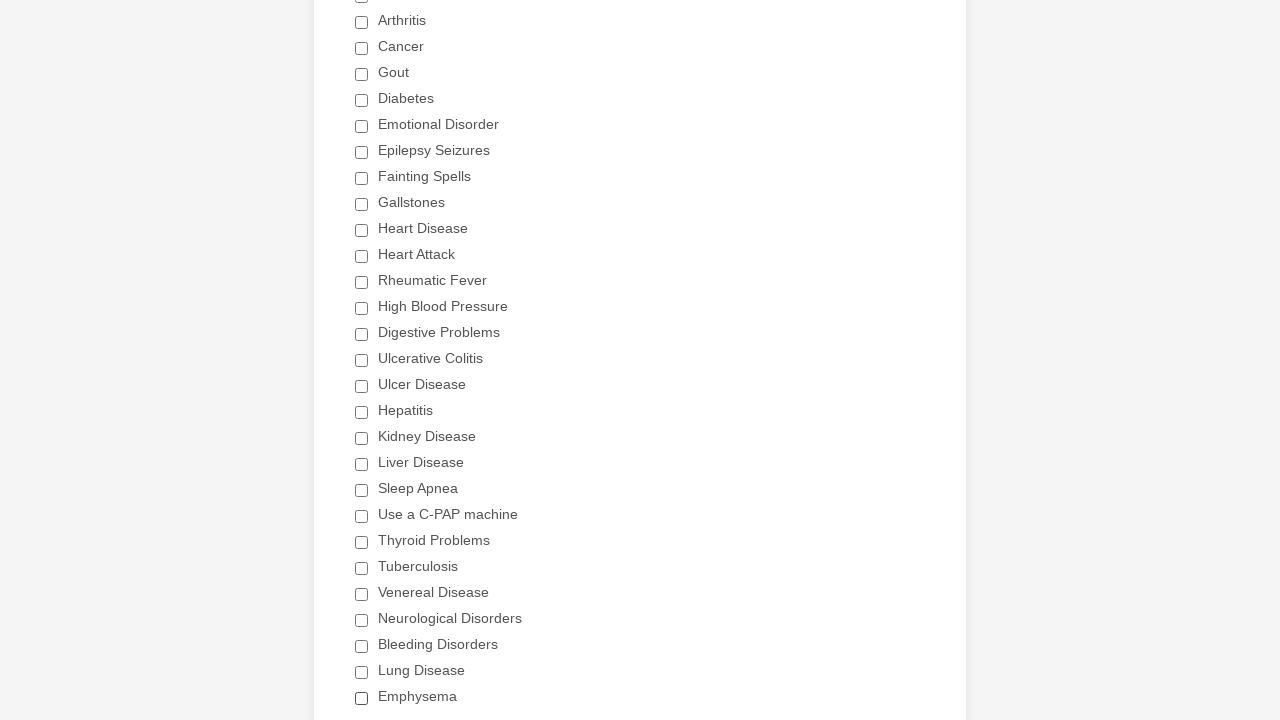

Retrieved checkbox at index 2 after refresh
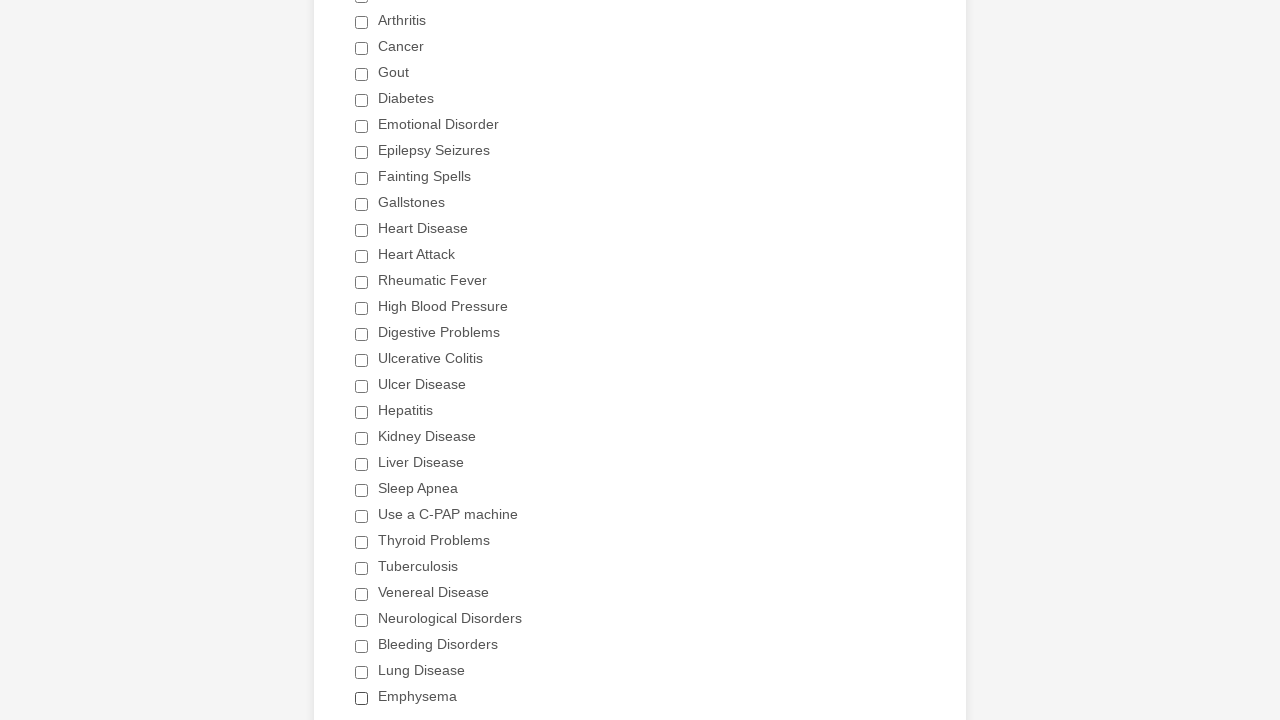

Retrieved checkbox at index 3 after refresh
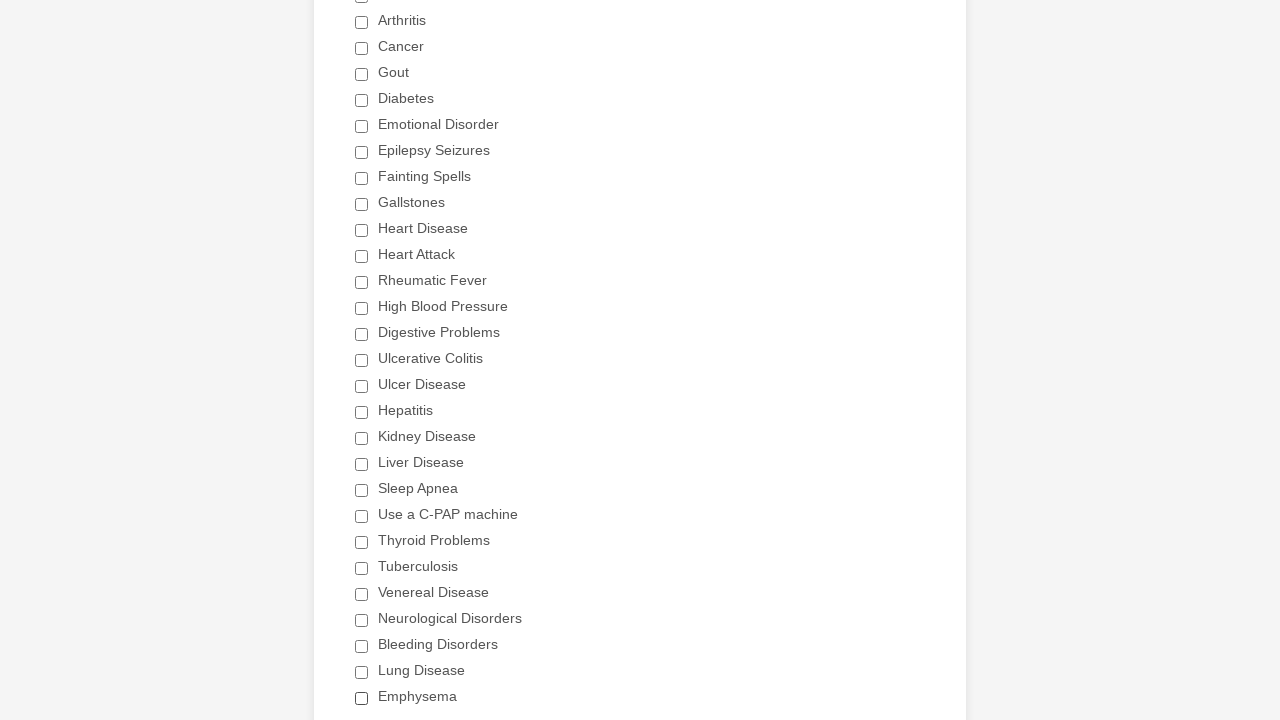

Retrieved checkbox at index 4 after refresh
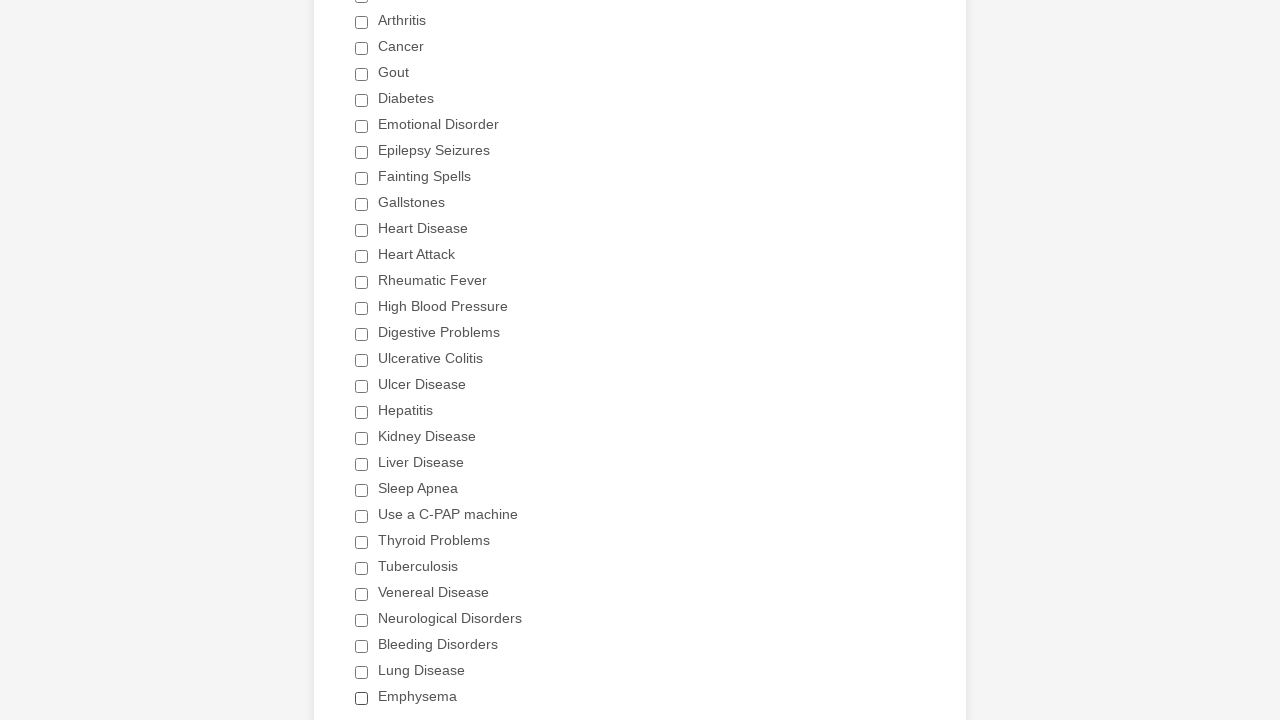

Retrieved checkbox at index 5 after refresh
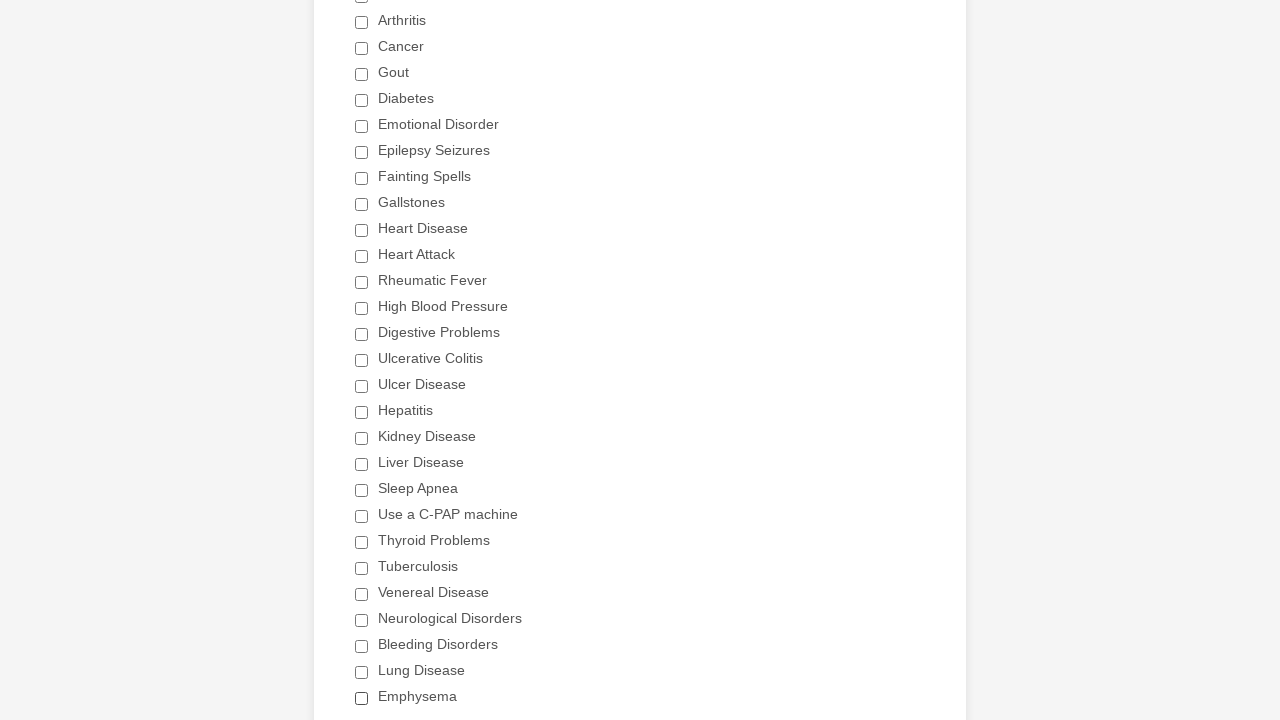

Retrieved checkbox at index 6 after refresh
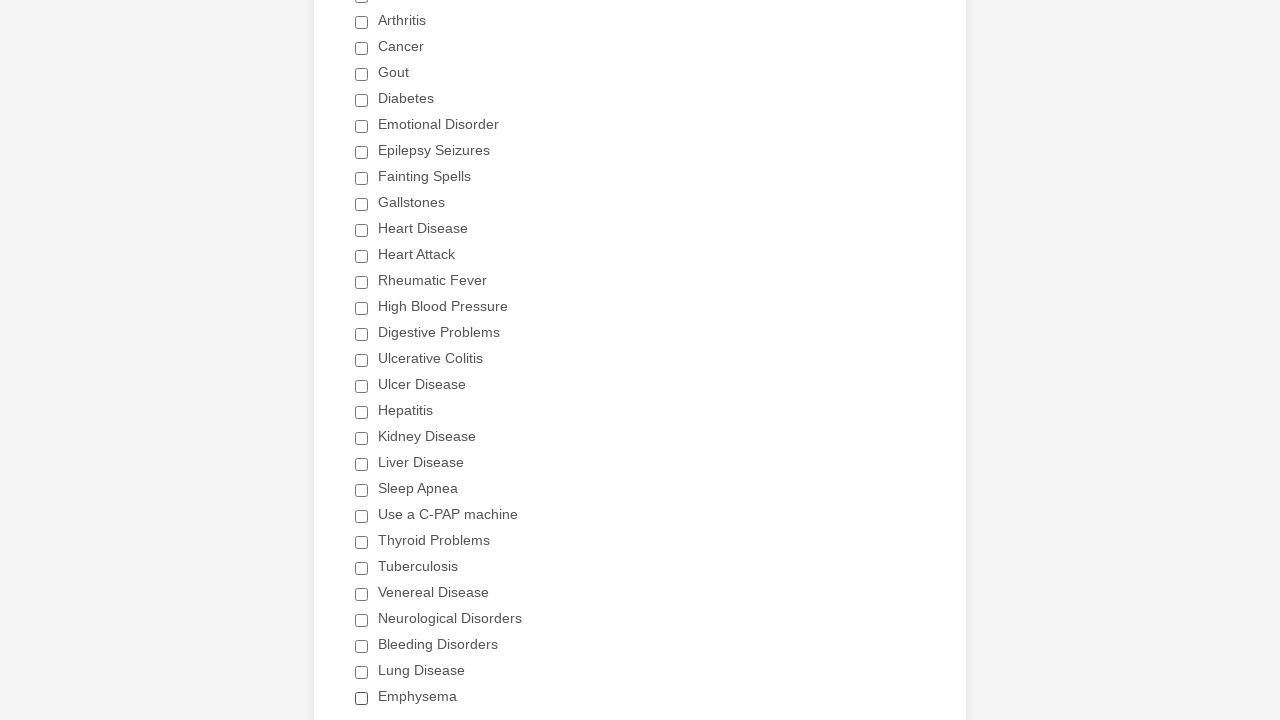

Retrieved checkbox at index 7 after refresh
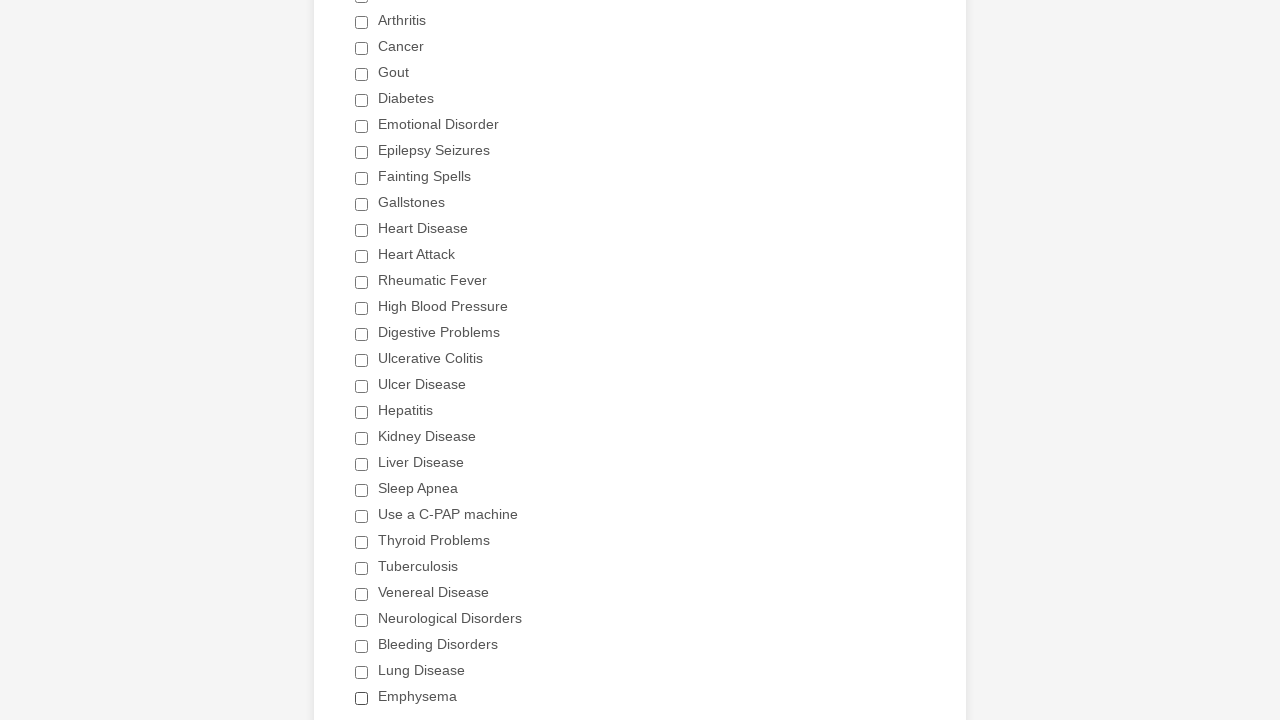

Retrieved checkbox at index 8 after refresh
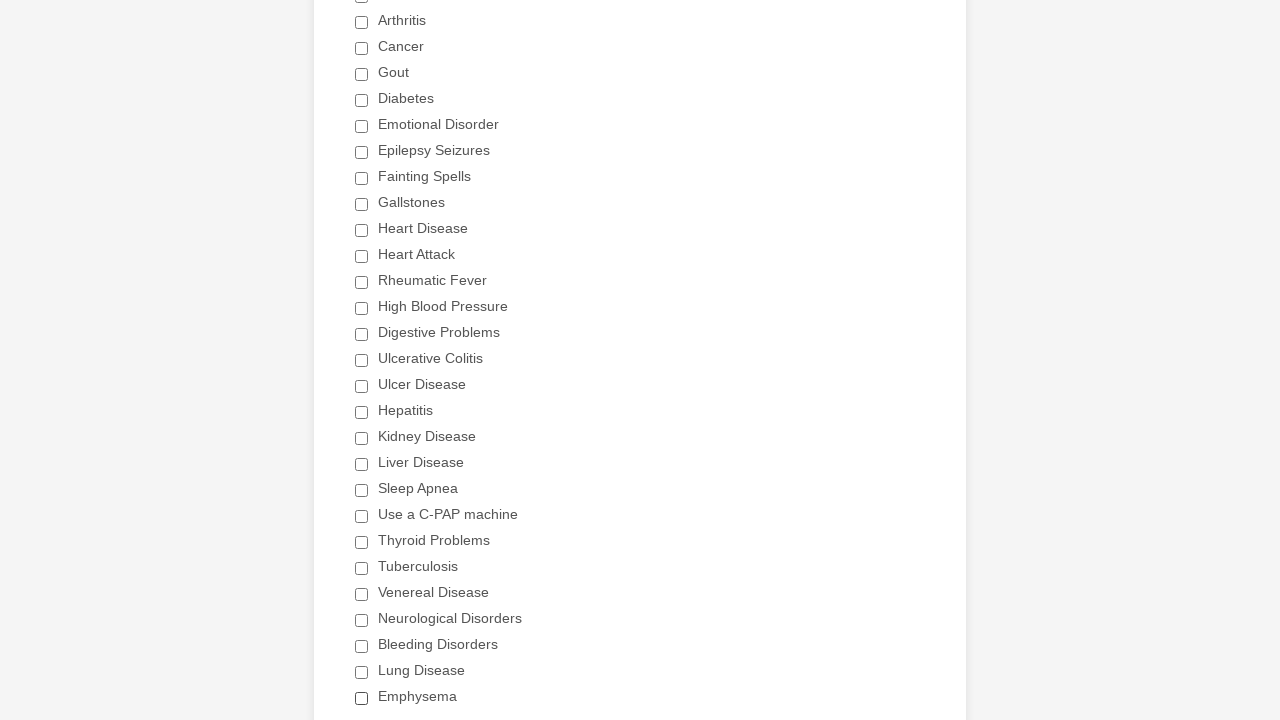

Retrieved checkbox at index 9 after refresh
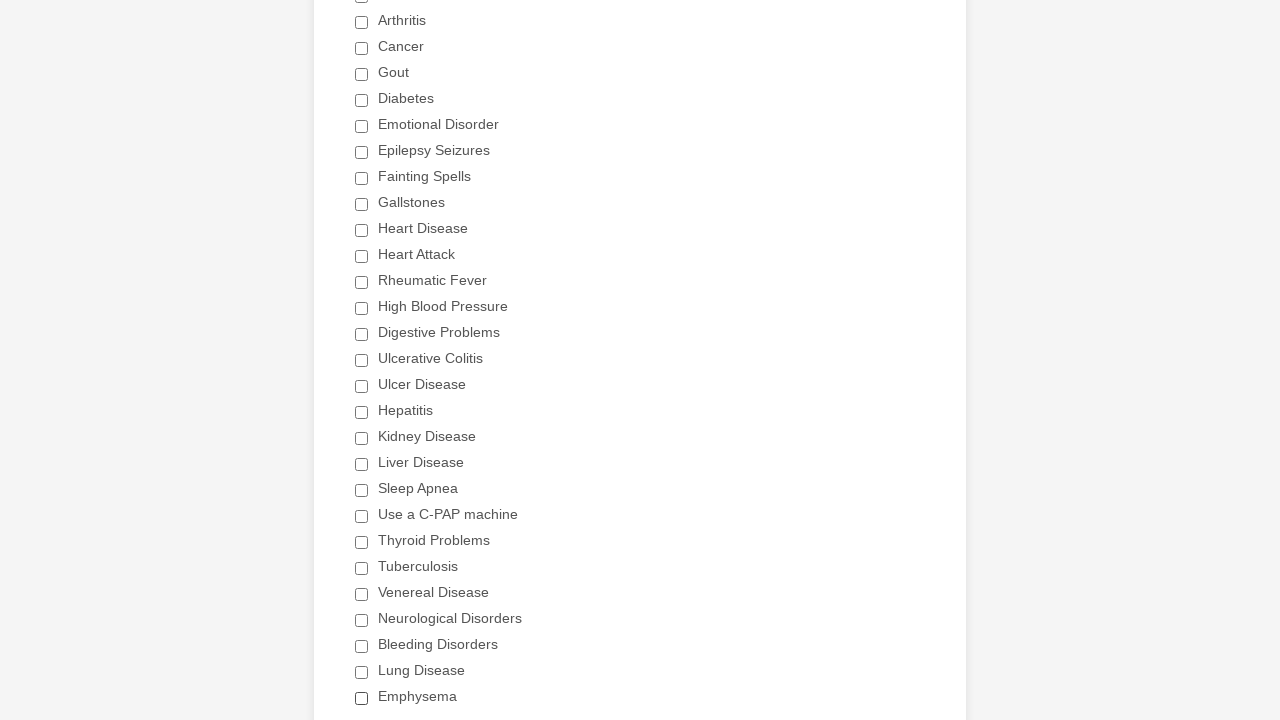

Retrieved checkbox at index 10 after refresh
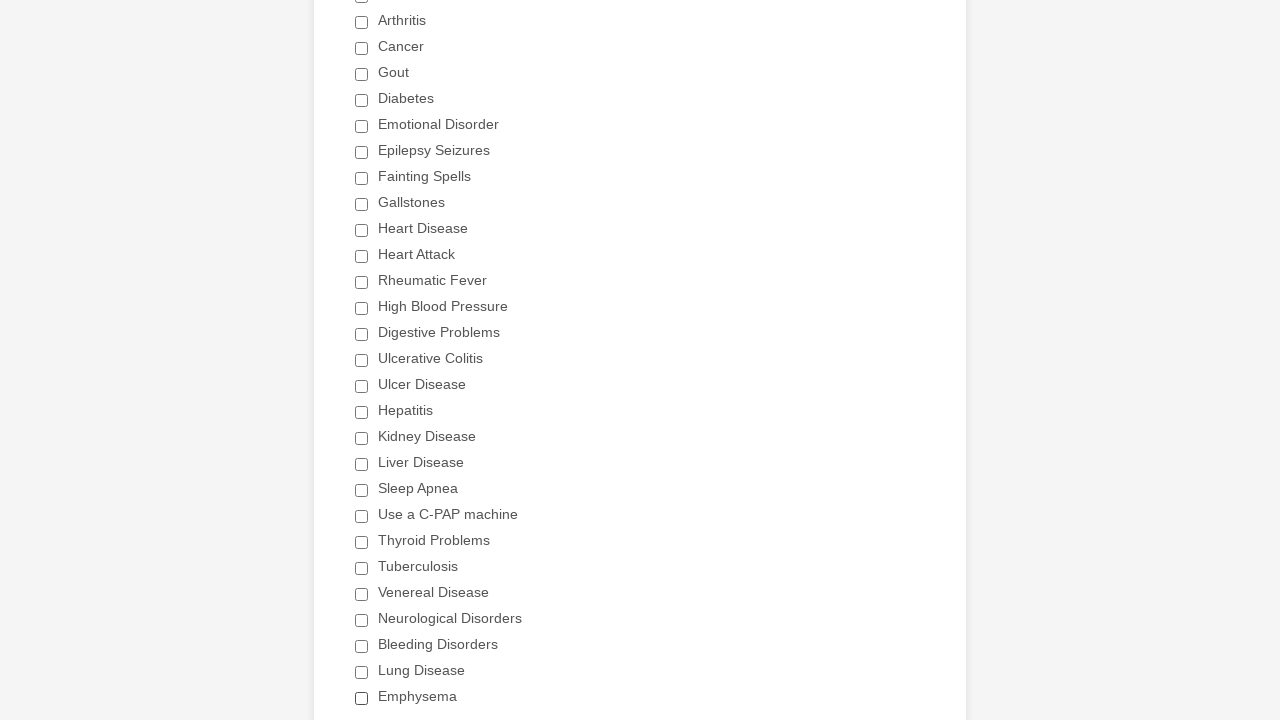

Retrieved checkbox at index 11 after refresh
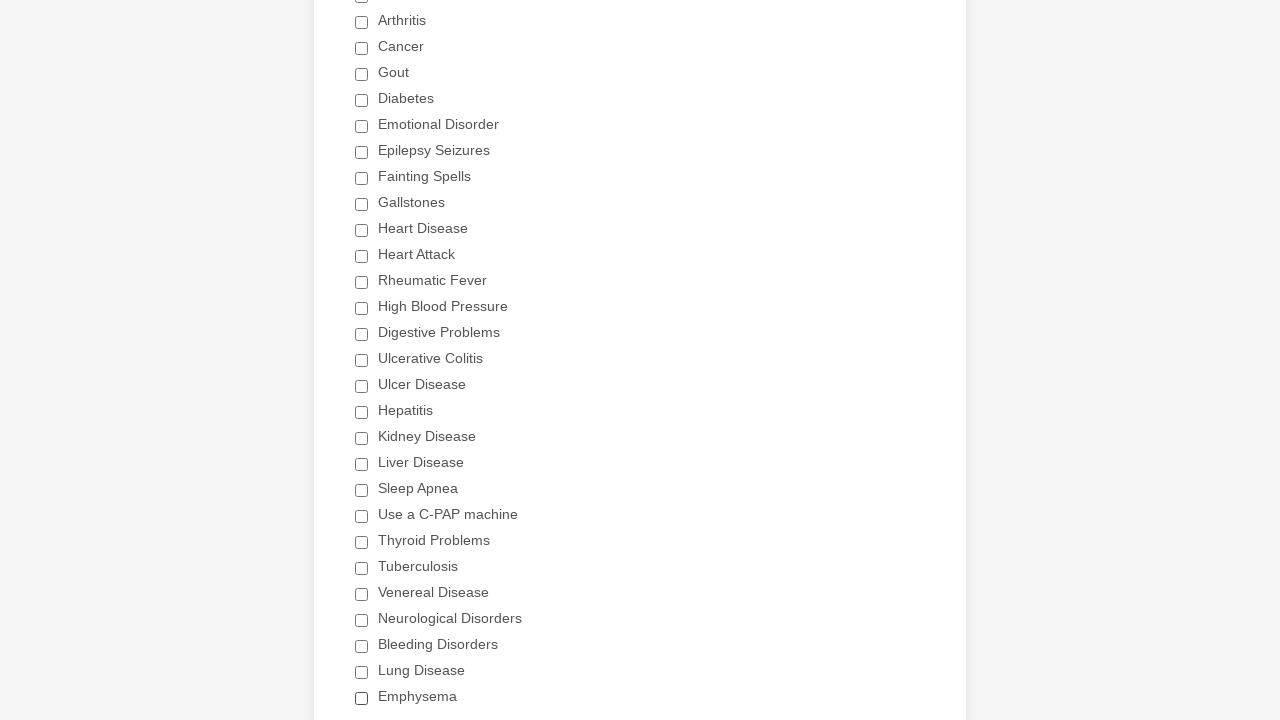

Clicked Heart Attack checkbox to select it at (362, 256) on xpath=//input[@class='form-checkbox'] >> nth=11
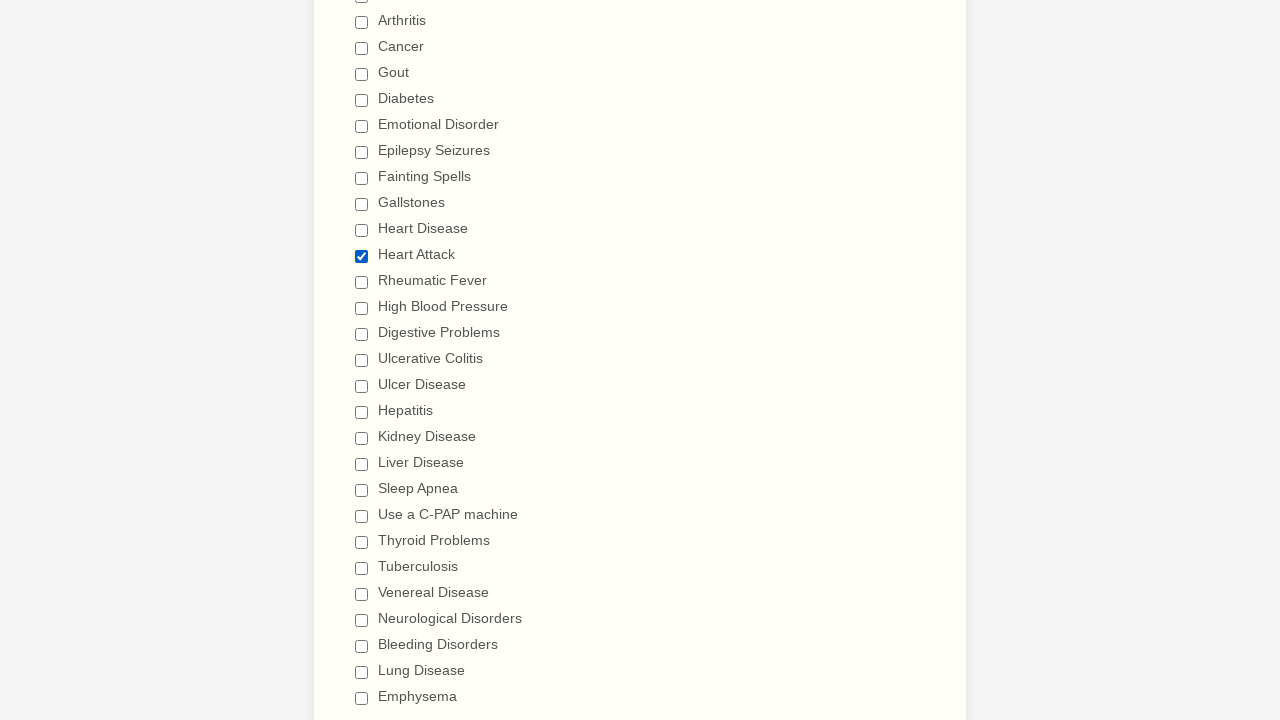

Retrieved checkbox at index 12 after refresh
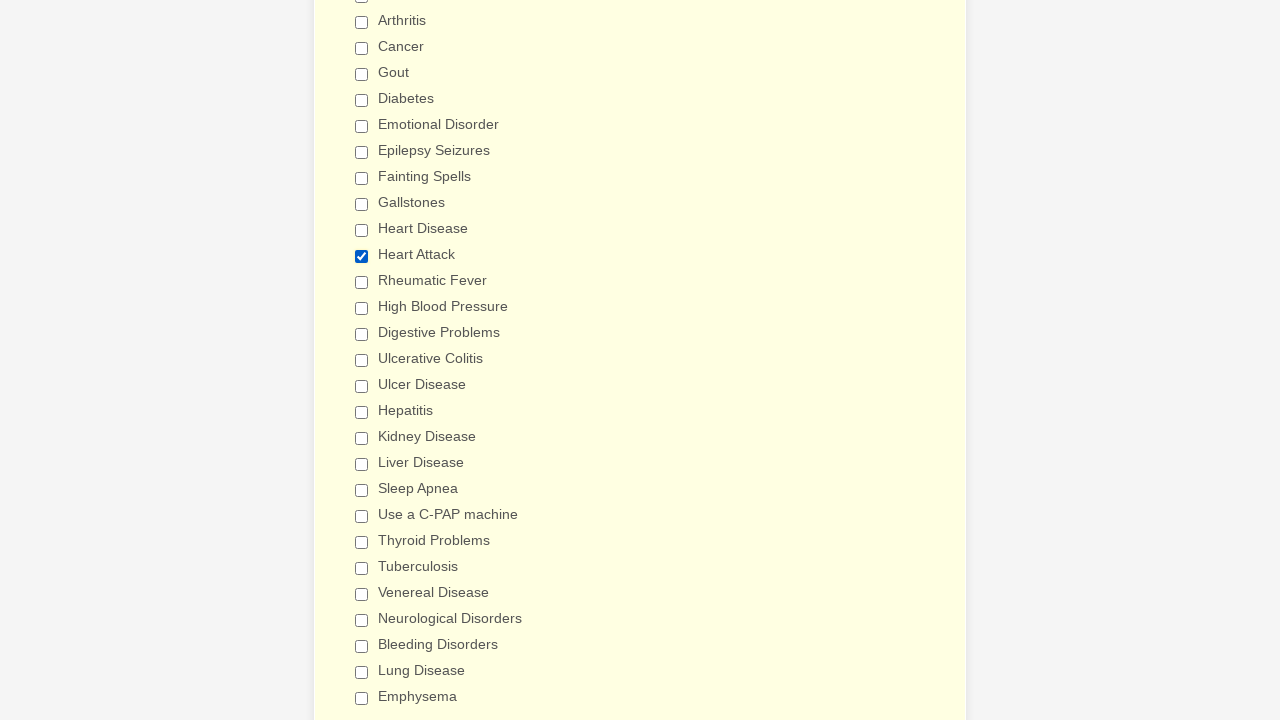

Retrieved checkbox at index 13 after refresh
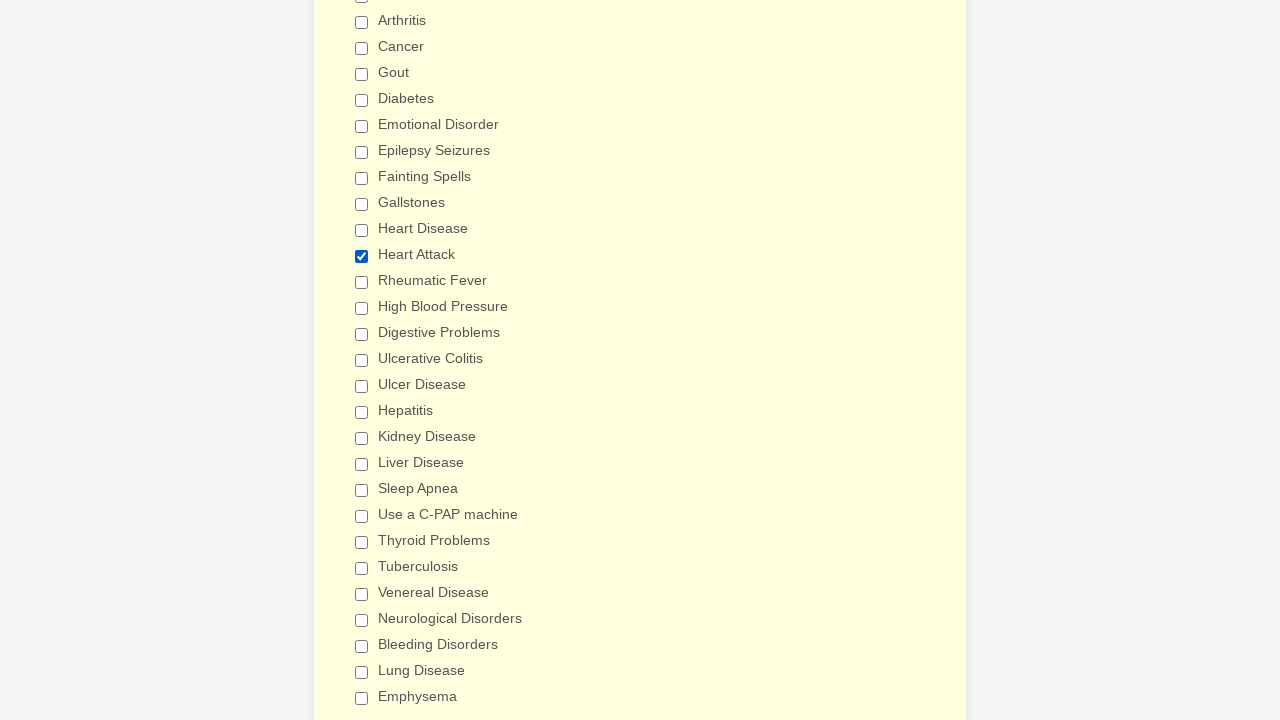

Retrieved checkbox at index 14 after refresh
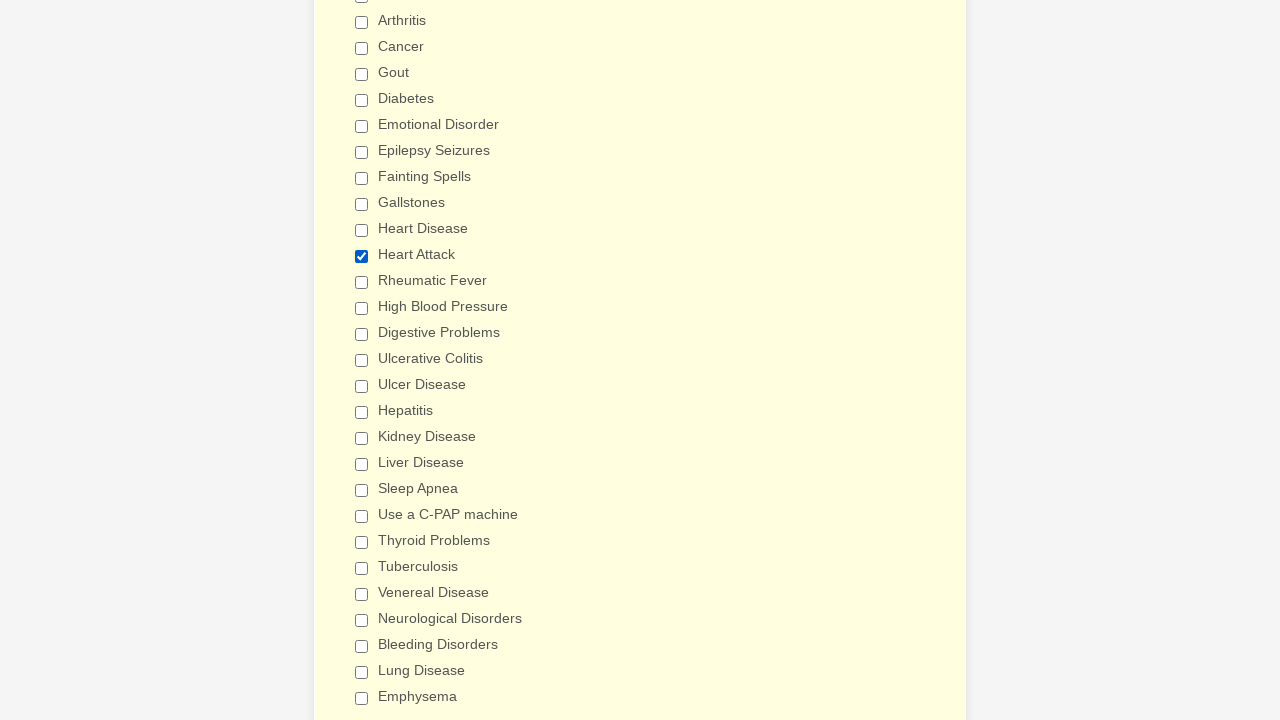

Retrieved checkbox at index 15 after refresh
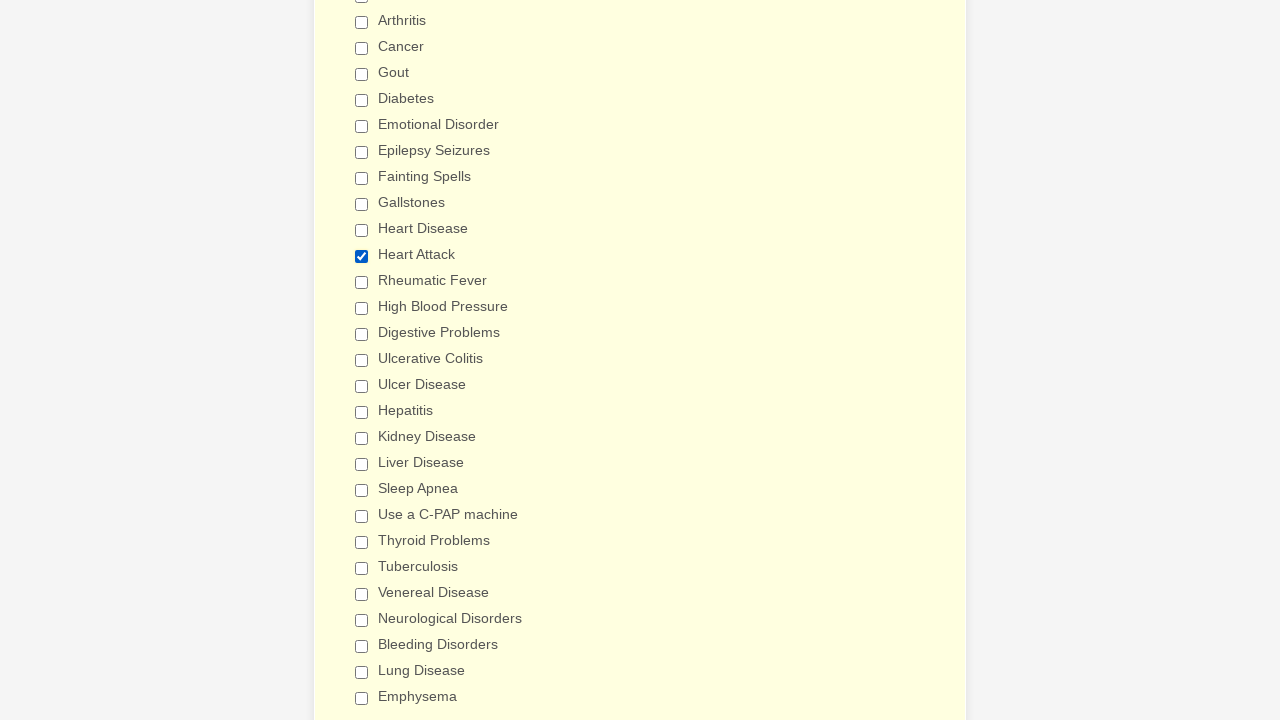

Retrieved checkbox at index 16 after refresh
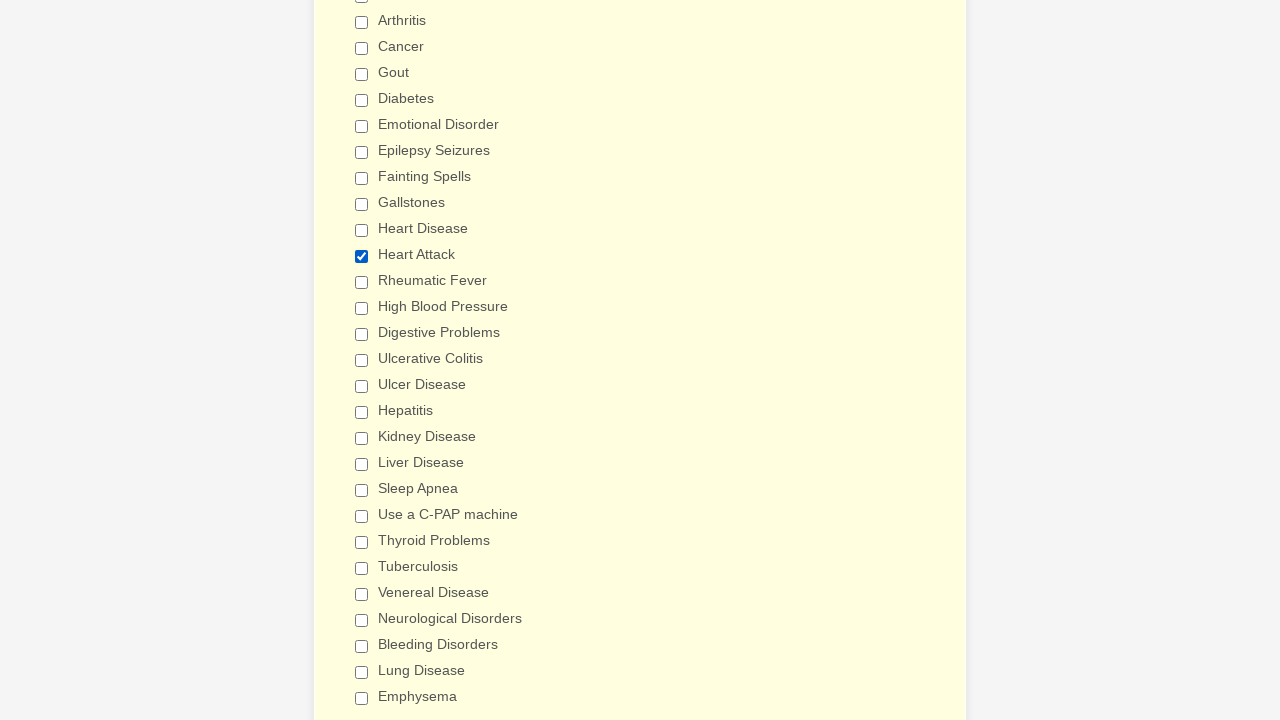

Retrieved checkbox at index 17 after refresh
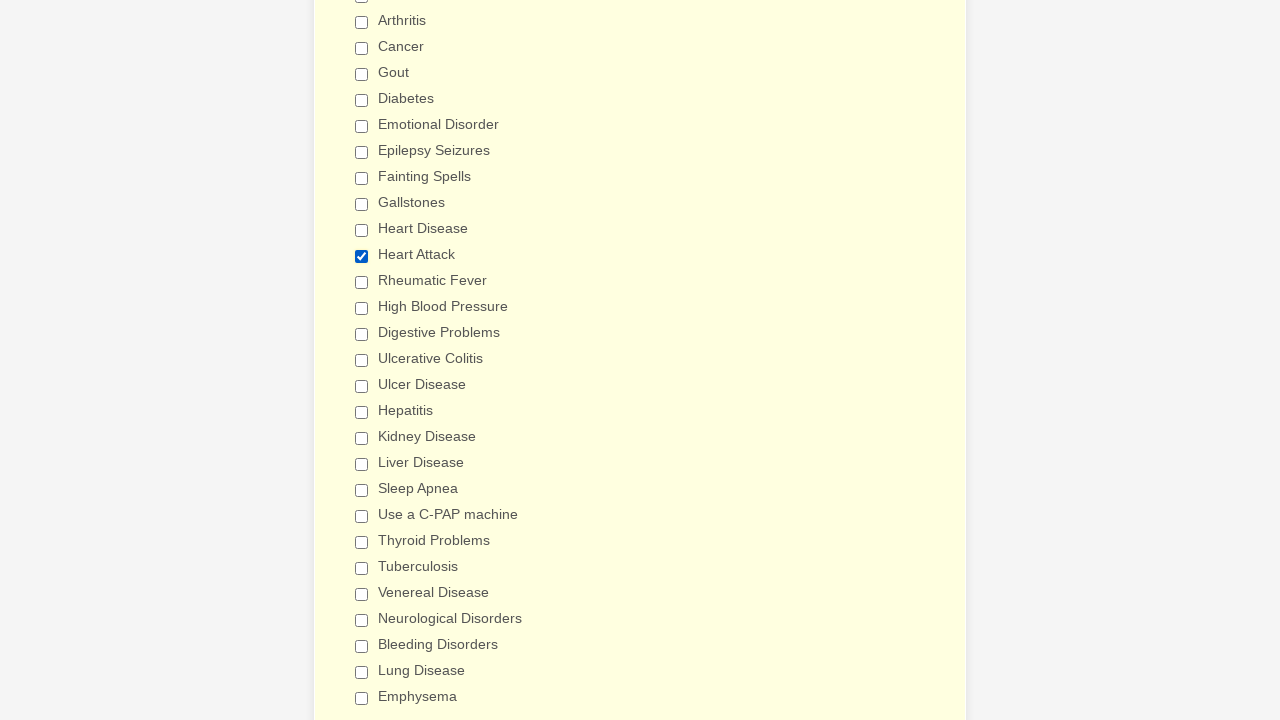

Retrieved checkbox at index 18 after refresh
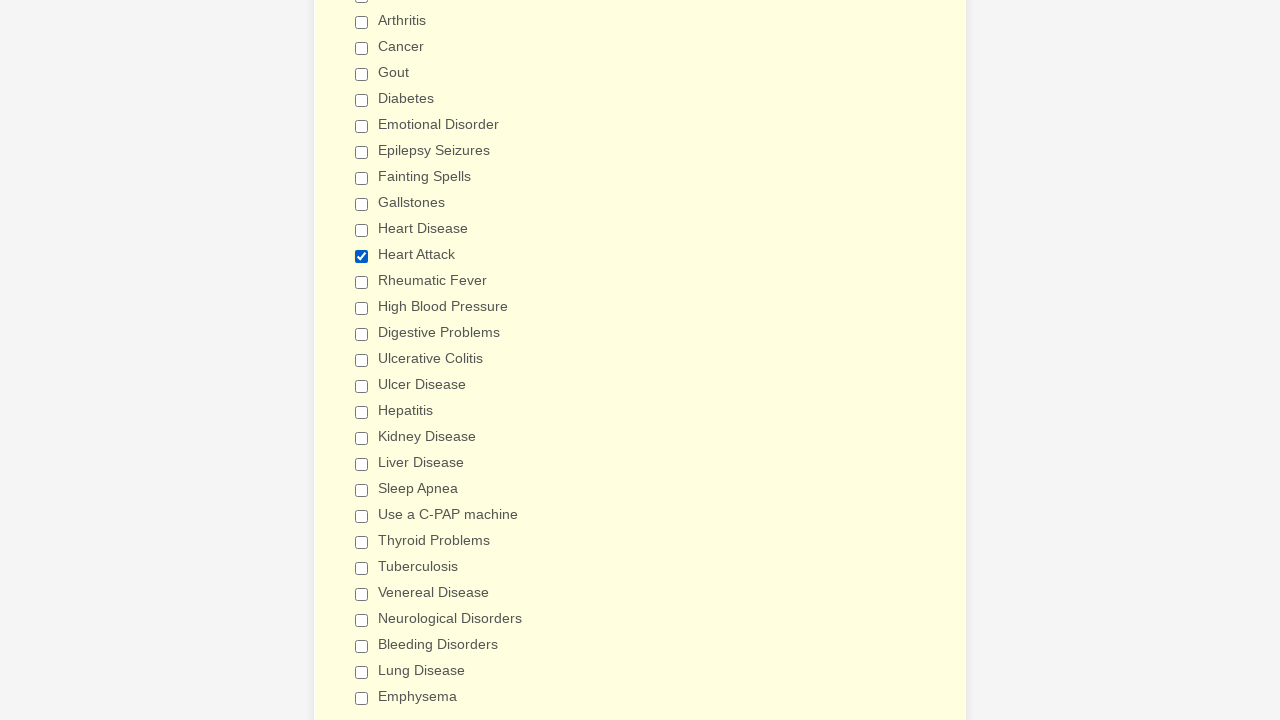

Retrieved checkbox at index 19 after refresh
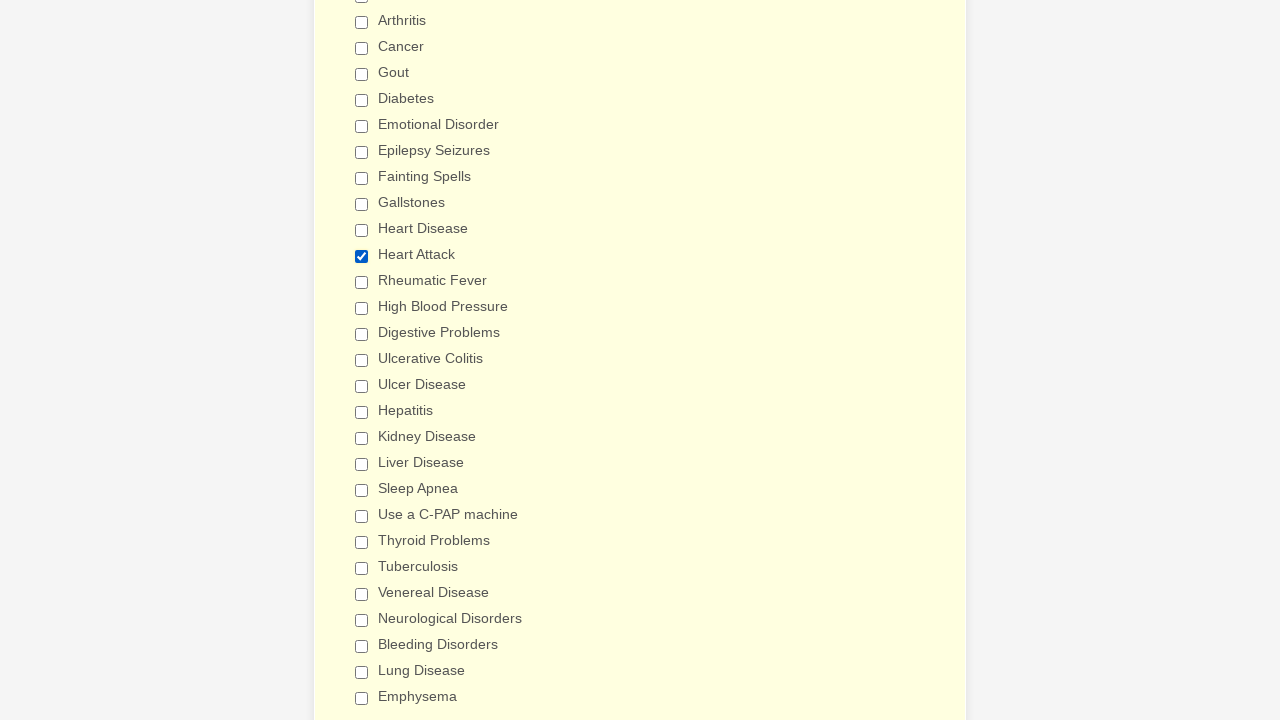

Retrieved checkbox at index 20 after refresh
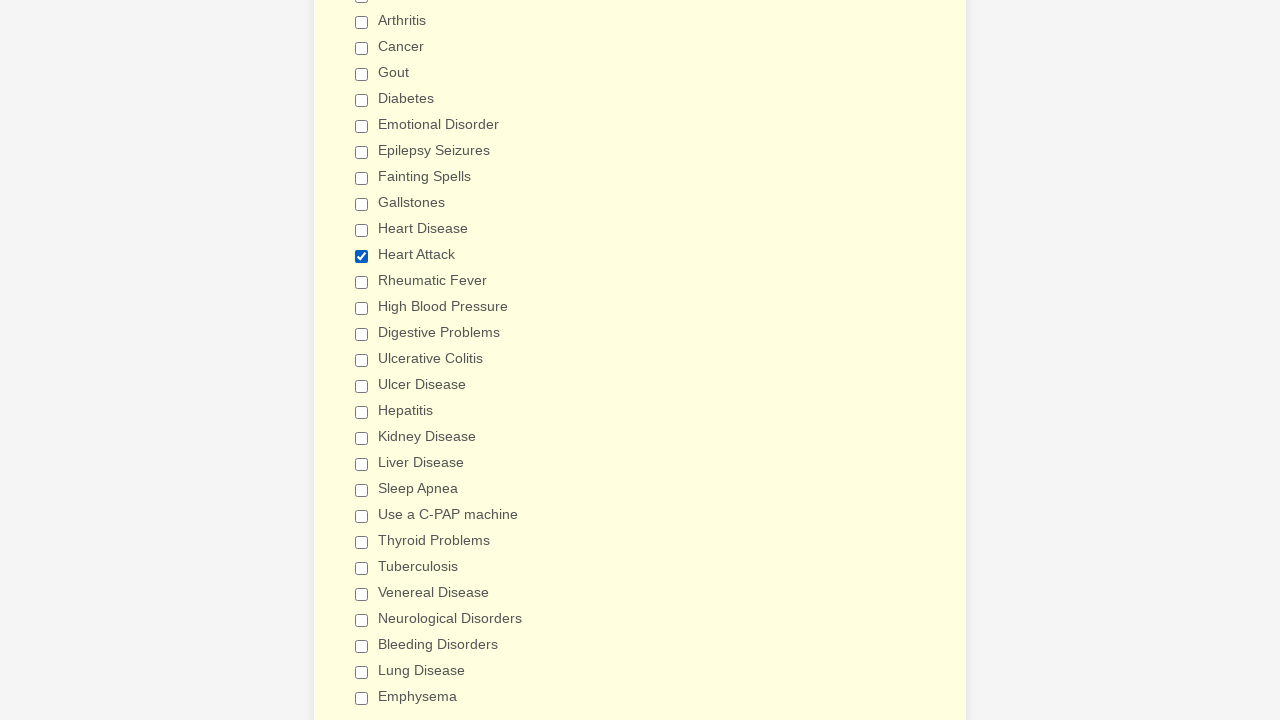

Retrieved checkbox at index 21 after refresh
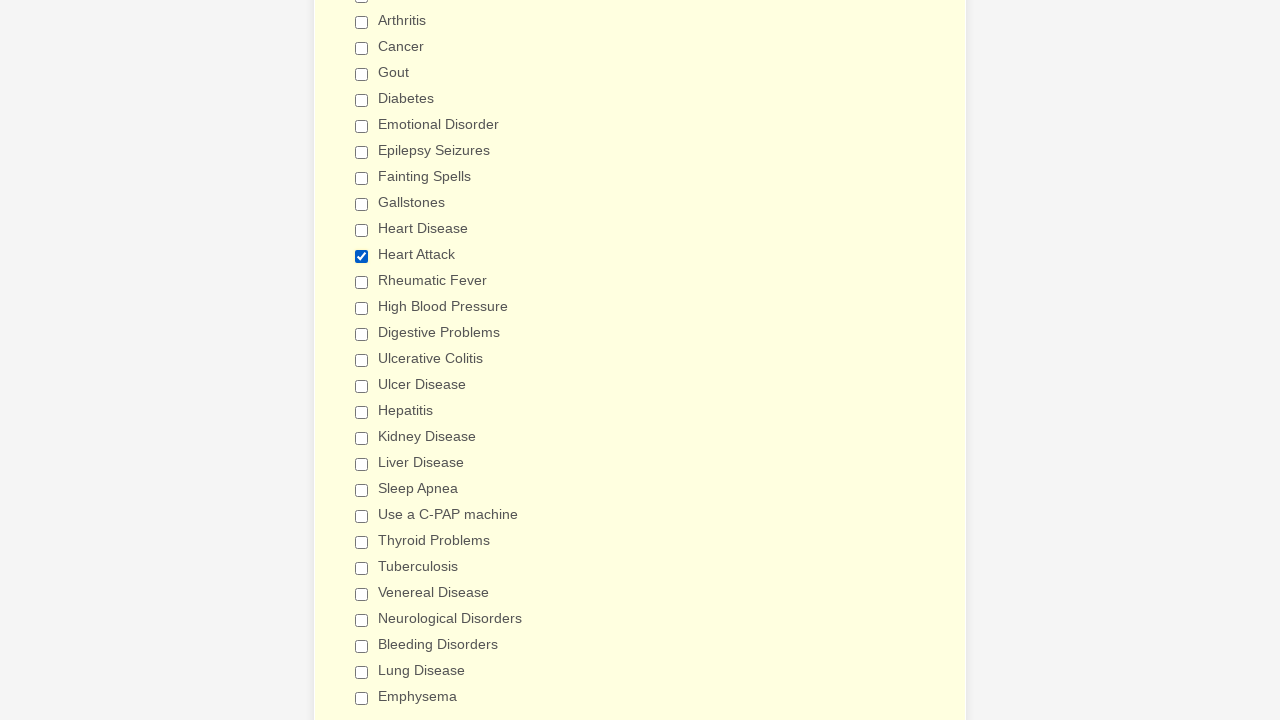

Retrieved checkbox at index 22 after refresh
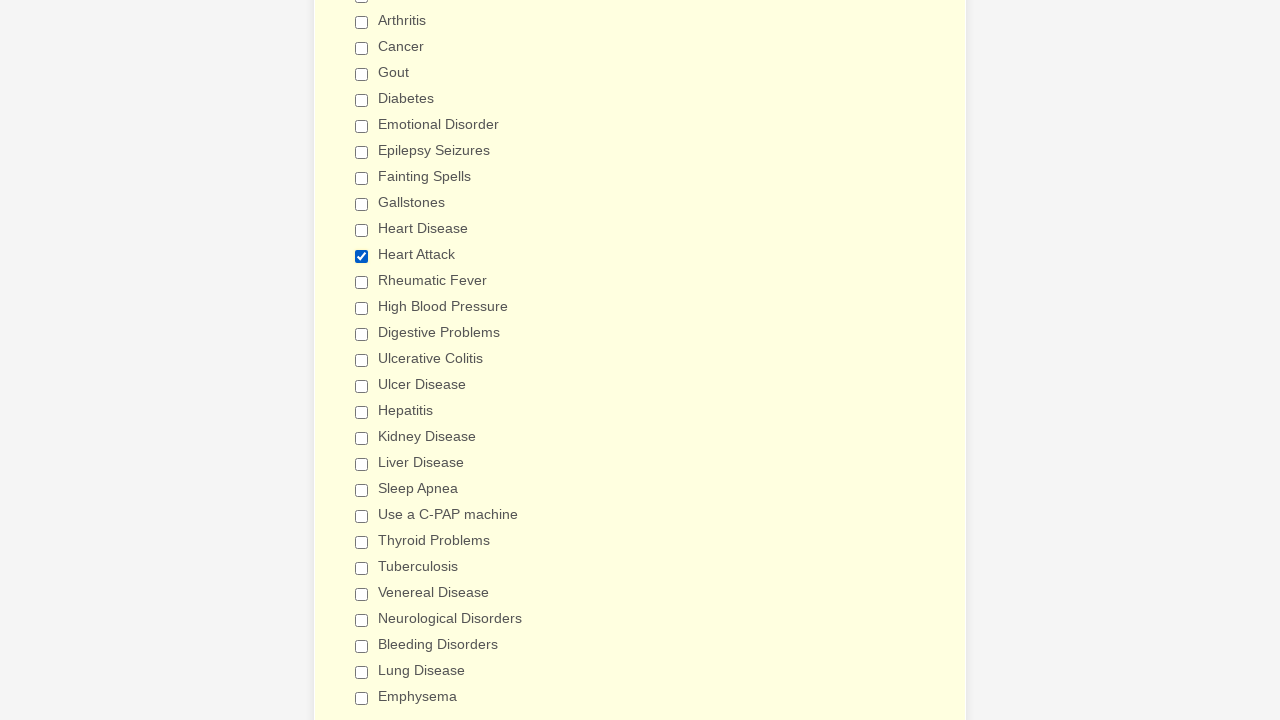

Retrieved checkbox at index 23 after refresh
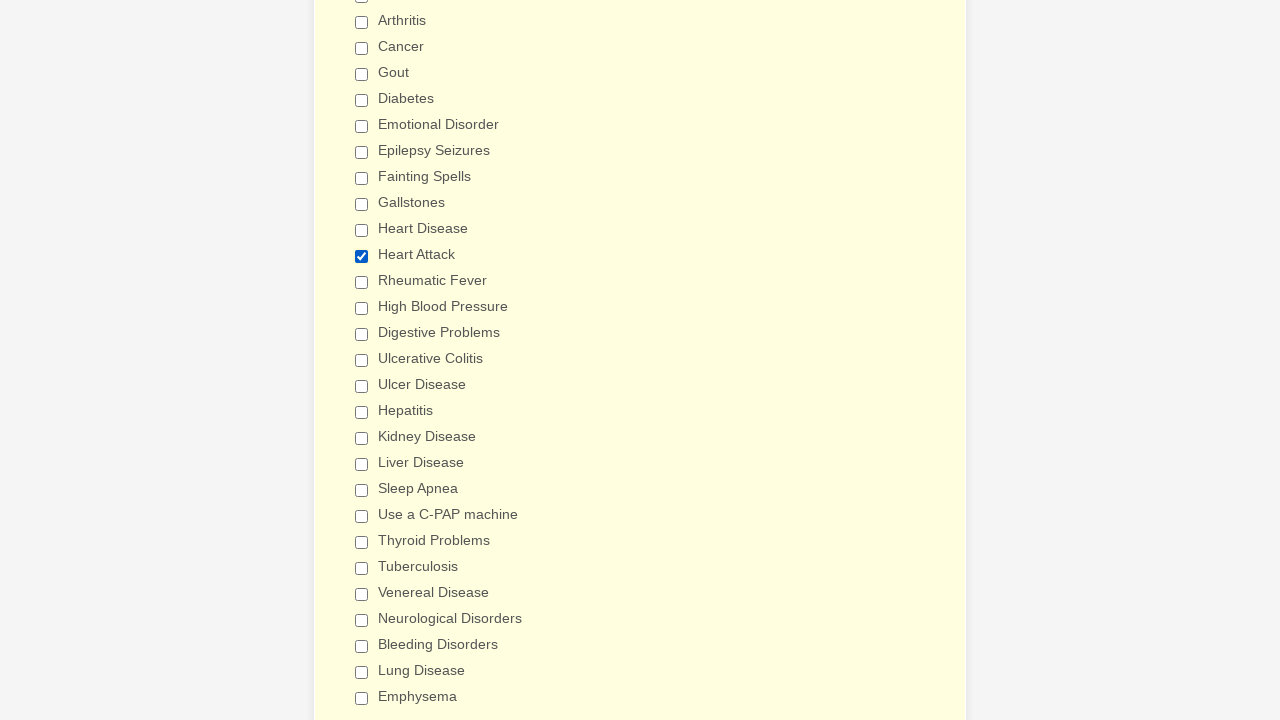

Retrieved checkbox at index 24 after refresh
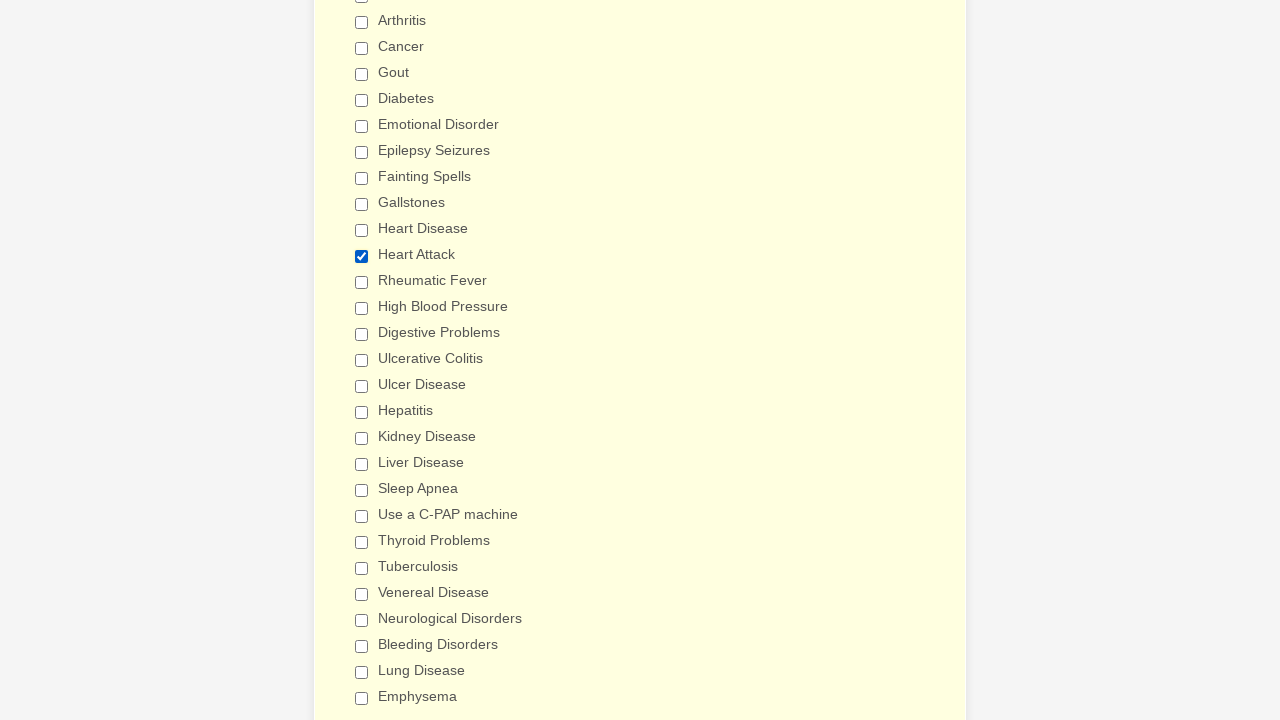

Retrieved checkbox at index 25 after refresh
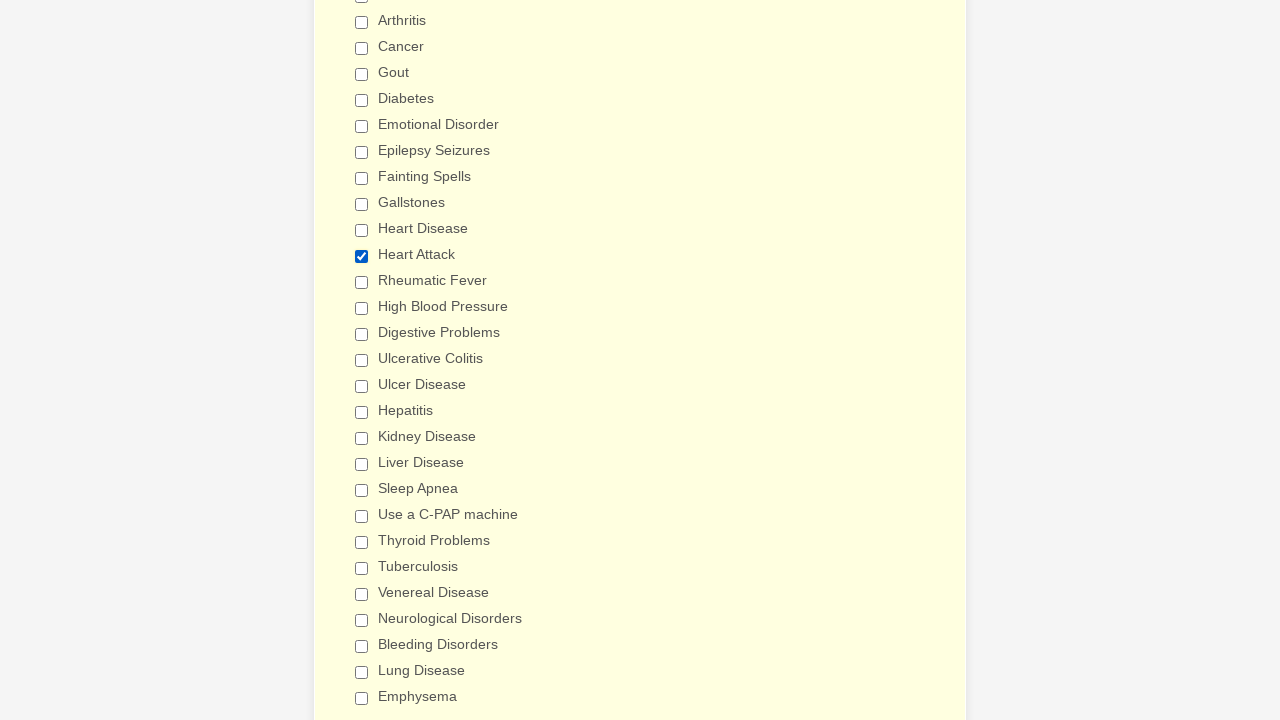

Retrieved checkbox at index 26 after refresh
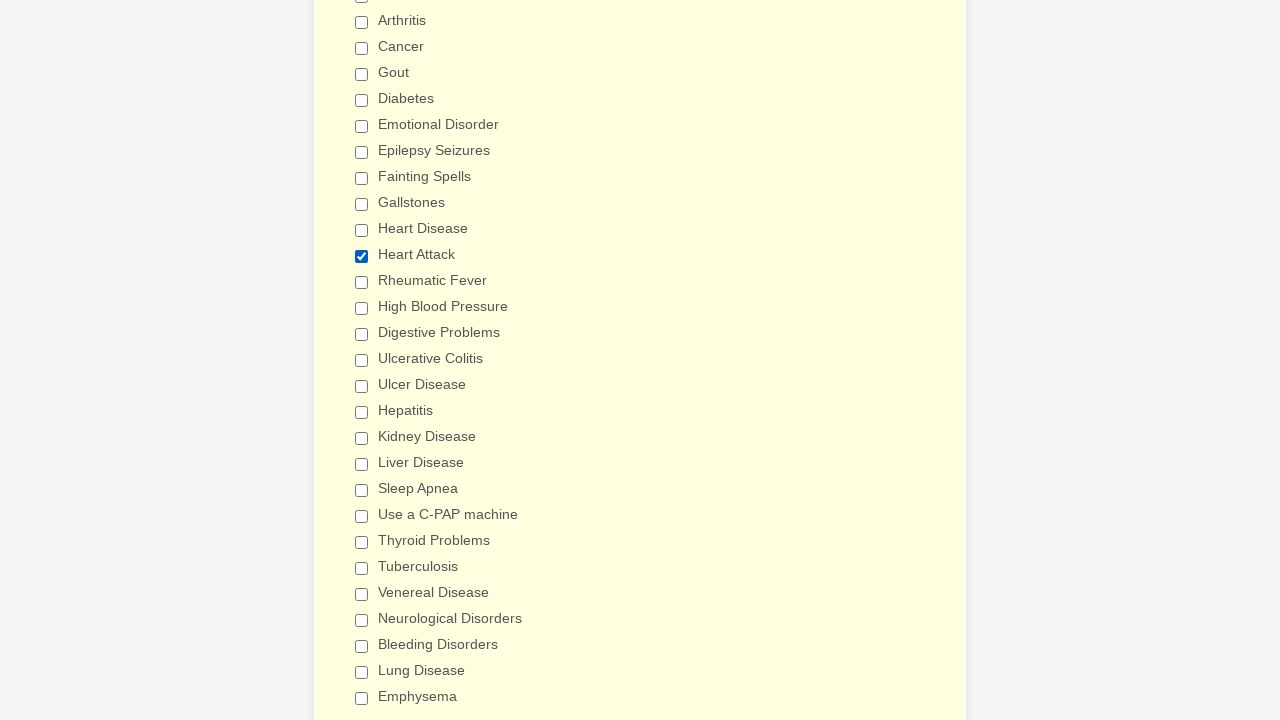

Retrieved checkbox at index 27 after refresh
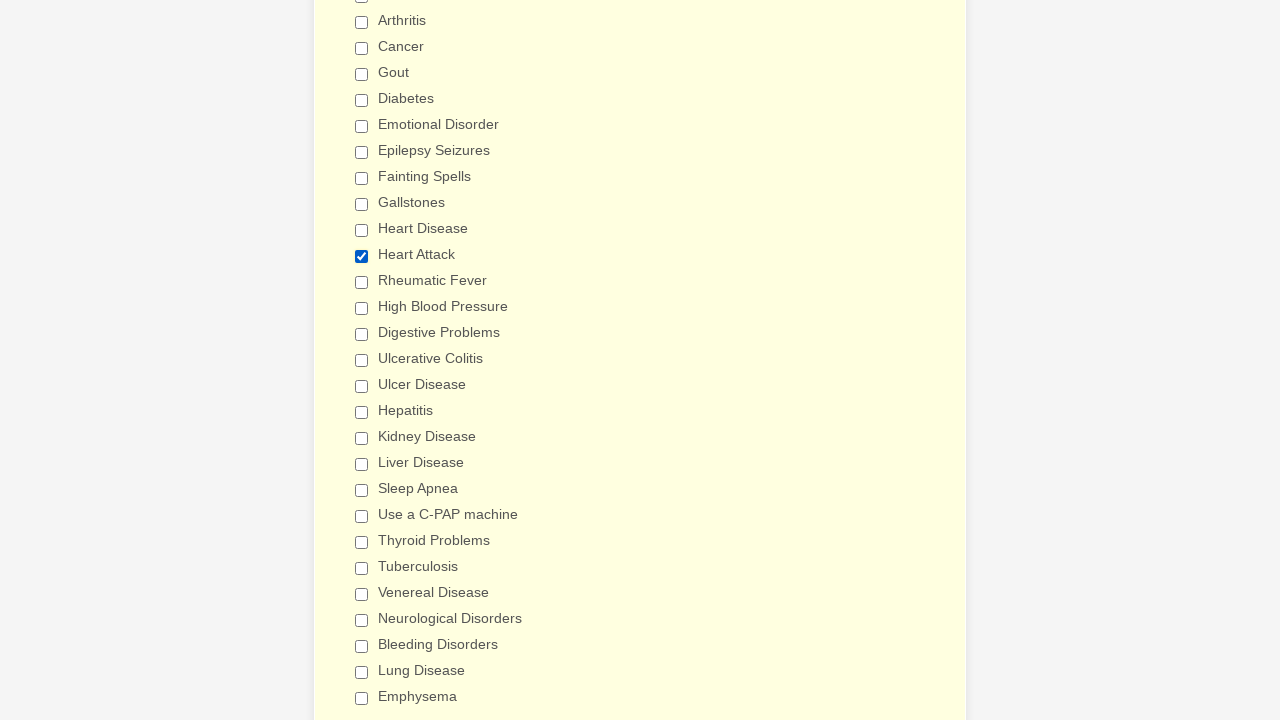

Retrieved checkbox at index 28 after refresh
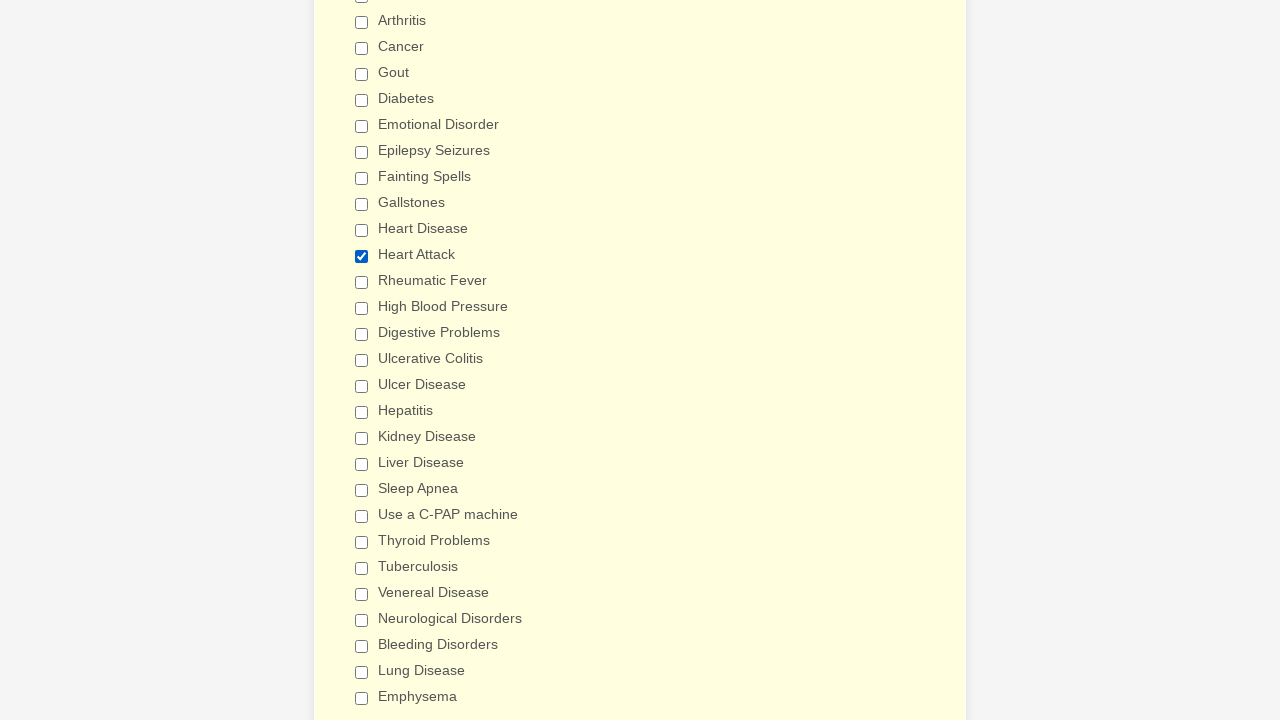

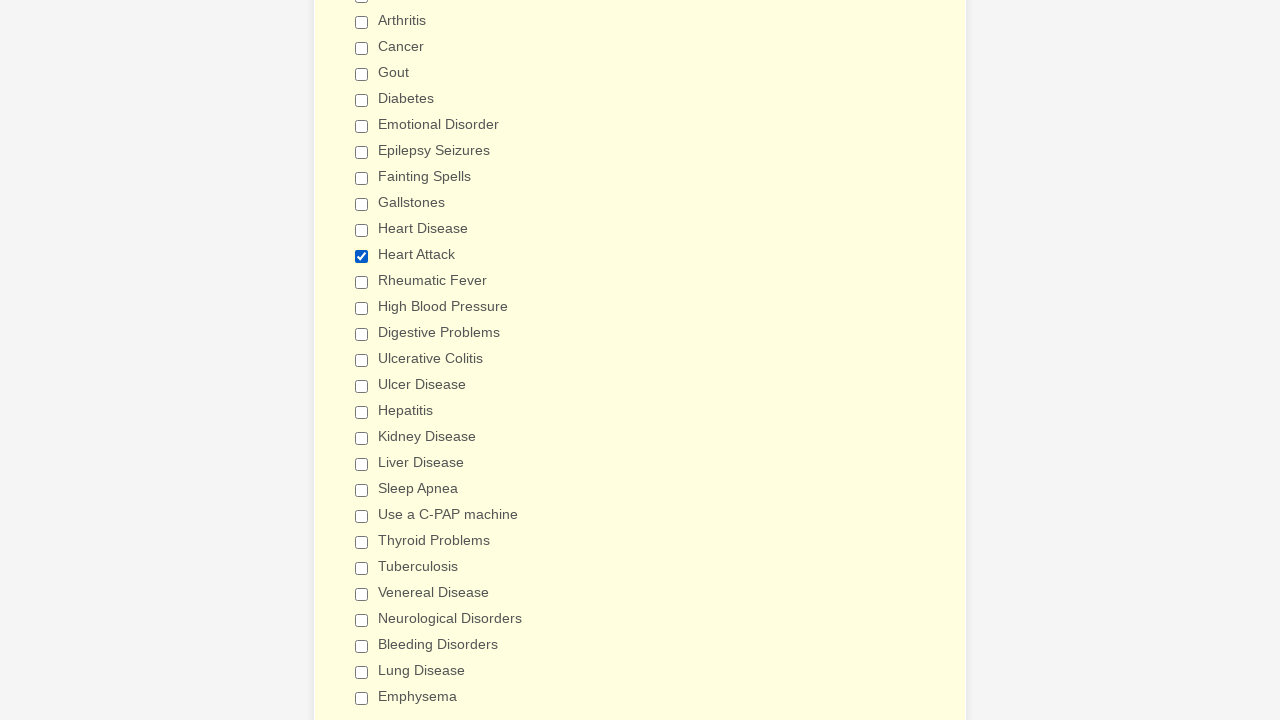